Tests table pagination functionality by iterating through all paginator pages and verifying table rows load correctly on each page. The test clicks through each pagination link and waits for table content to be visible.

Starting URL: https://leafground.com/table.xhtml

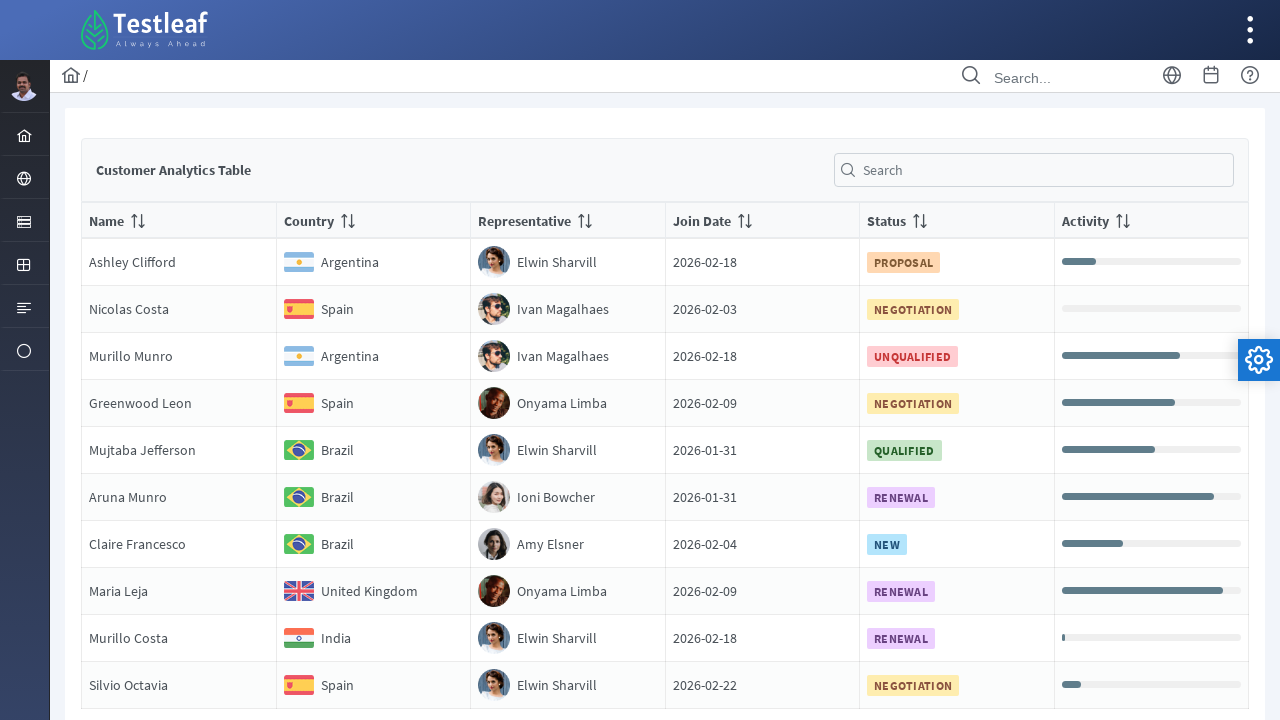

Paginator element became visible
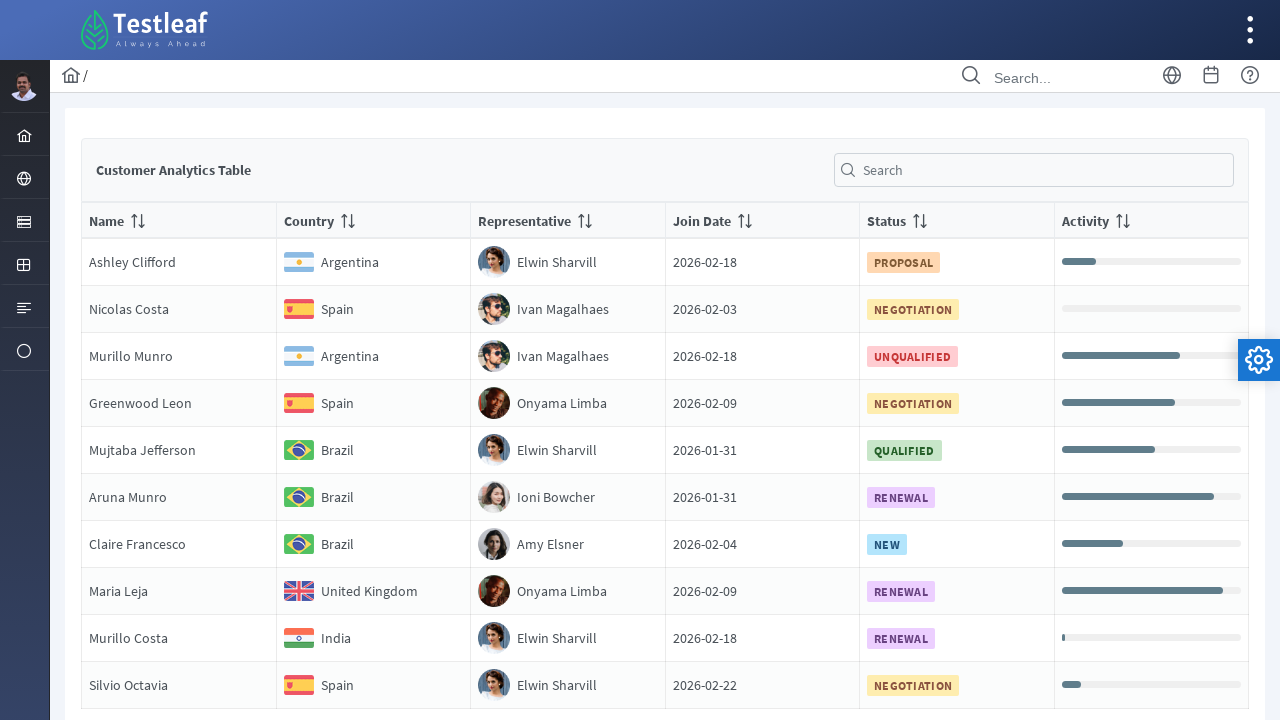

Found 5 pagination links
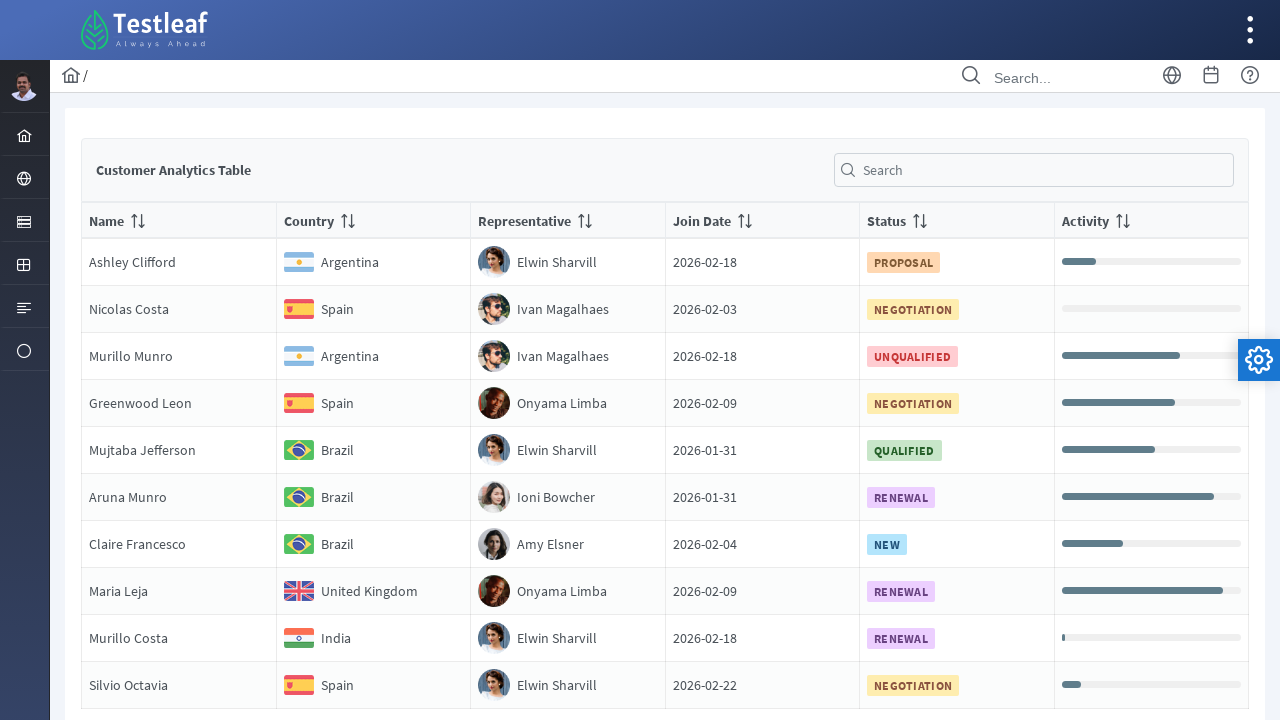

Scrolled page 1 link into view
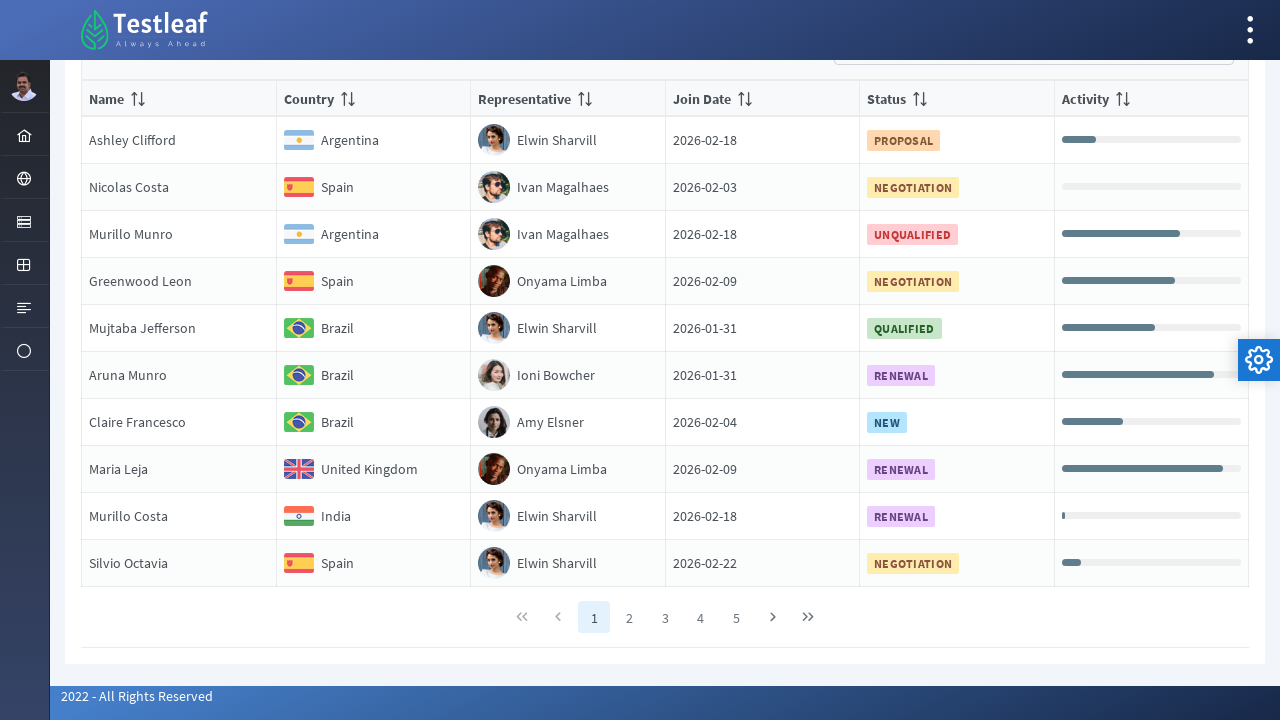

Clicked pagination link for page 1 at (594, 617) on xpath=//*[@class='ui-paginator-pages']//a[1]
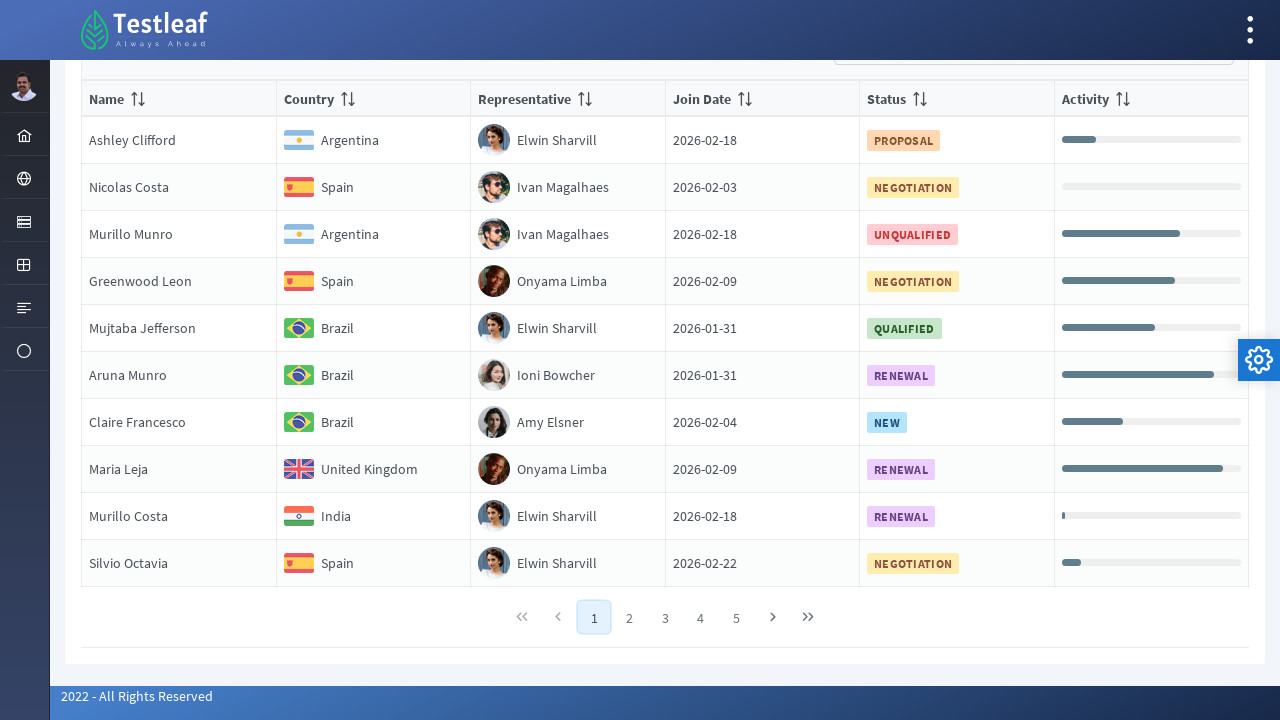

Waited for table content to load on page 1
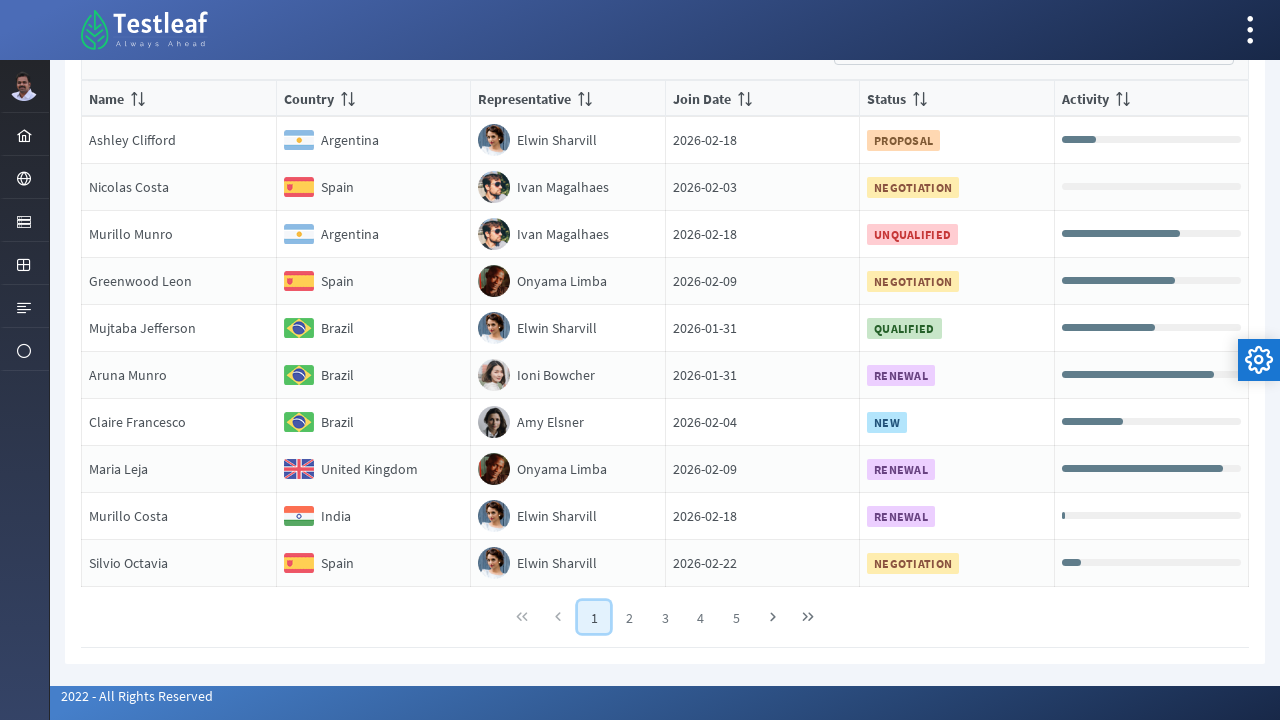

Table rows became visible on page 1
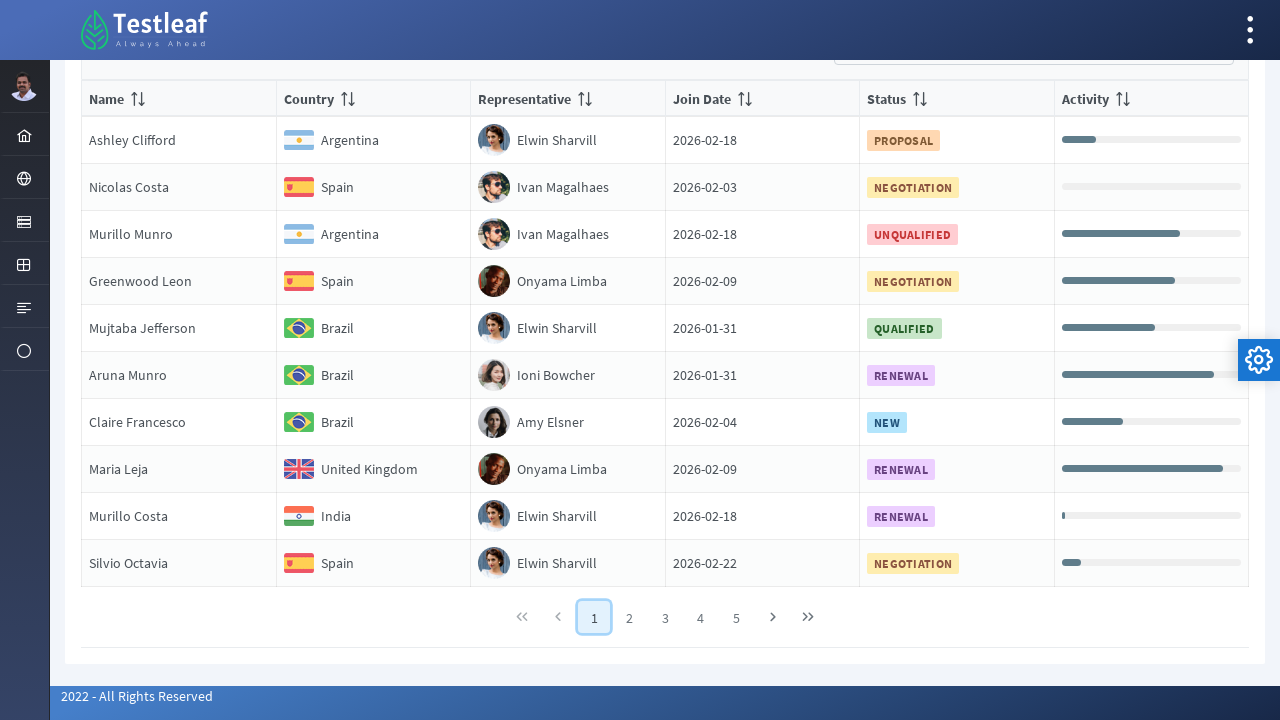

Found 10 rows on page 1
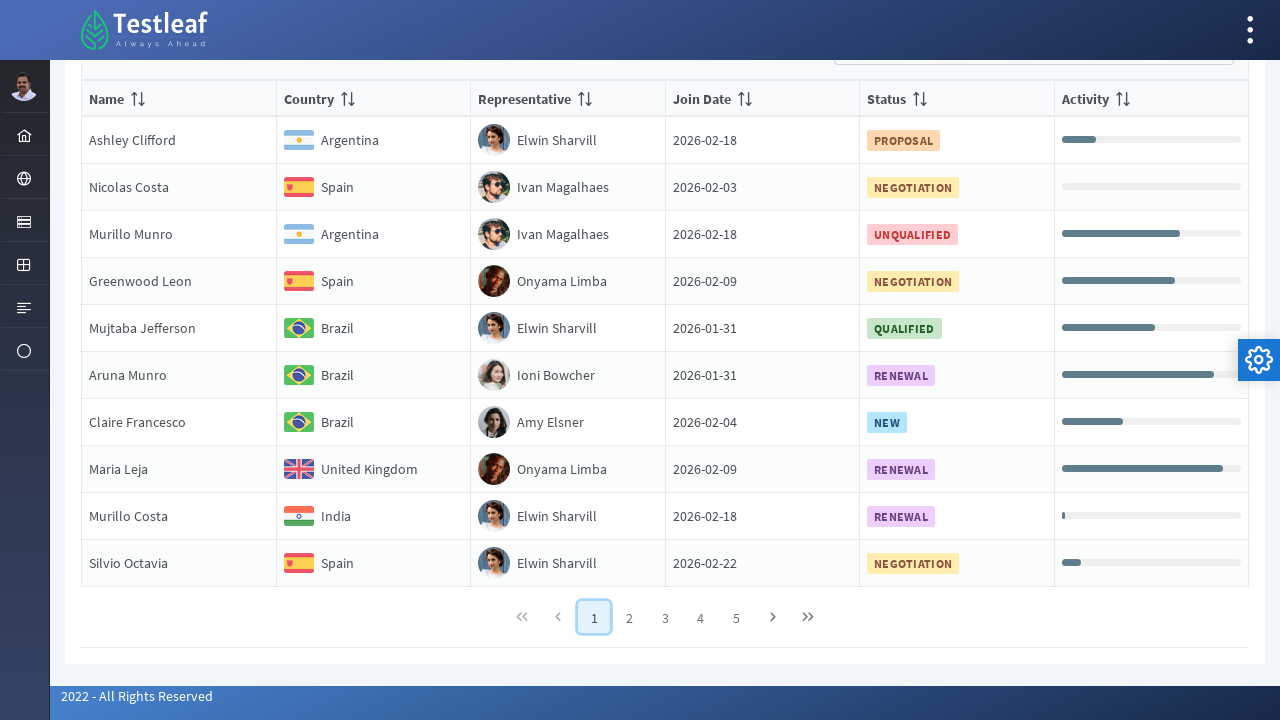

Verified status badge present in row 1 on page 1
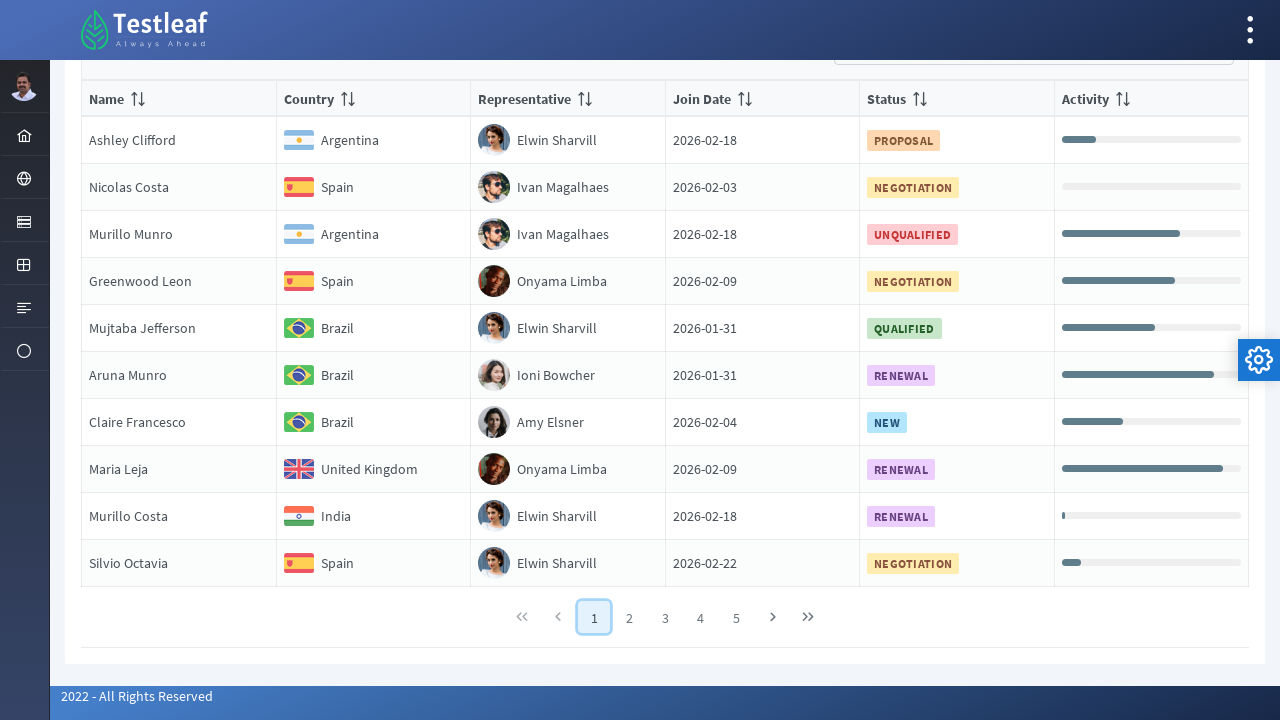

Verified status badge present in row 2 on page 1
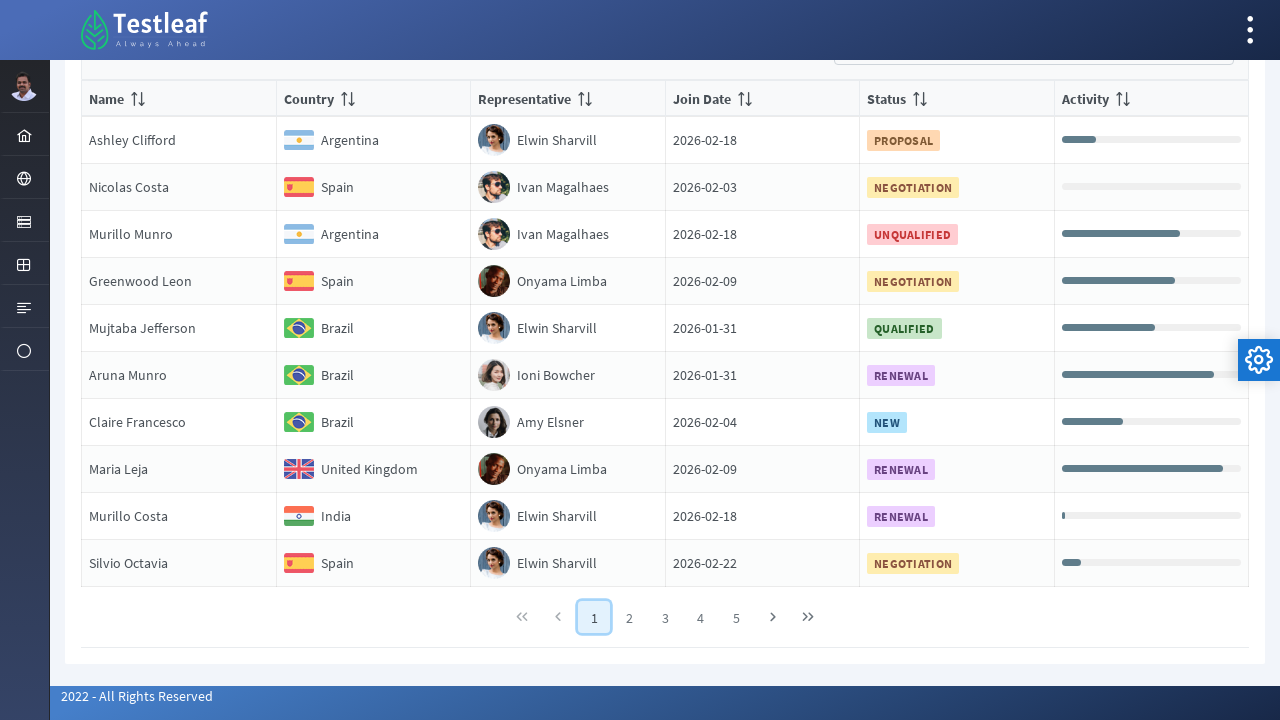

Verified status badge present in row 3 on page 1
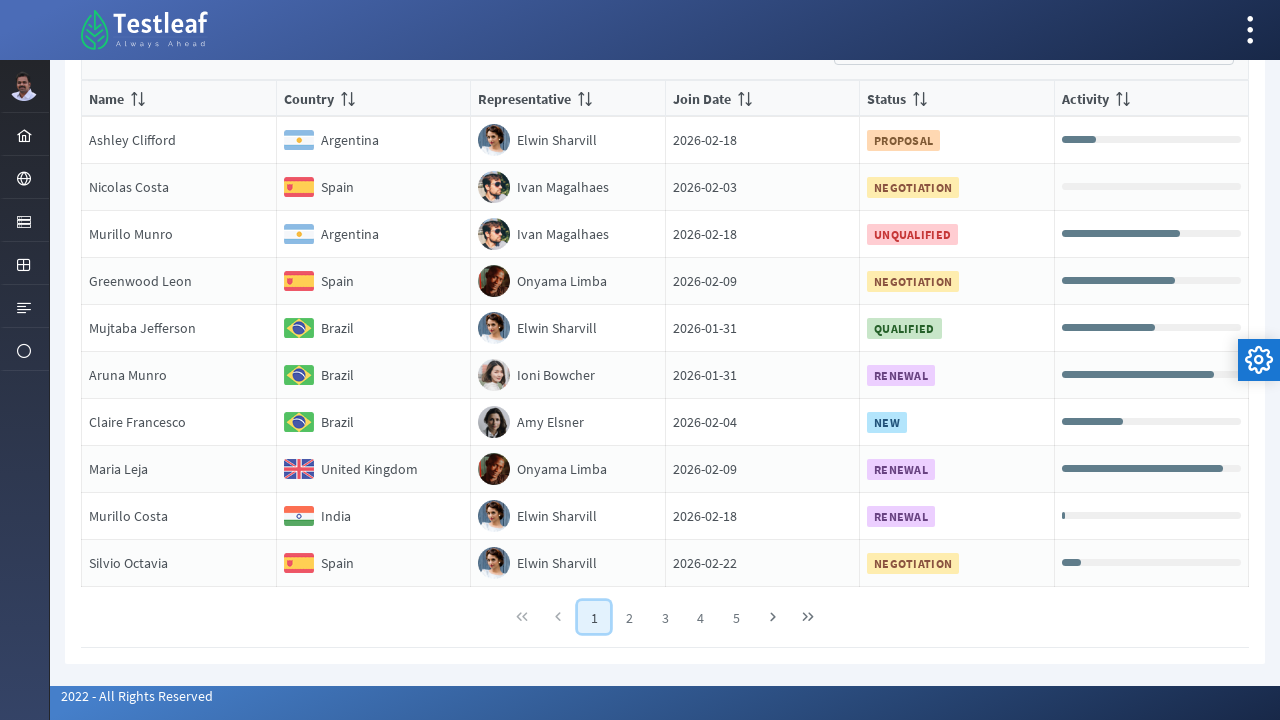

Verified status badge present in row 4 on page 1
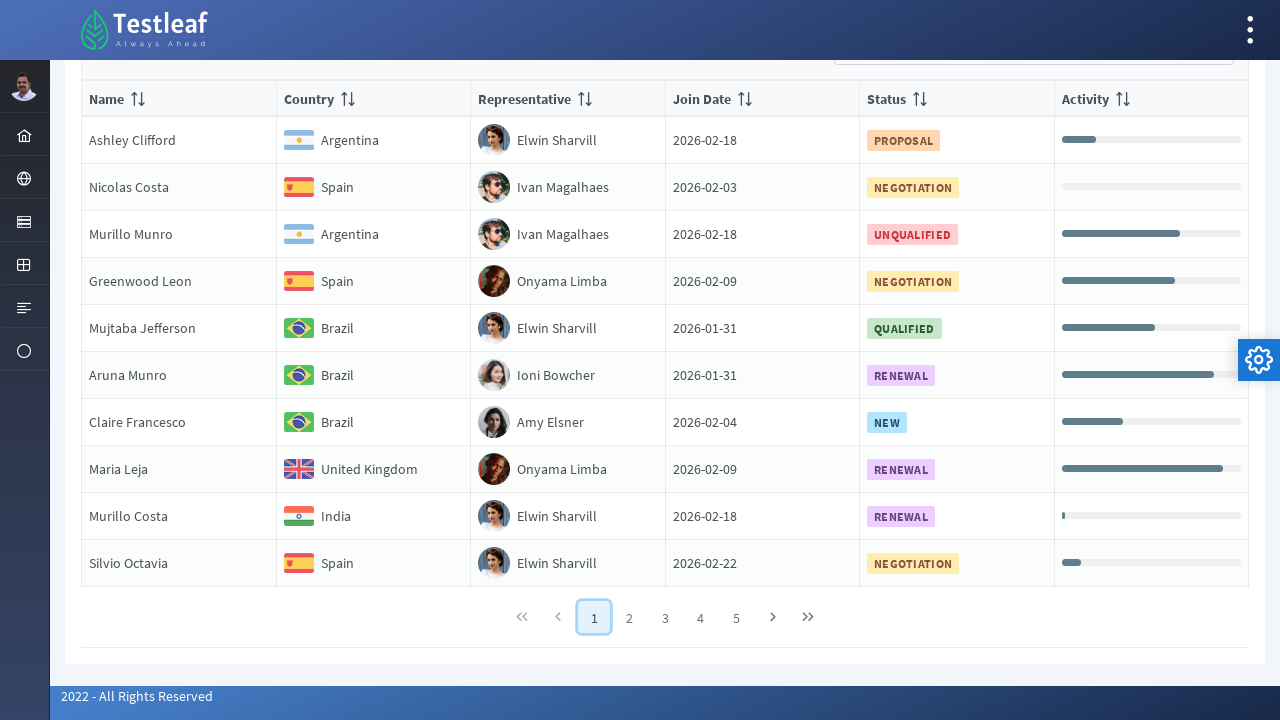

Verified status badge present in row 5 on page 1
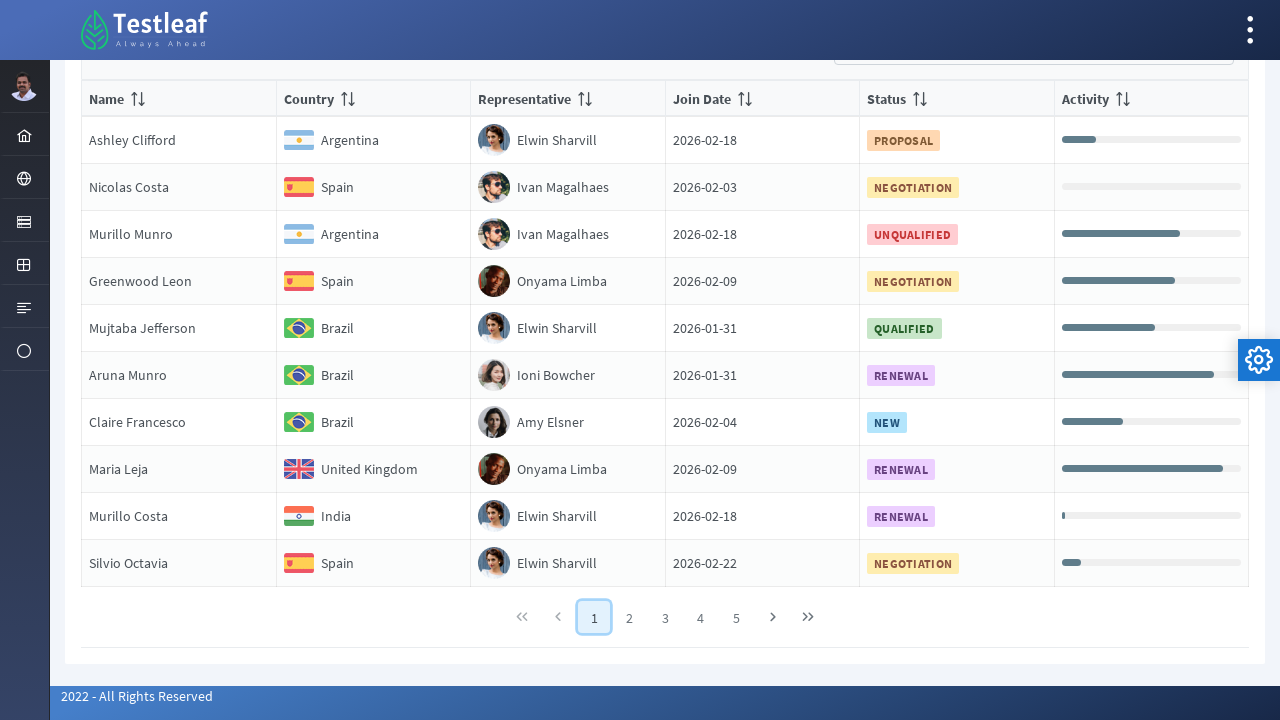

Verified status badge present in row 6 on page 1
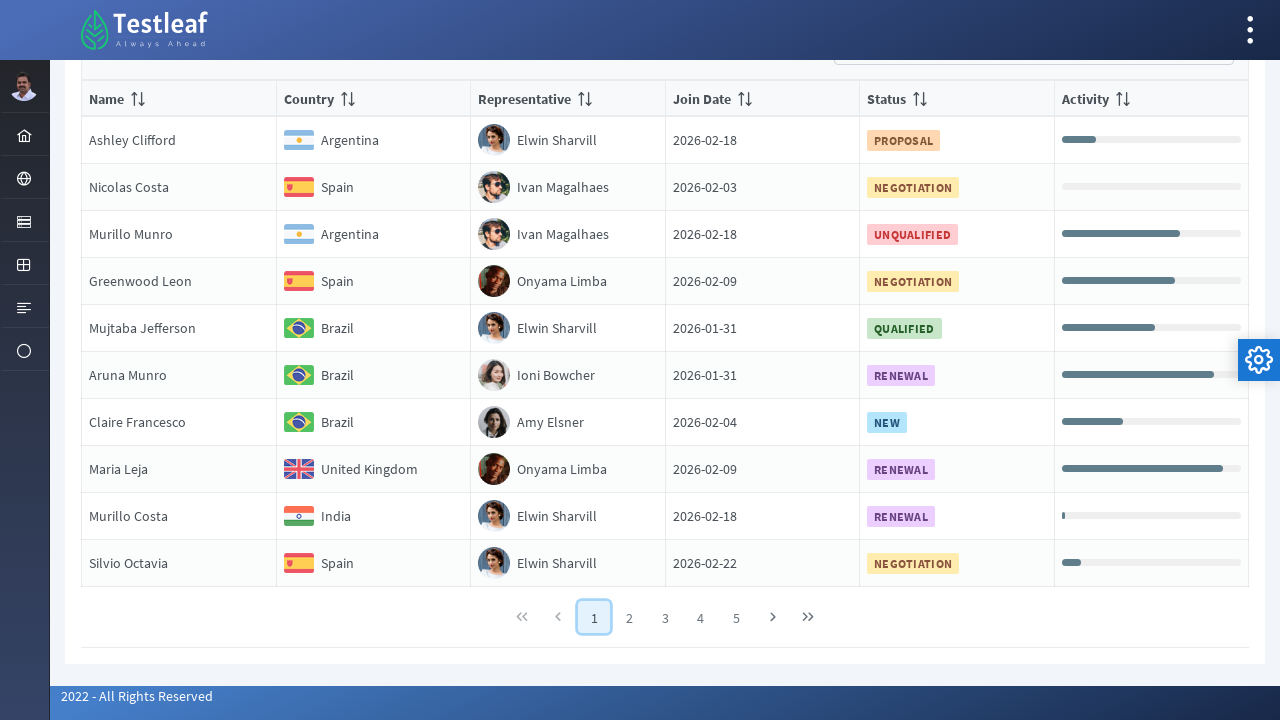

Verified status badge present in row 7 on page 1
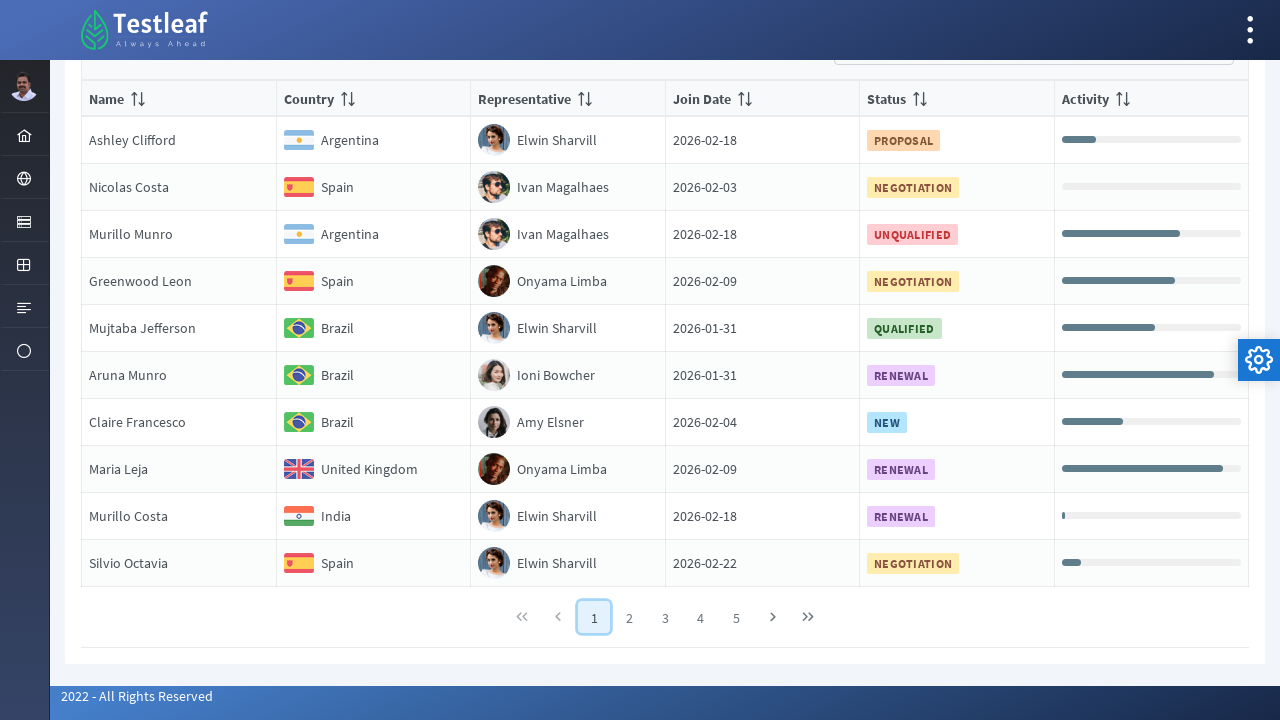

Verified status badge present in row 8 on page 1
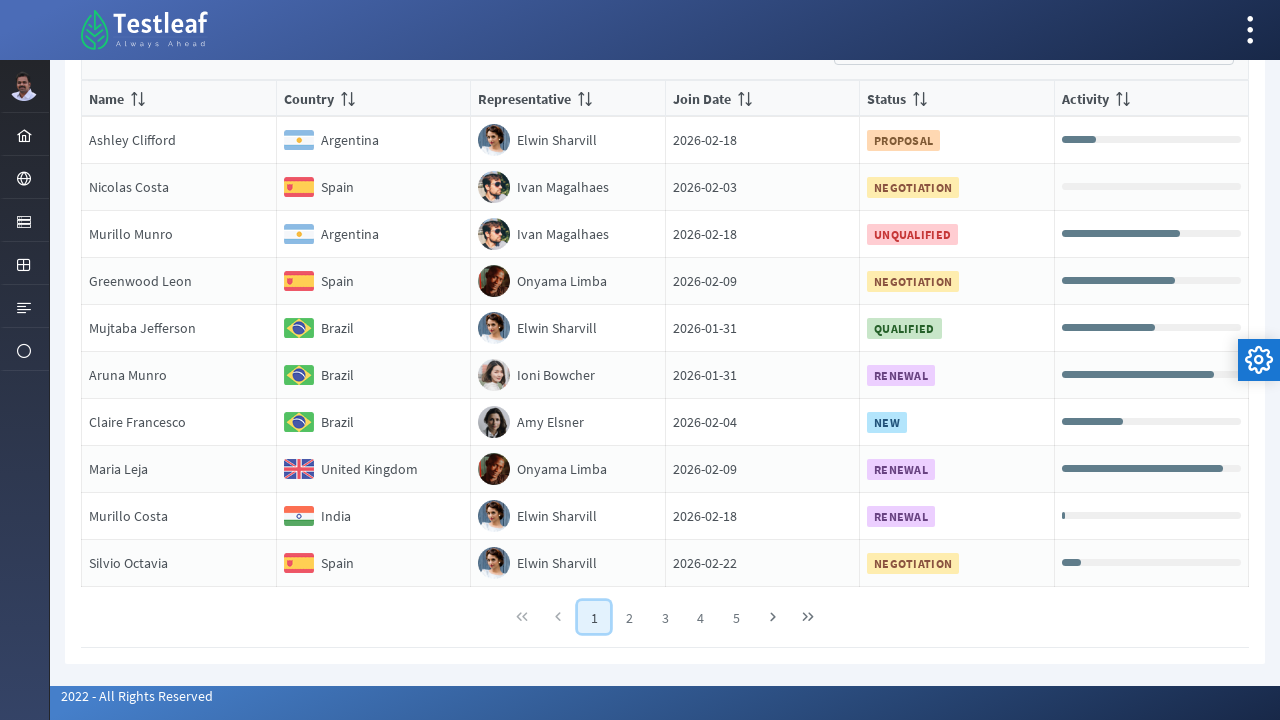

Verified status badge present in row 9 on page 1
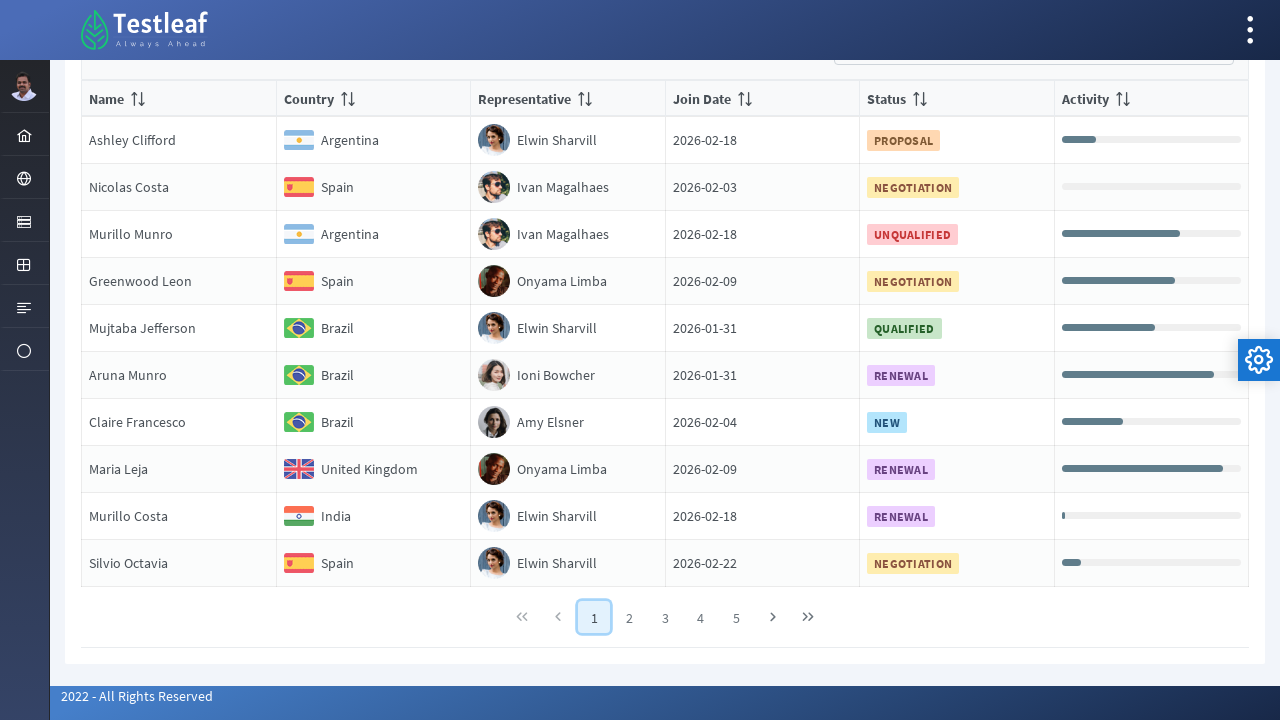

Verified status badge present in row 10 on page 1
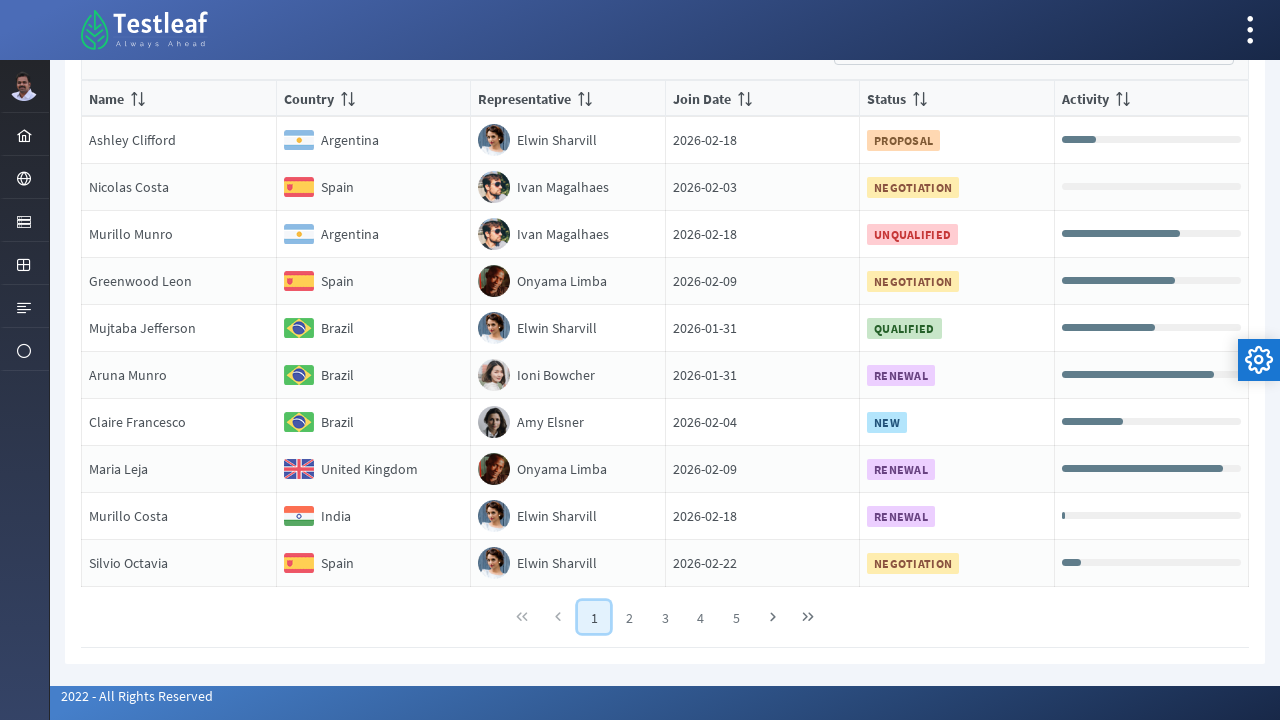

Scrolled page 2 link into view
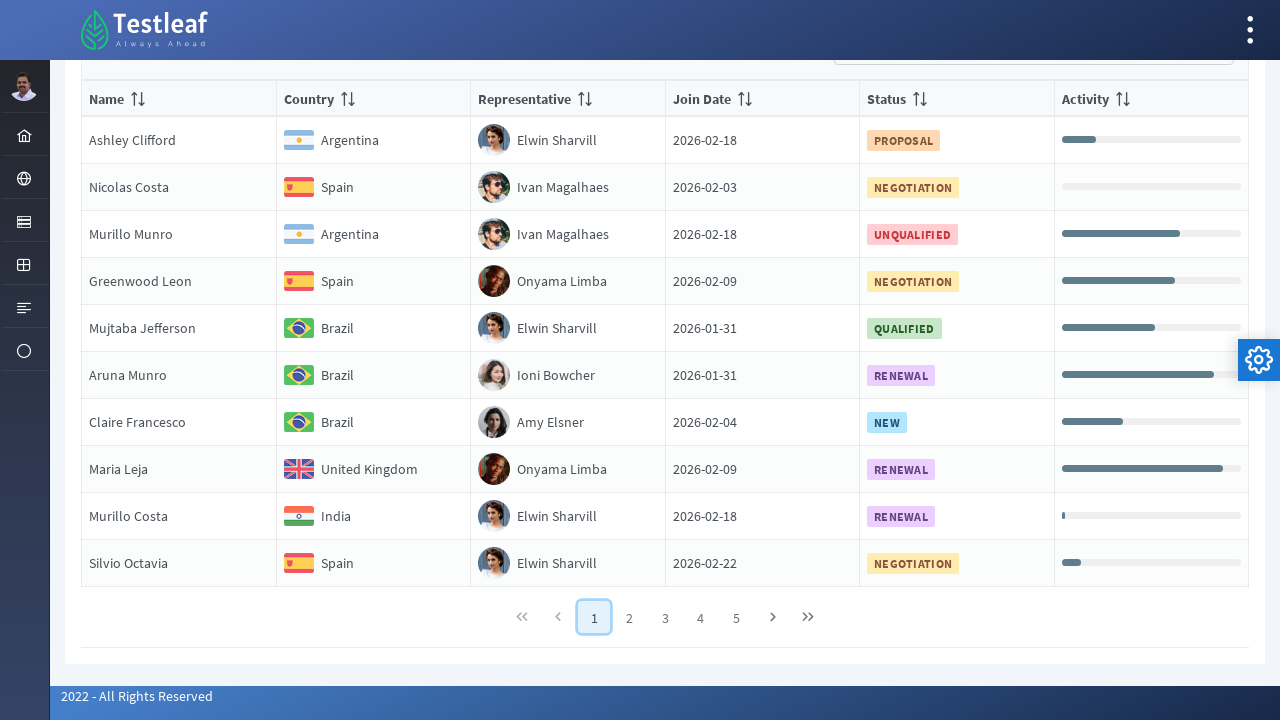

Clicked pagination link for page 2 at (630, 617) on xpath=//*[@class='ui-paginator-pages']//a[2]
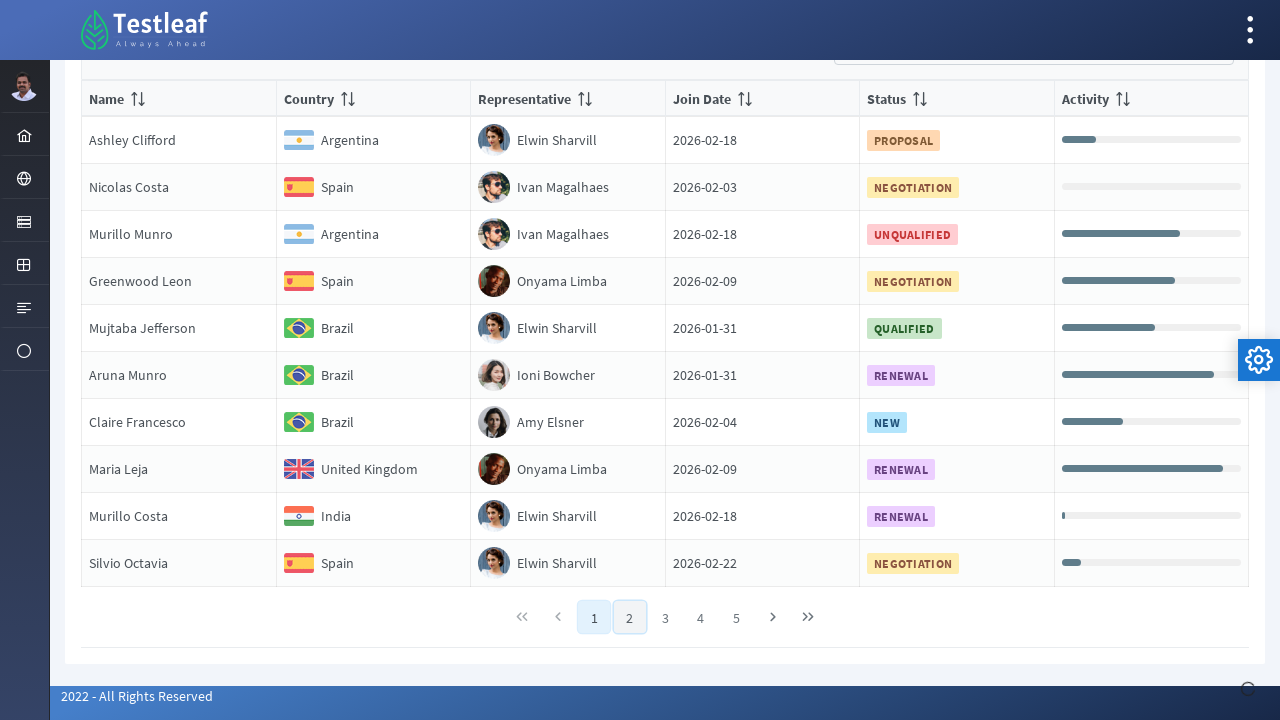

Waited for table content to load on page 2
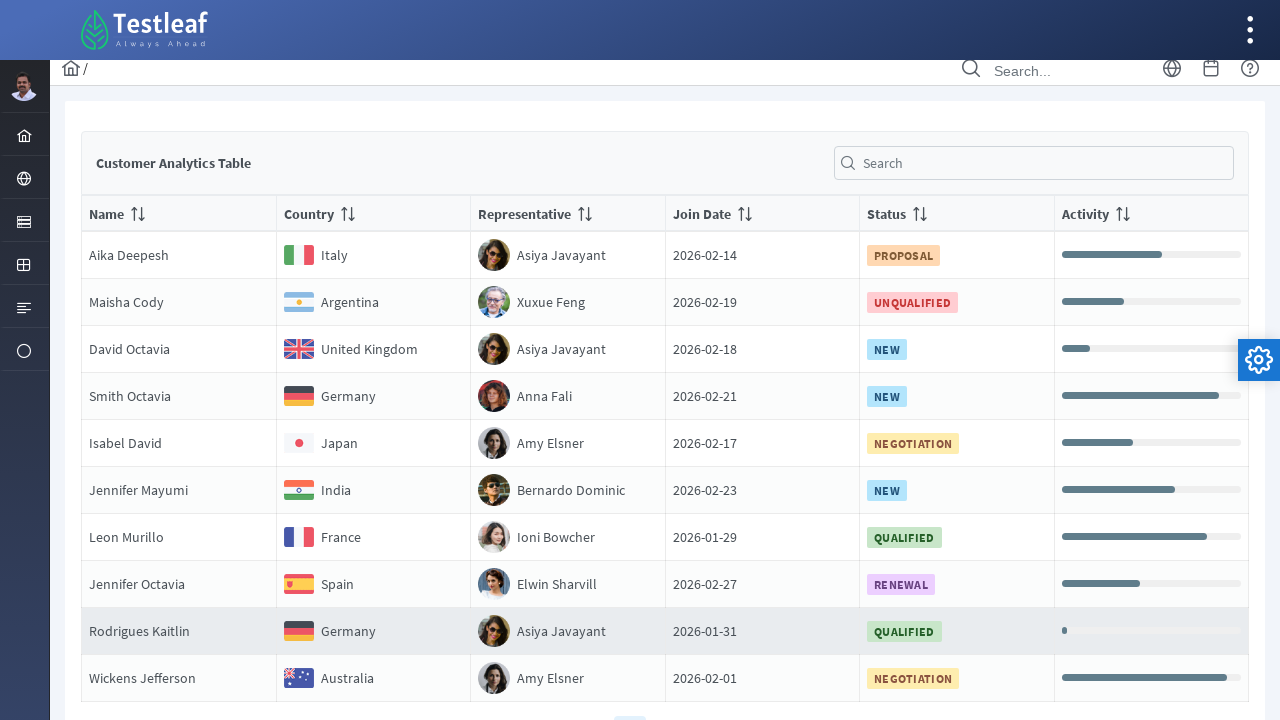

Table rows became visible on page 2
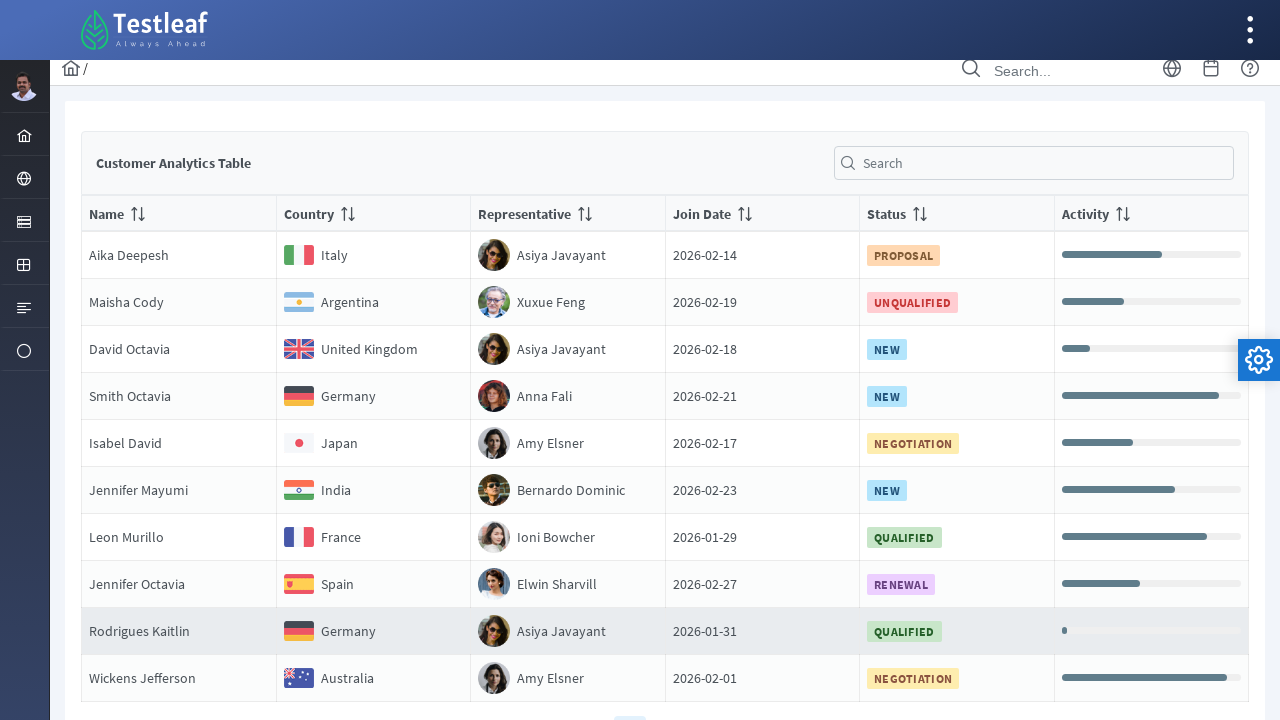

Found 10 rows on page 2
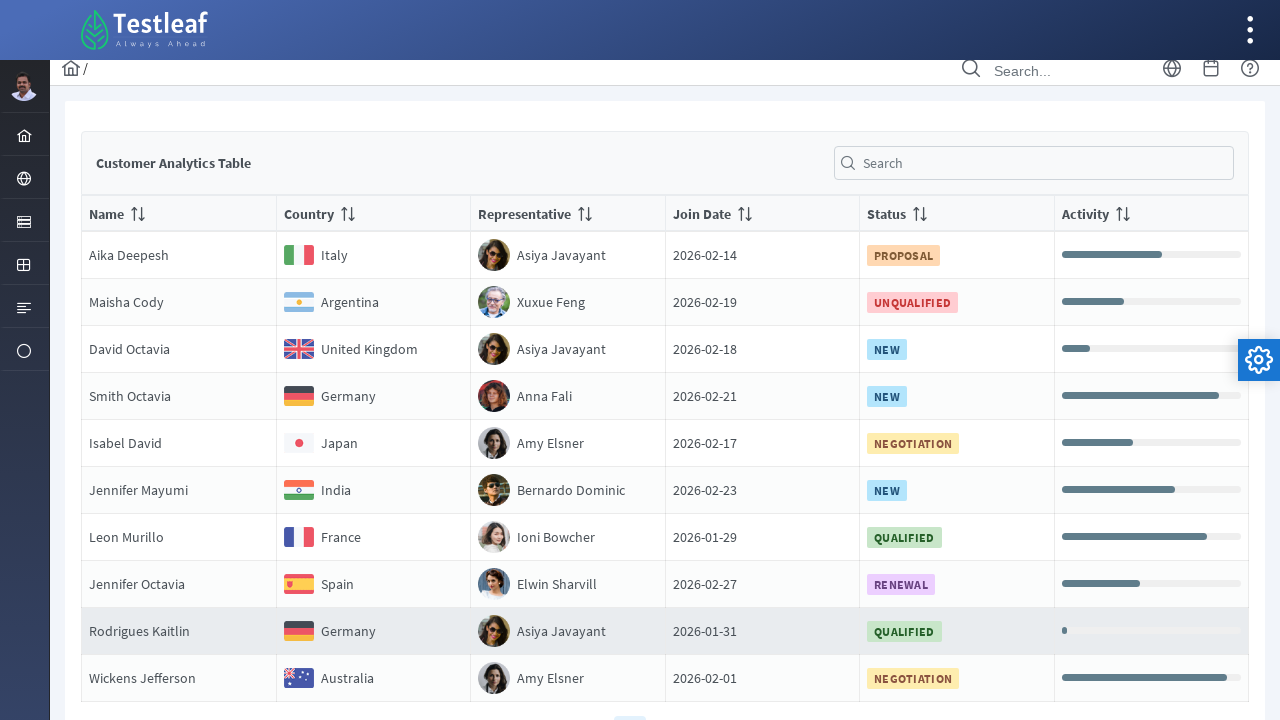

Verified status badge present in row 1 on page 2
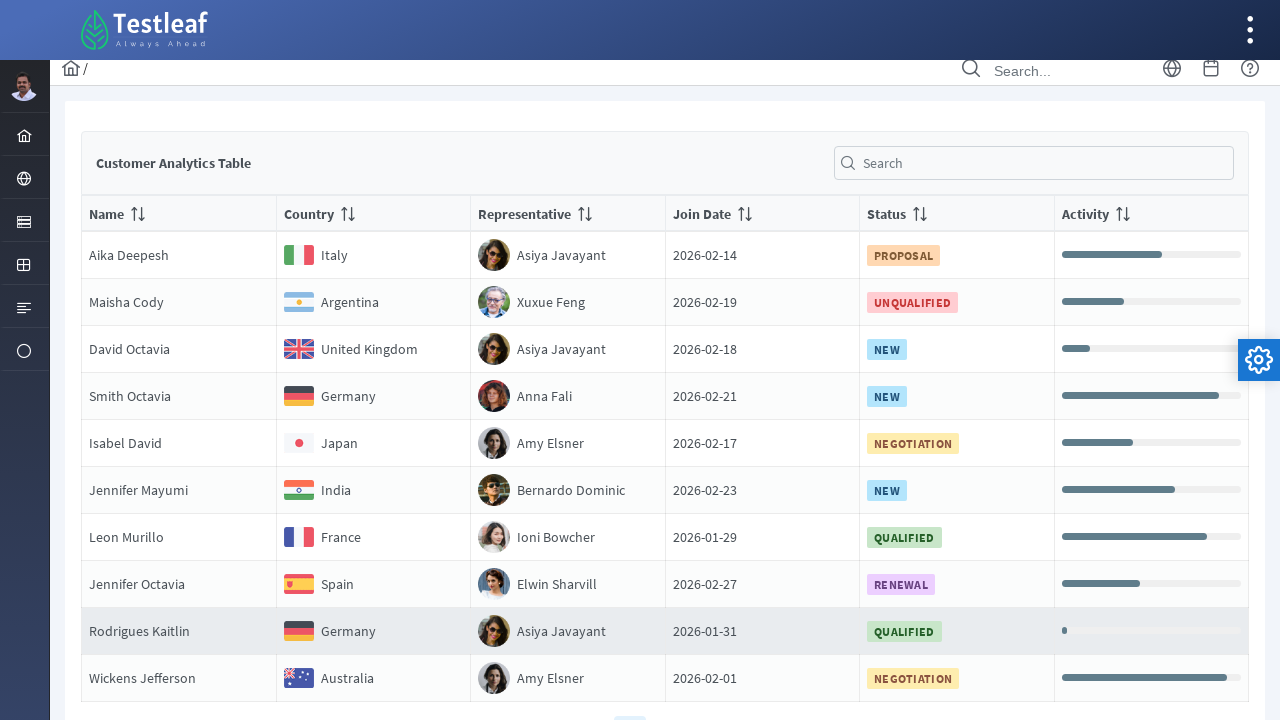

Verified status badge present in row 2 on page 2
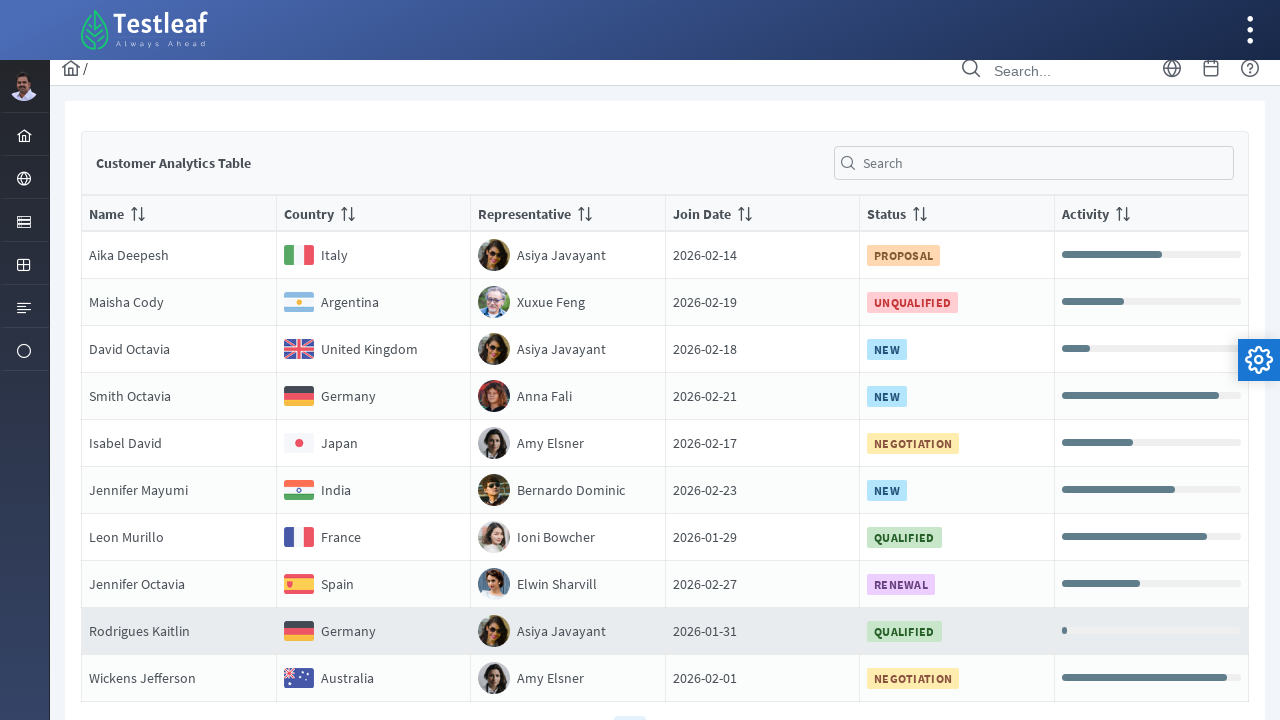

Verified status badge present in row 3 on page 2
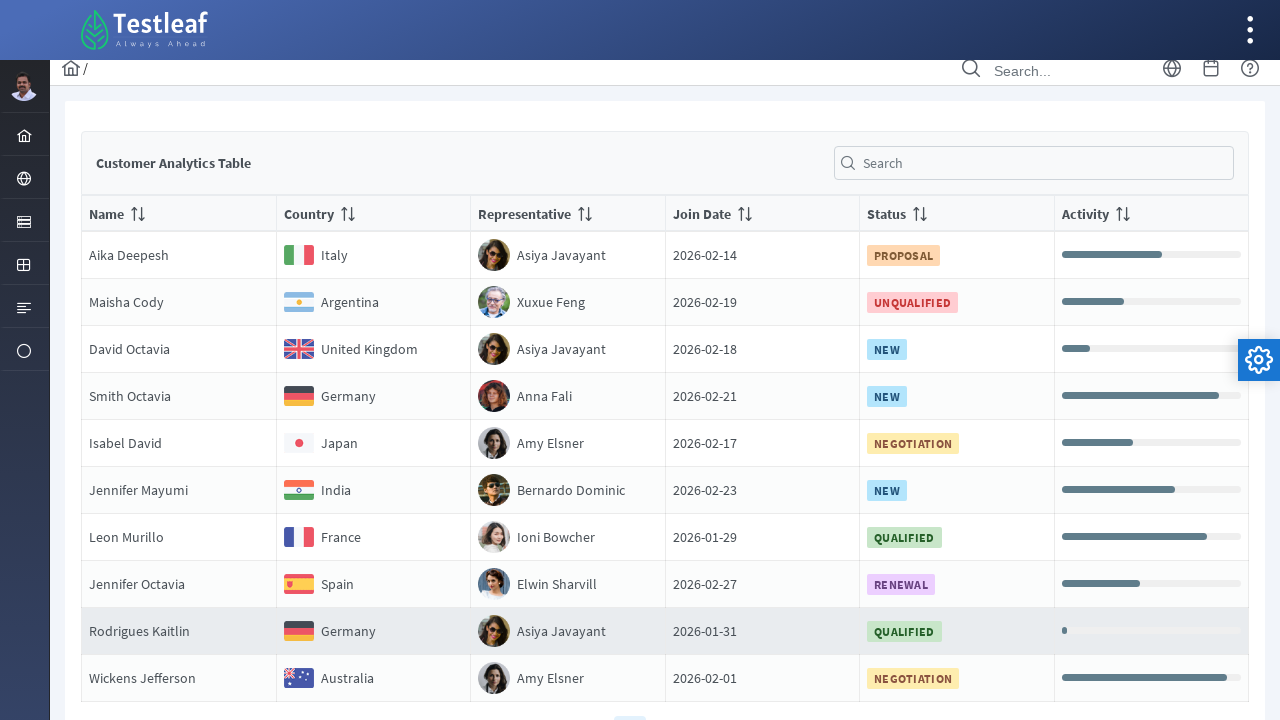

Verified status badge present in row 4 on page 2
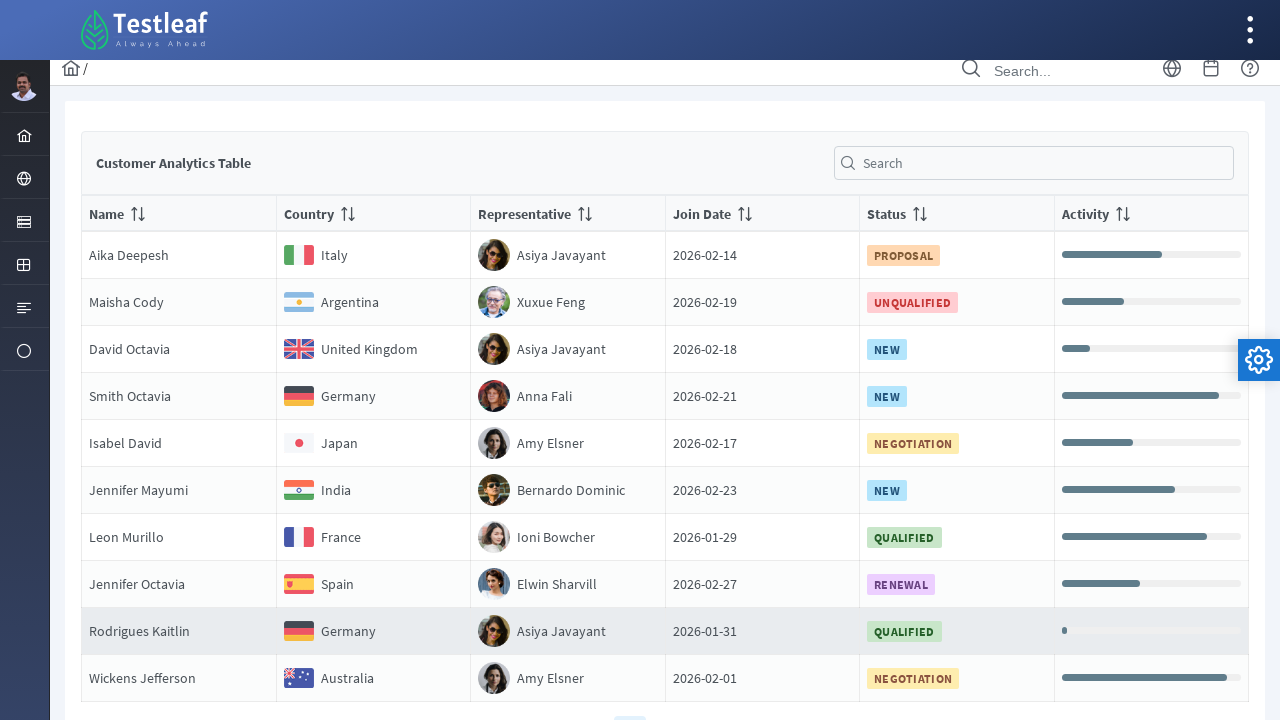

Verified status badge present in row 5 on page 2
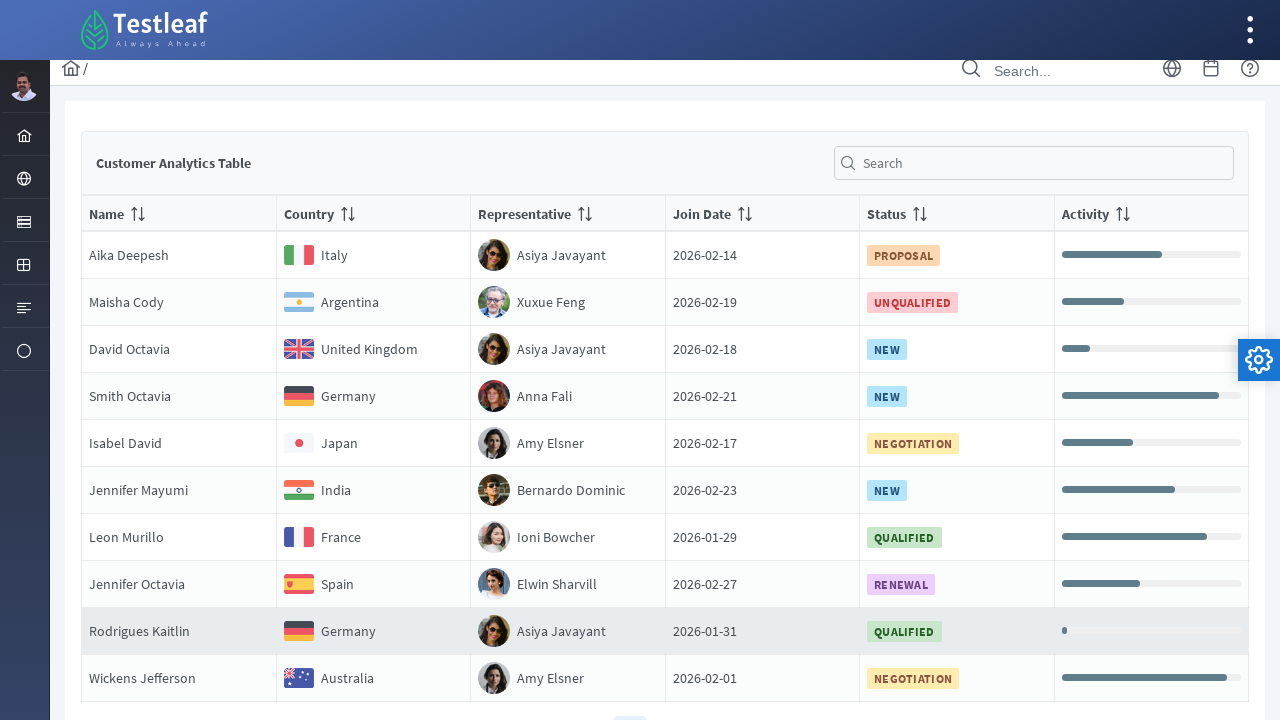

Verified status badge present in row 6 on page 2
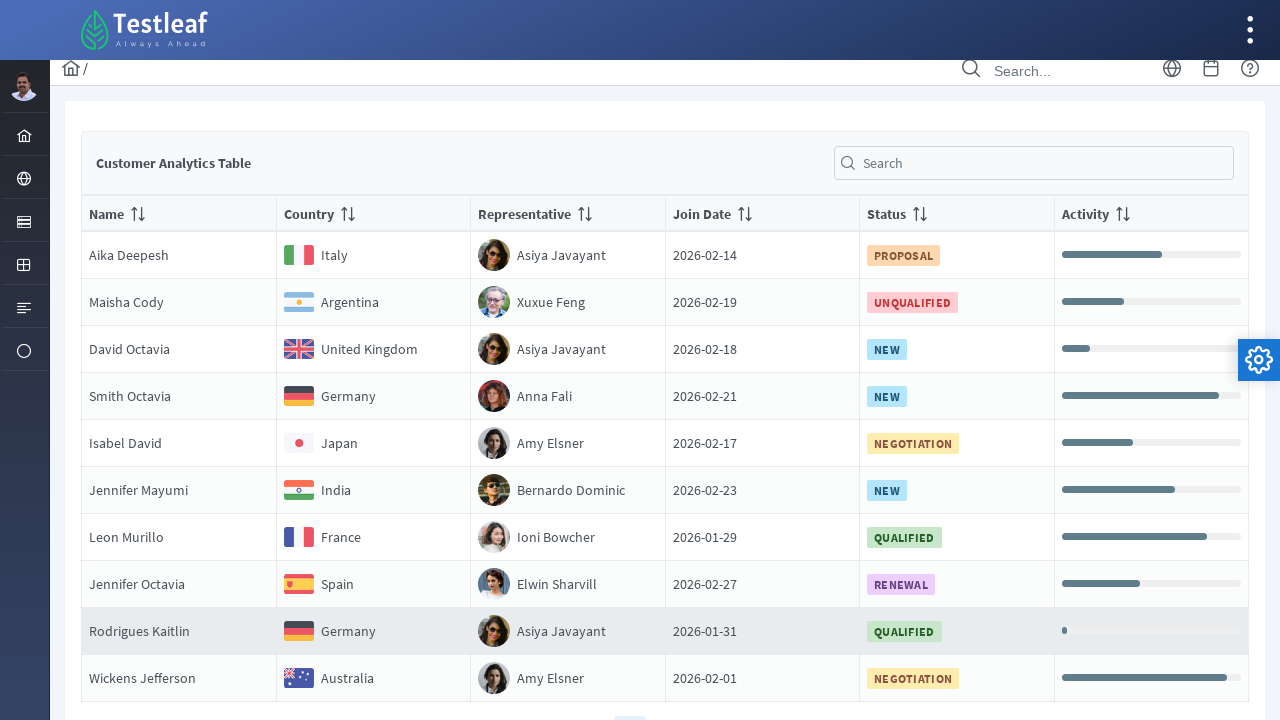

Verified status badge present in row 7 on page 2
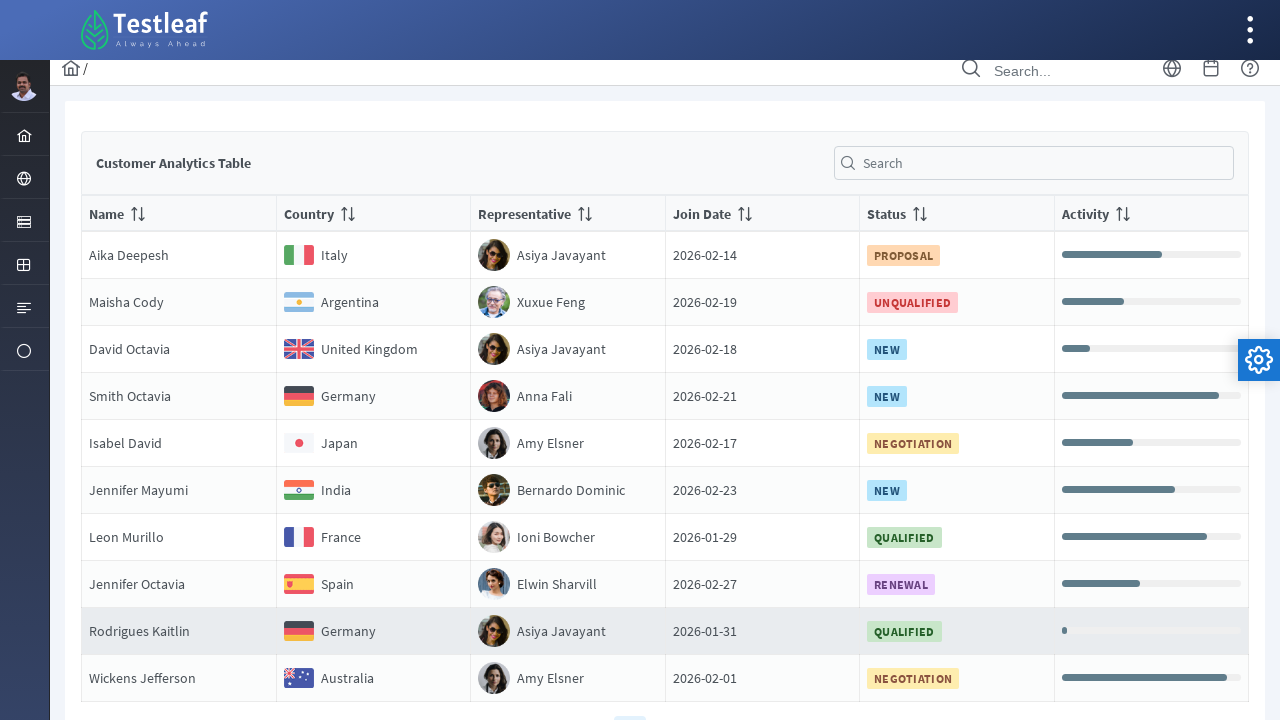

Verified status badge present in row 8 on page 2
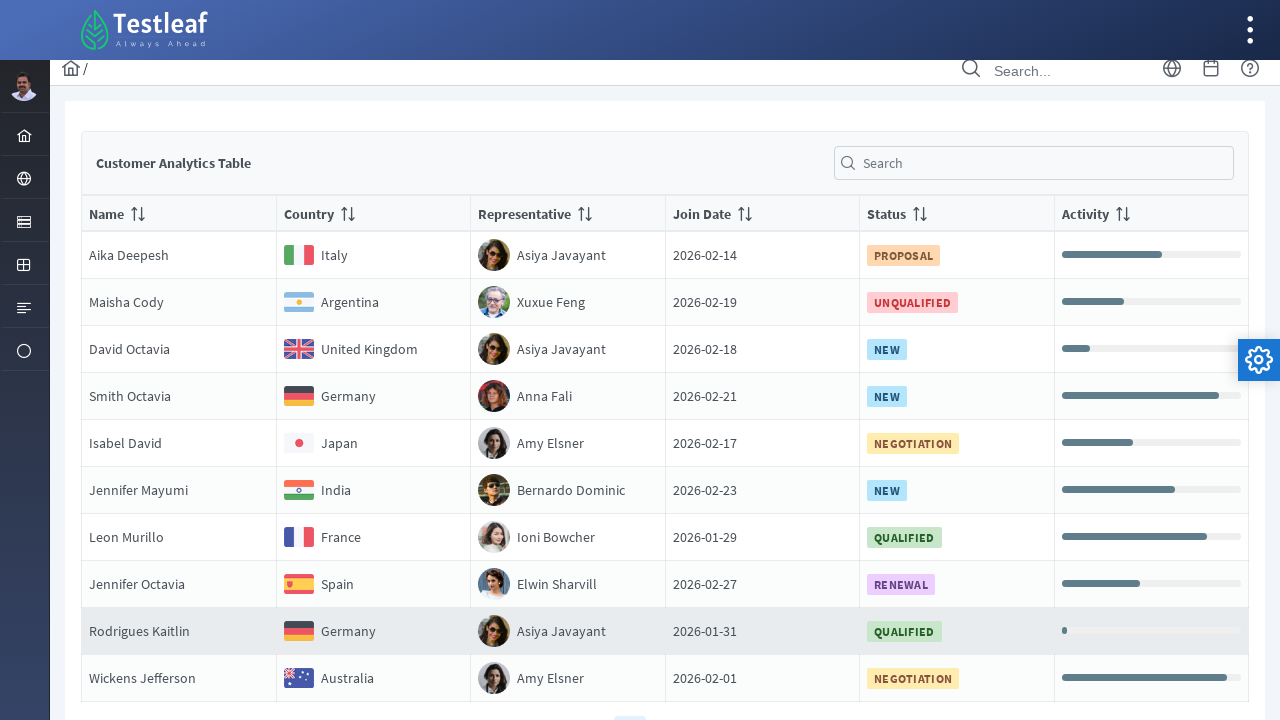

Verified status badge present in row 9 on page 2
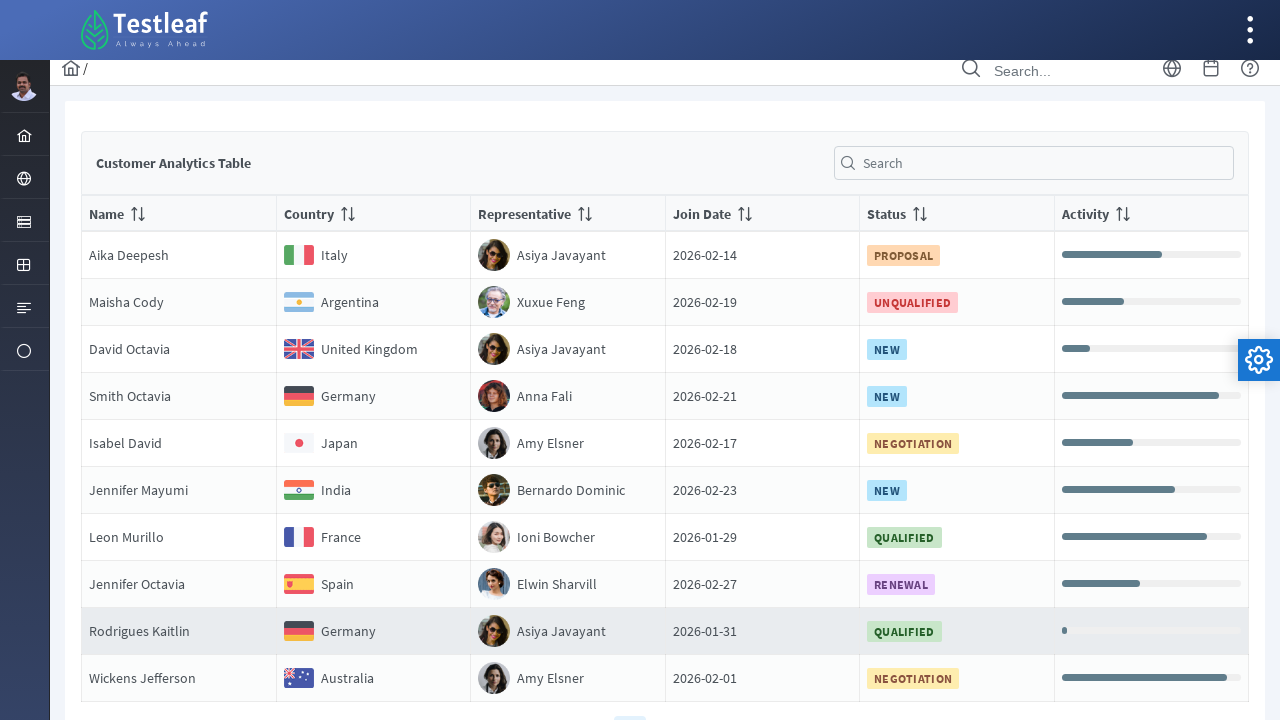

Verified status badge present in row 10 on page 2
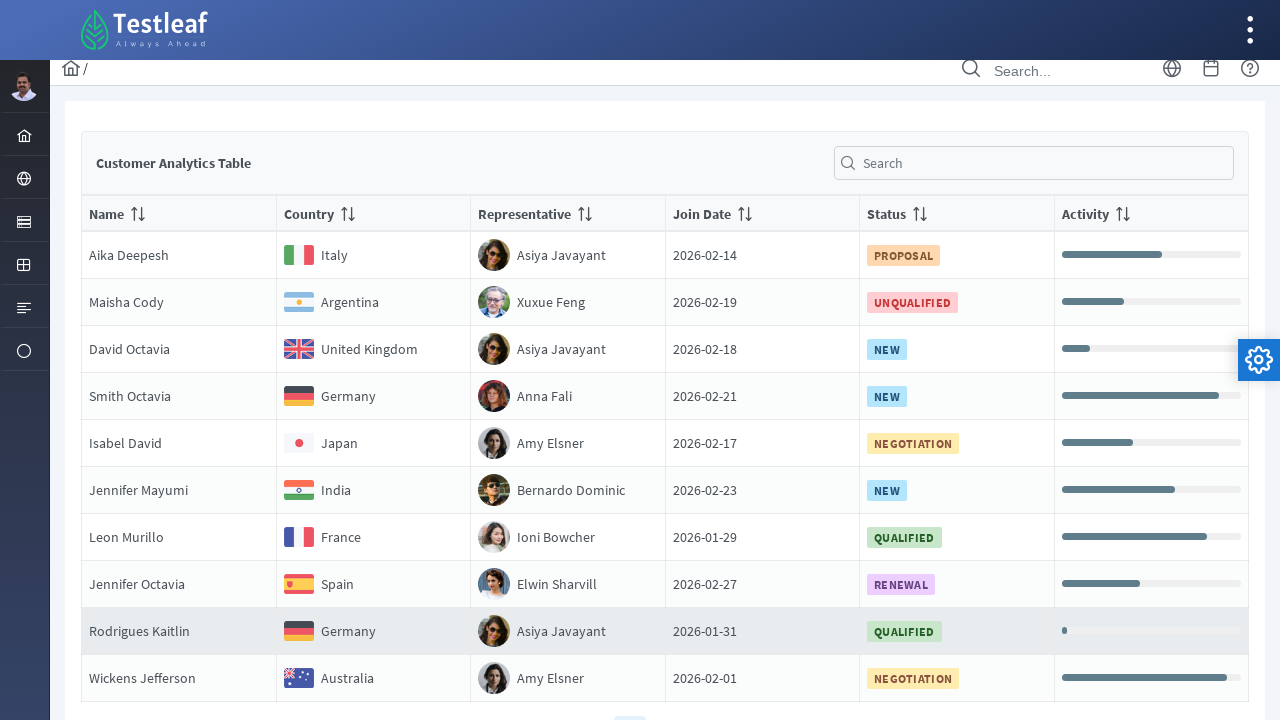

Scrolled page 3 link into view
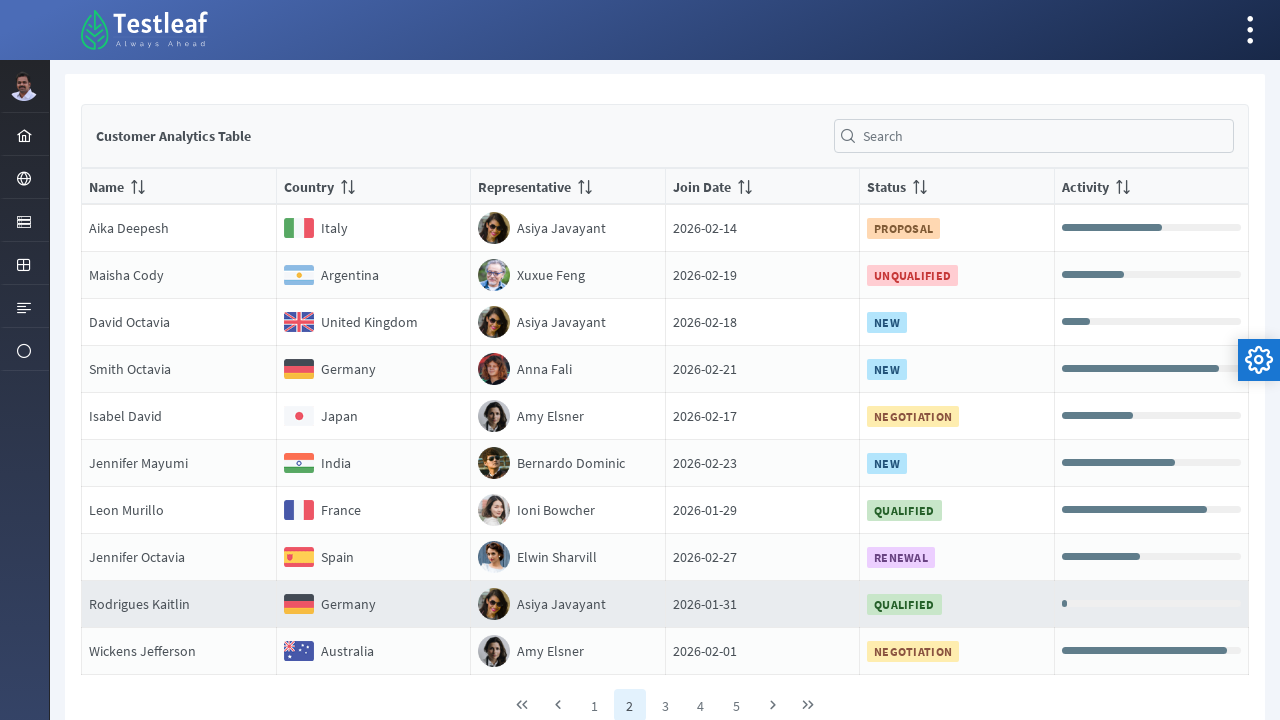

Clicked pagination link for page 3 at (665, 704) on xpath=//*[@class='ui-paginator-pages']//a[3]
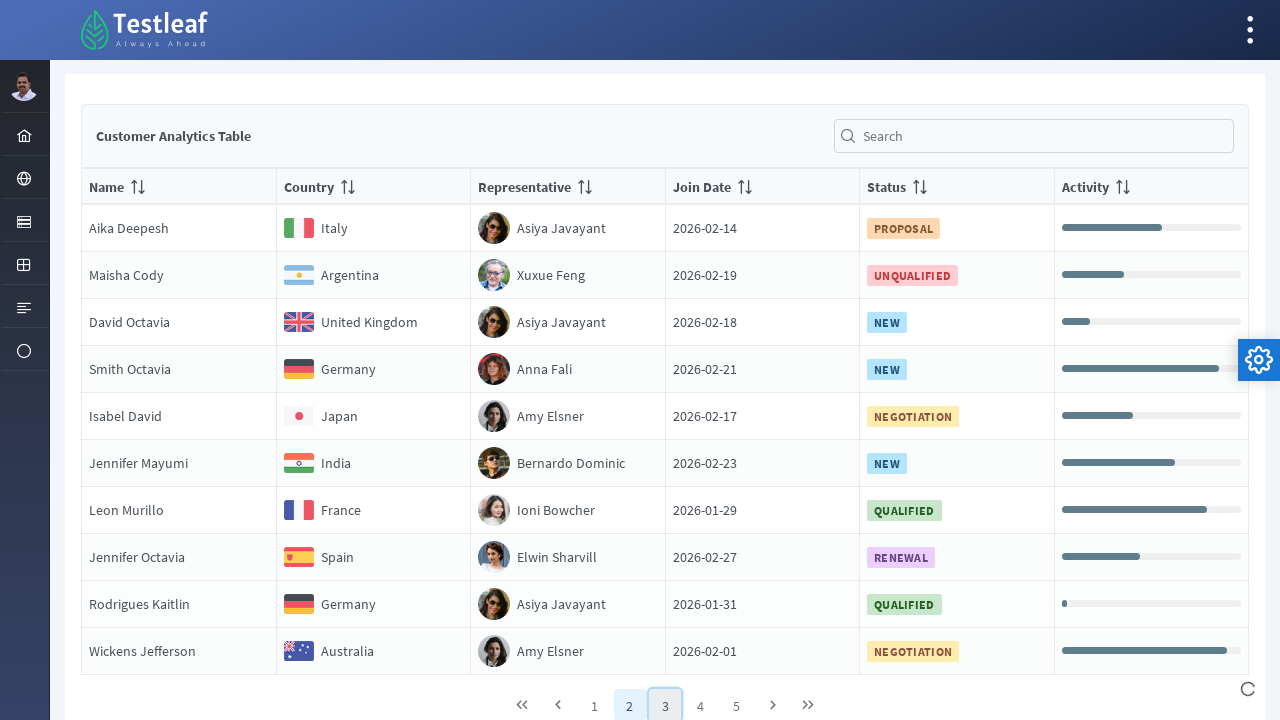

Waited for table content to load on page 3
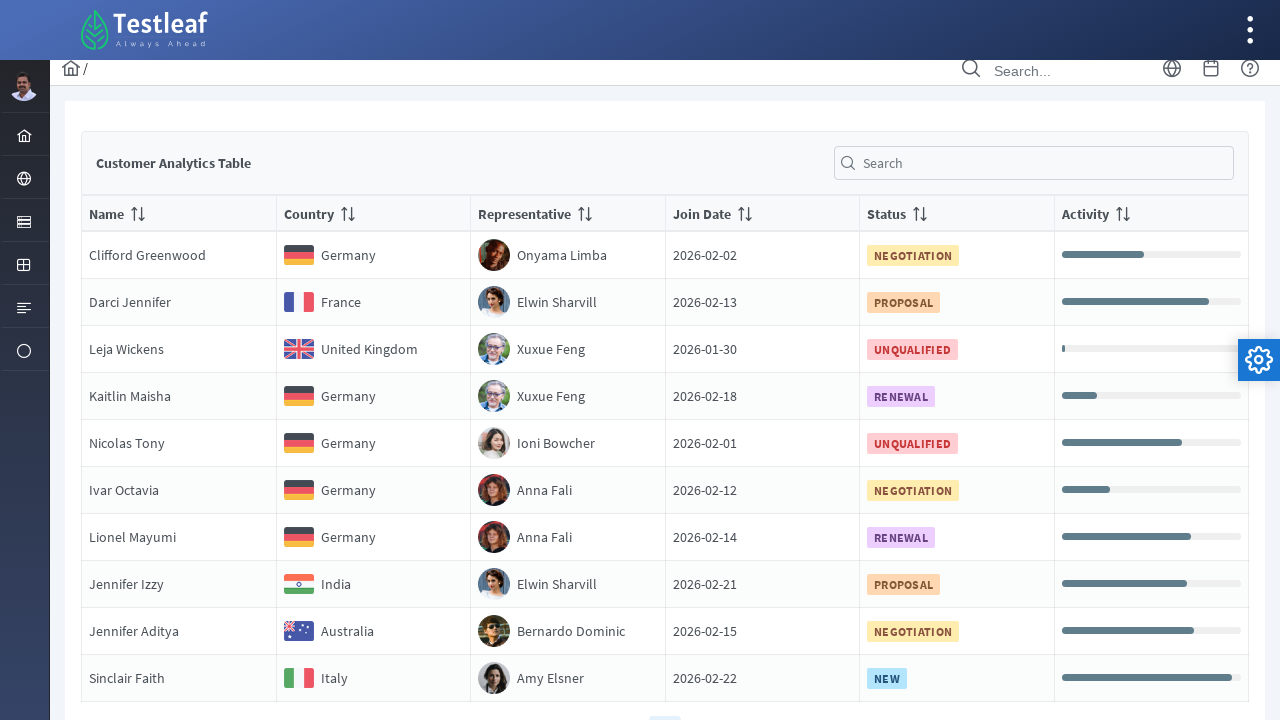

Table rows became visible on page 3
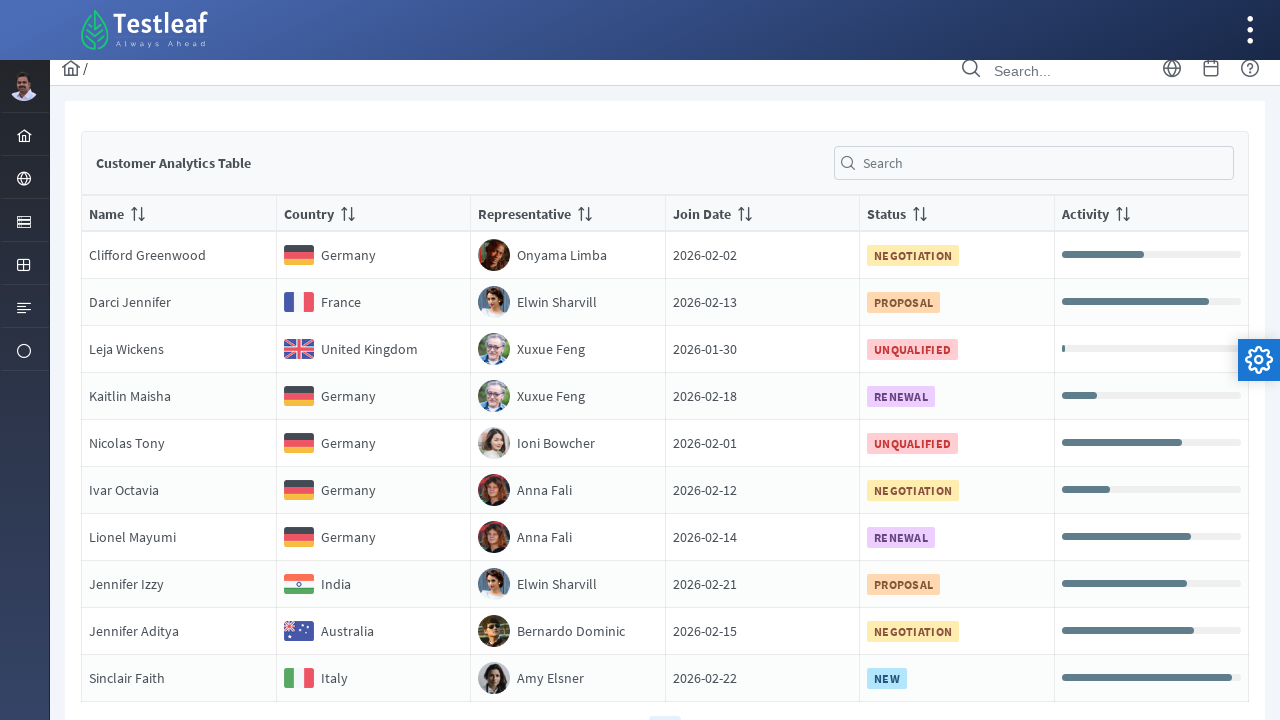

Found 10 rows on page 3
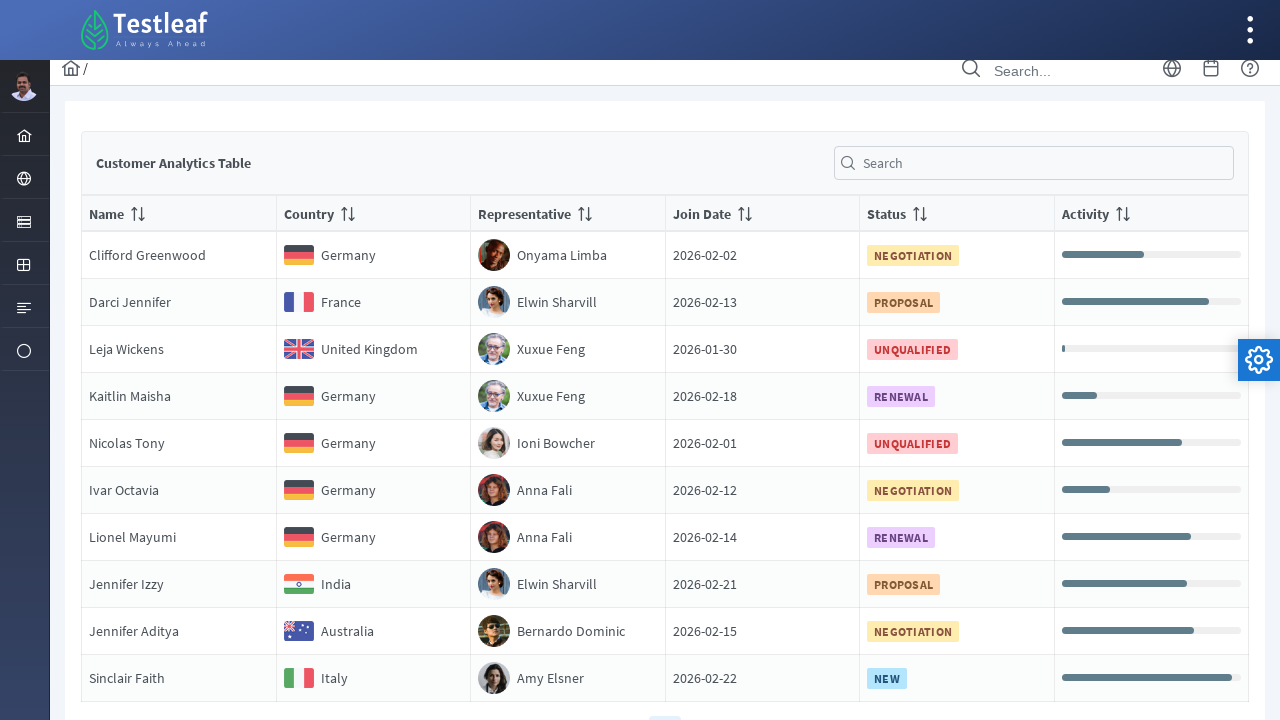

Verified status badge present in row 1 on page 3
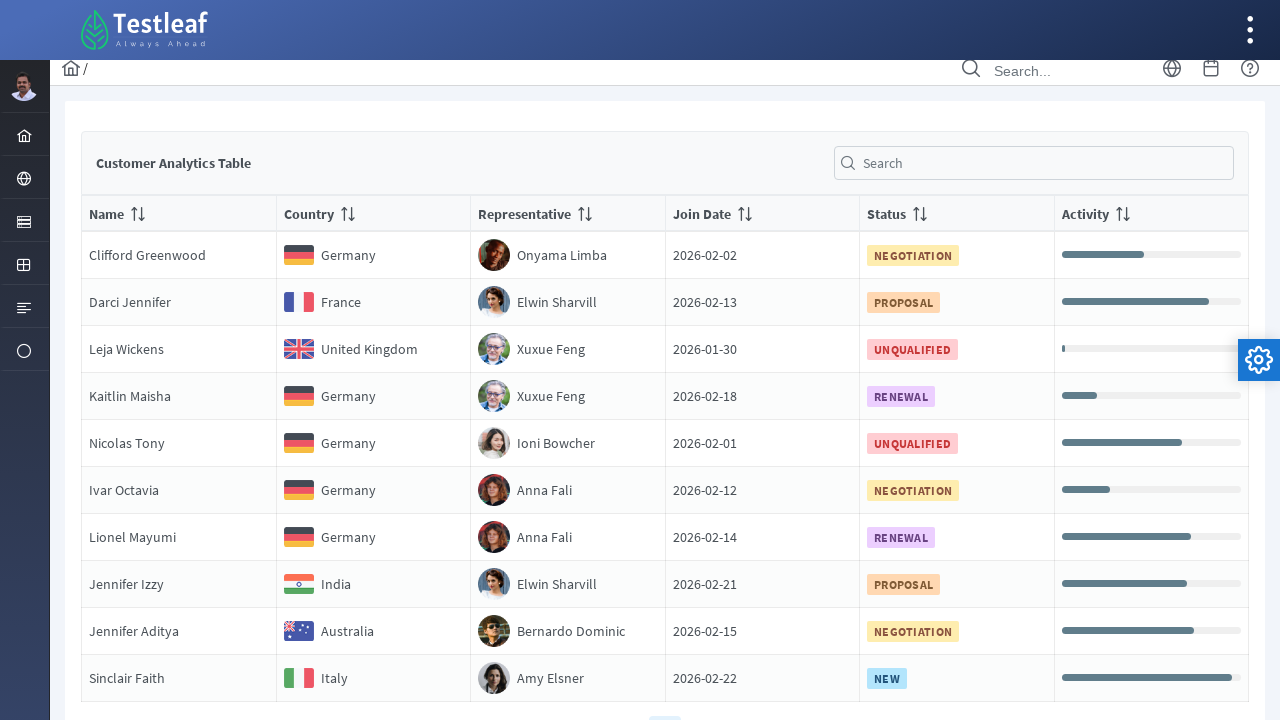

Verified status badge present in row 2 on page 3
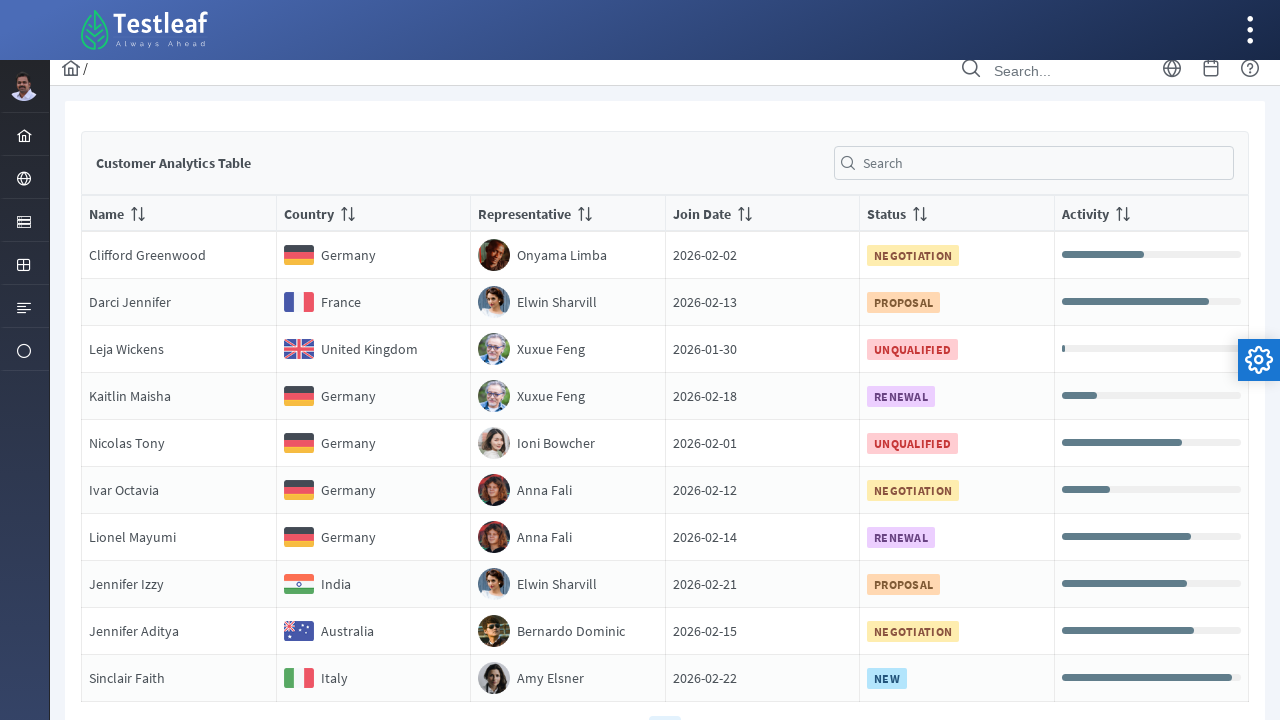

Verified status badge present in row 3 on page 3
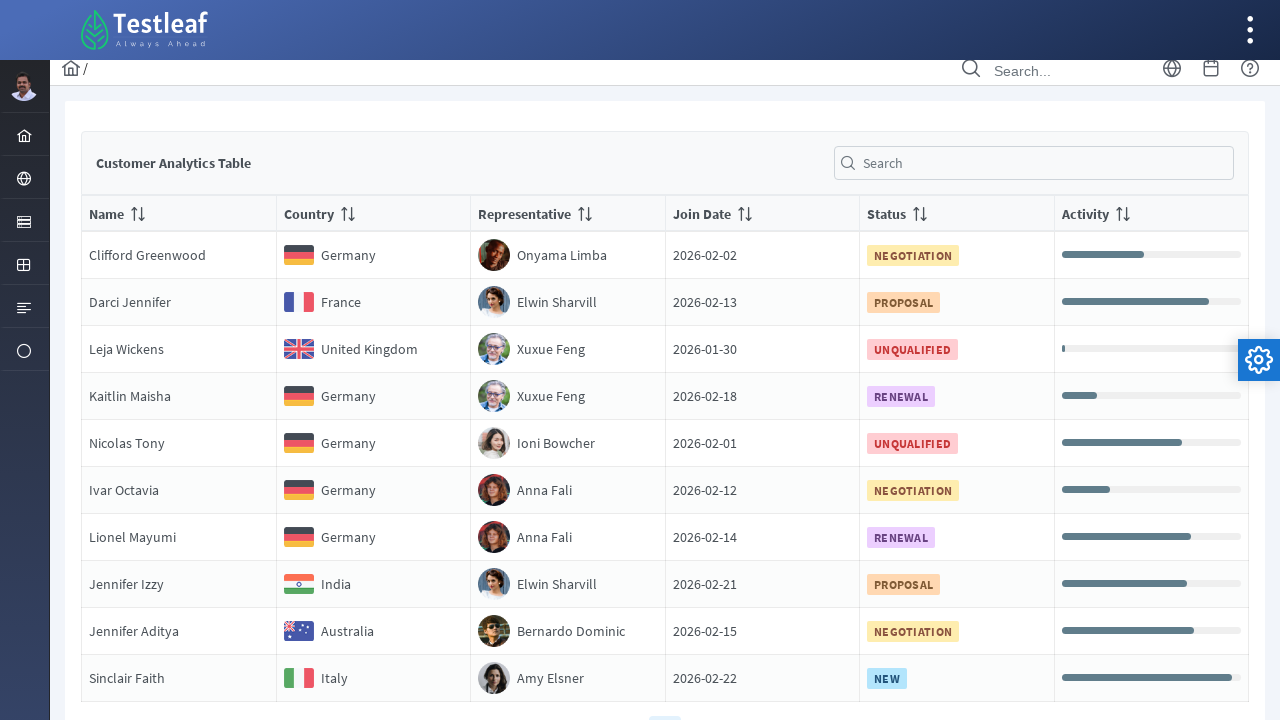

Verified status badge present in row 4 on page 3
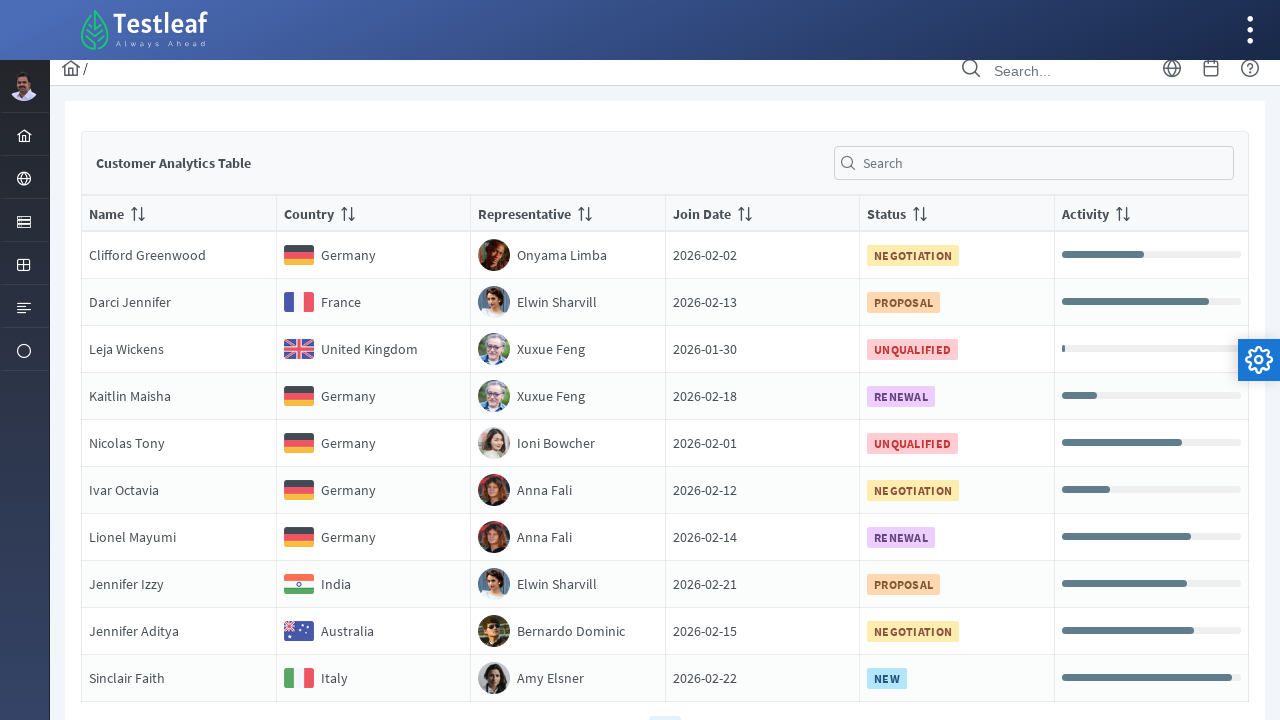

Verified status badge present in row 5 on page 3
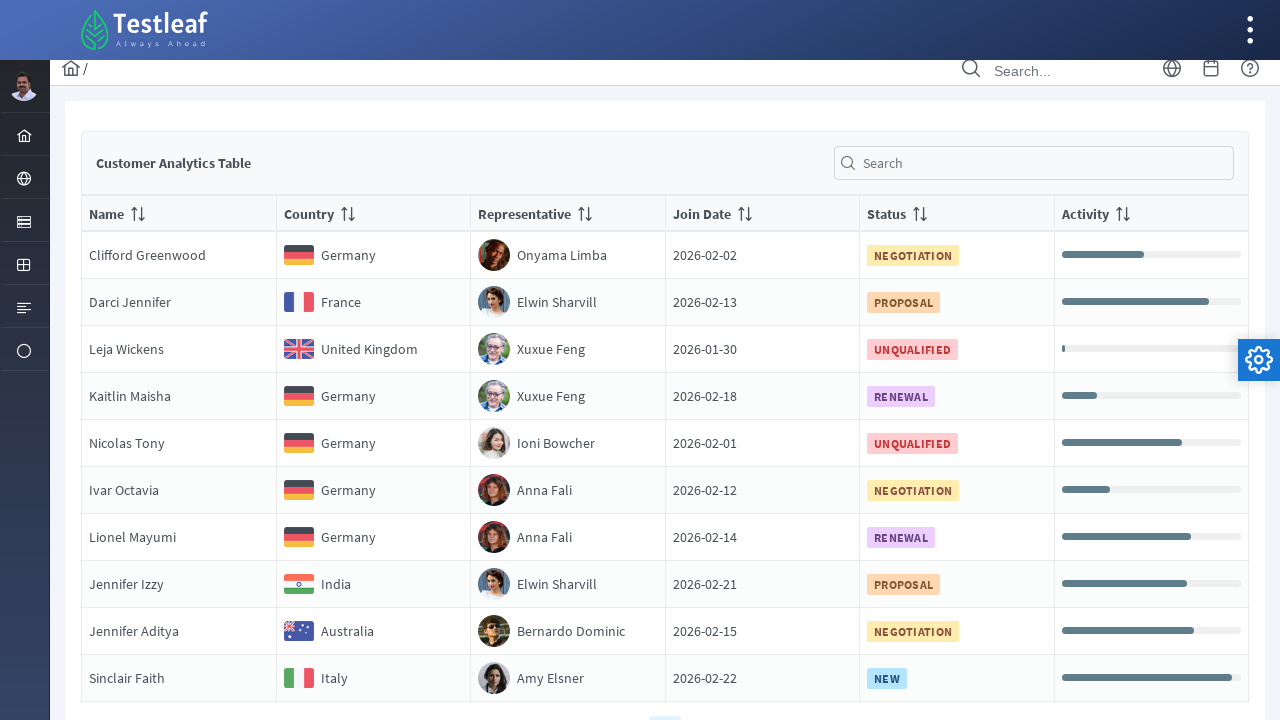

Verified status badge present in row 6 on page 3
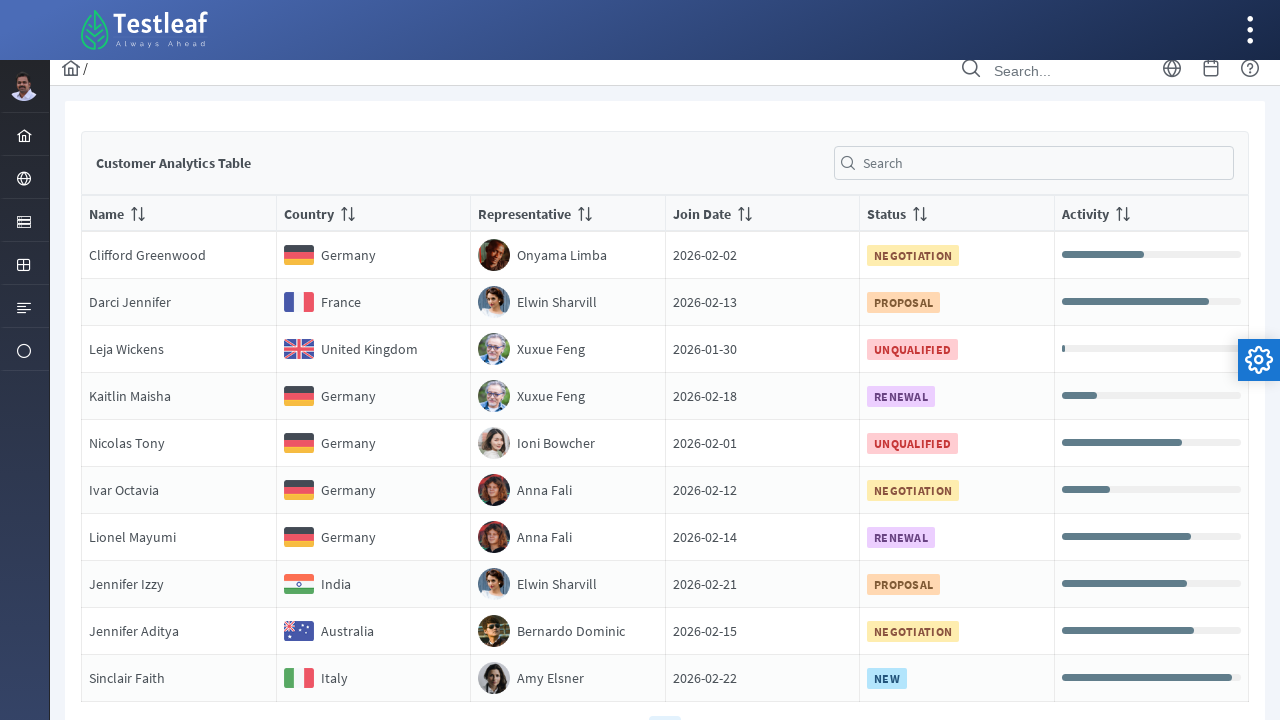

Verified status badge present in row 7 on page 3
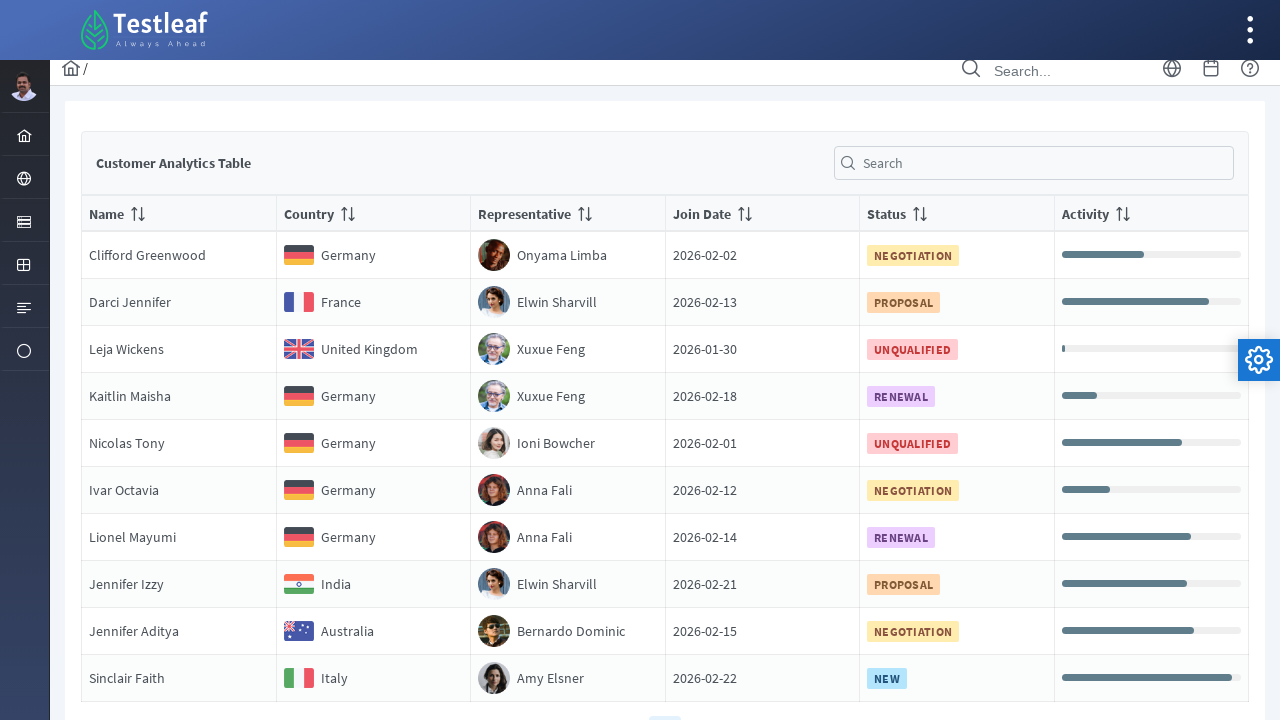

Verified status badge present in row 8 on page 3
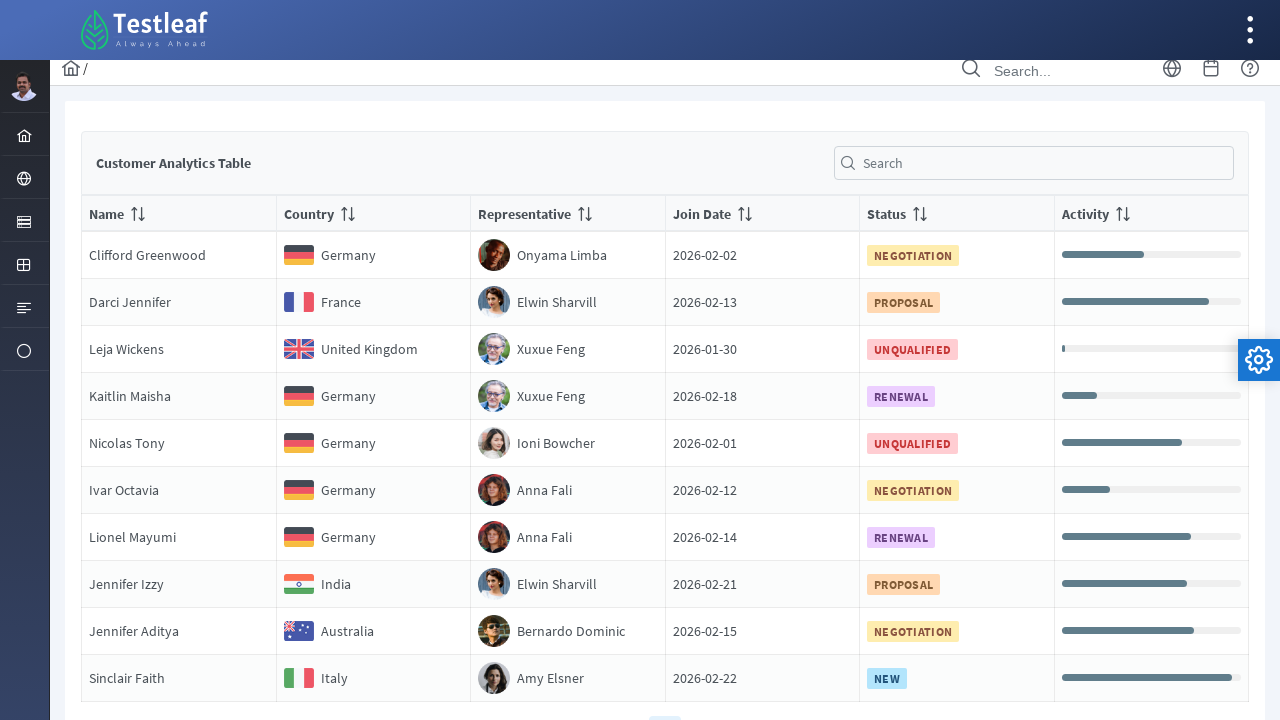

Verified status badge present in row 9 on page 3
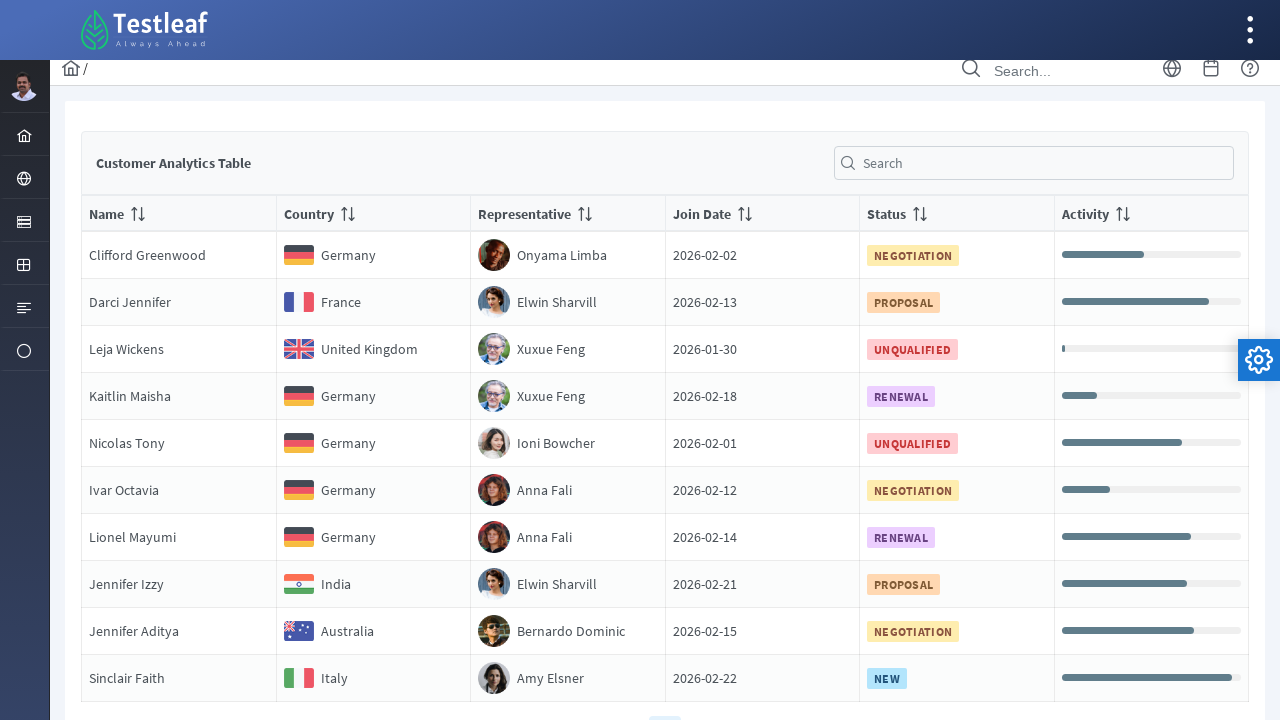

Verified status badge present in row 10 on page 3
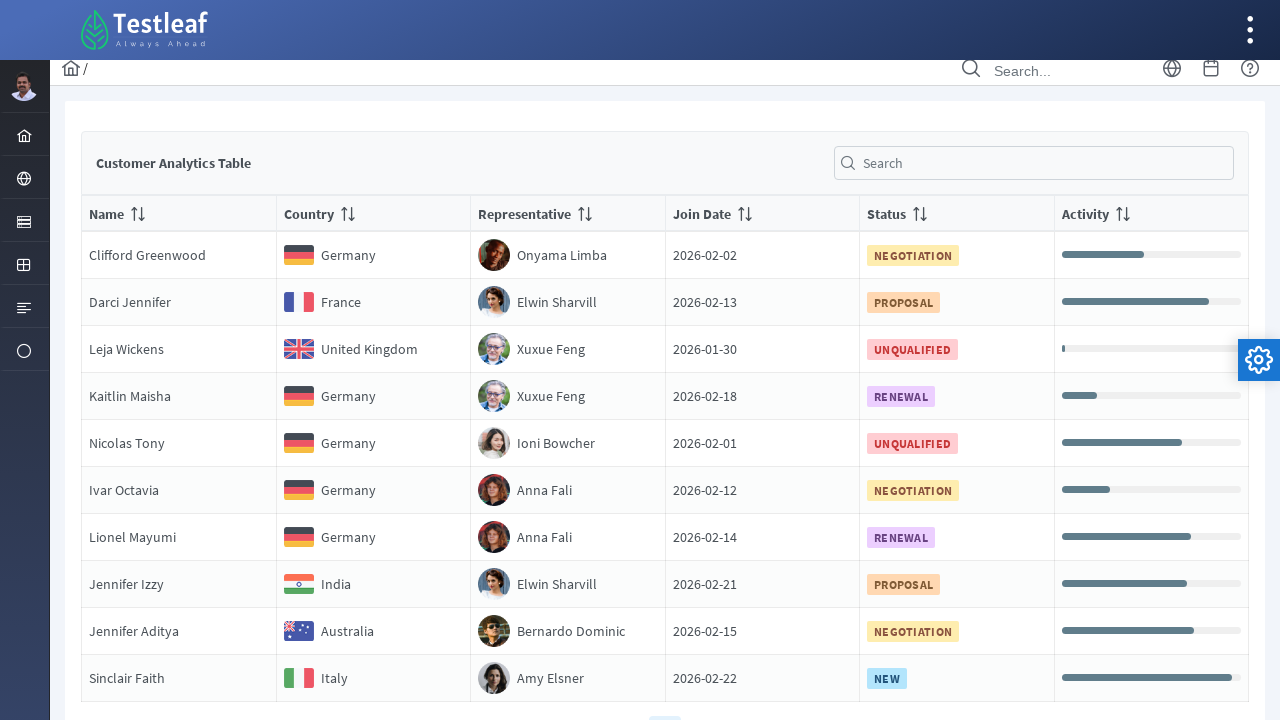

Scrolled page 4 link into view
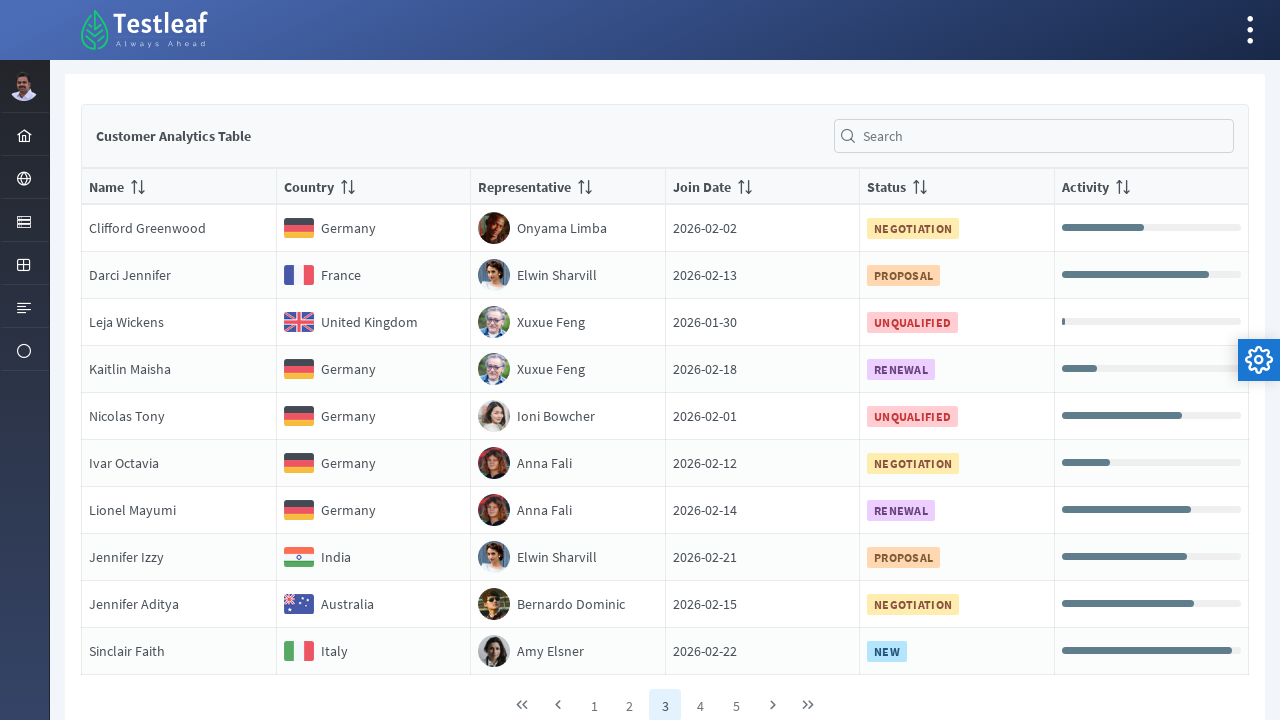

Clicked pagination link for page 4 at (700, 704) on xpath=//*[@class='ui-paginator-pages']//a[4]
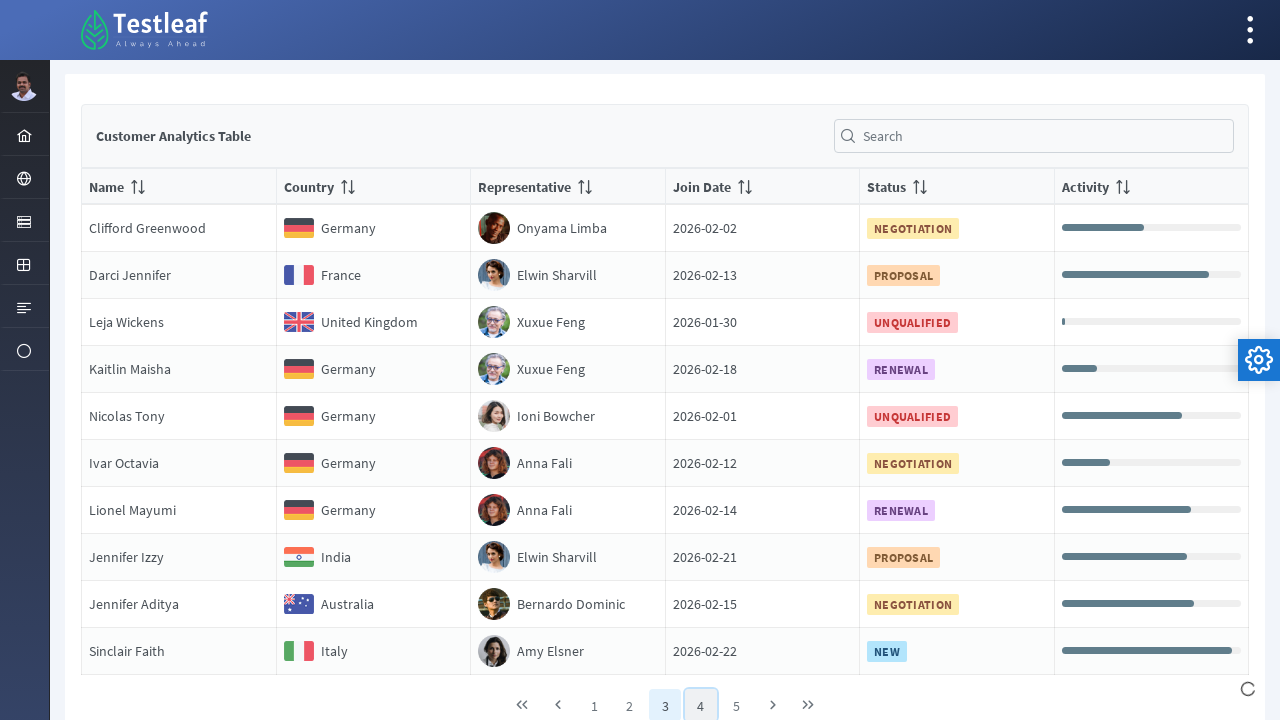

Waited for table content to load on page 4
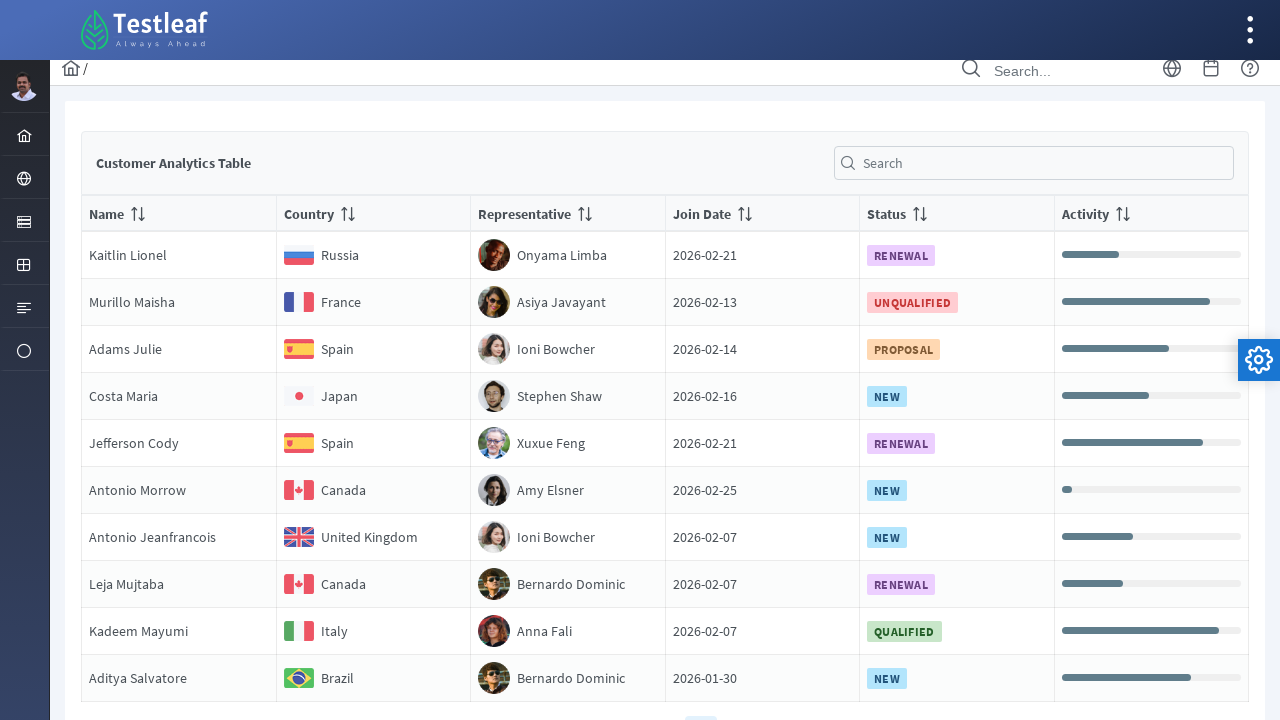

Table rows became visible on page 4
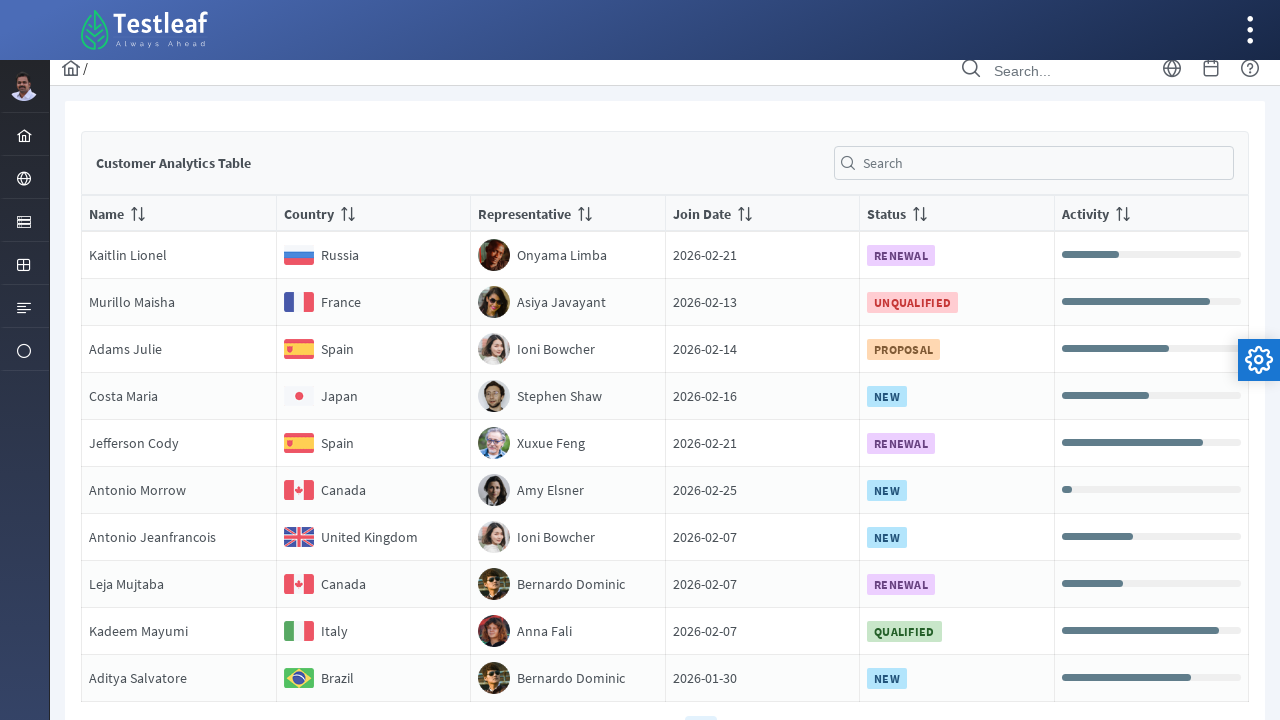

Found 10 rows on page 4
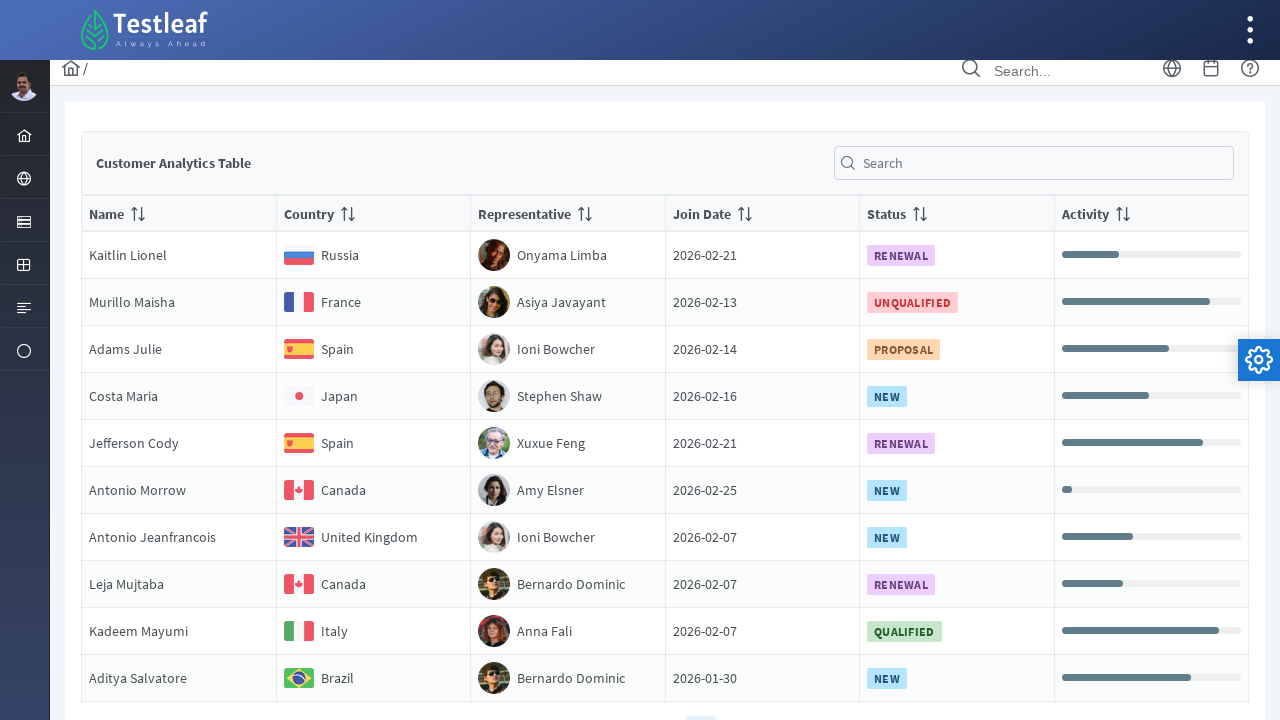

Verified status badge present in row 1 on page 4
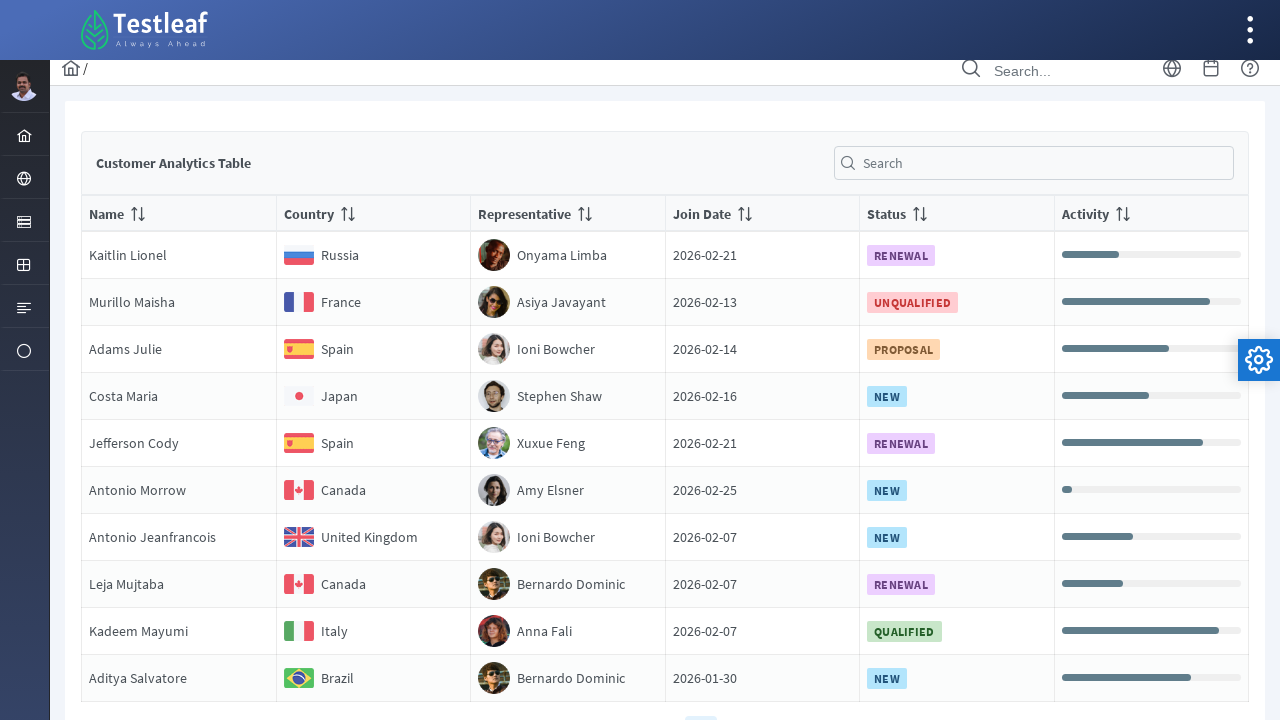

Verified status badge present in row 2 on page 4
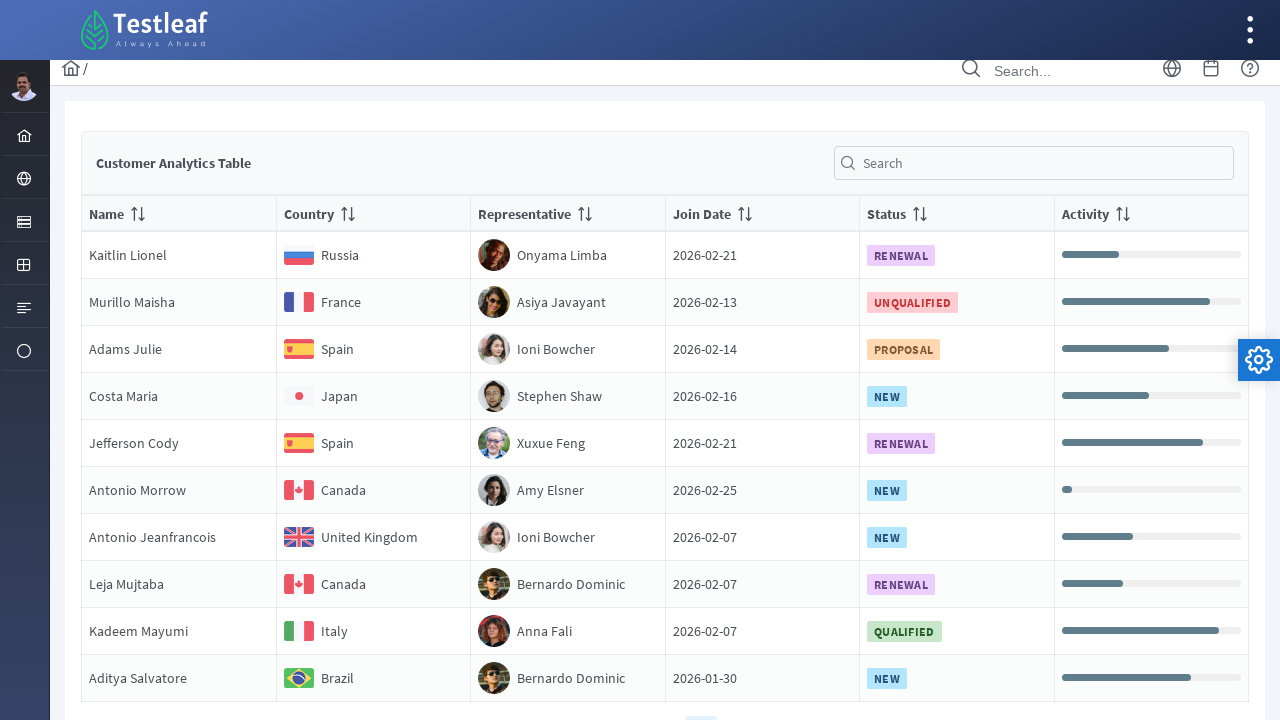

Verified status badge present in row 3 on page 4
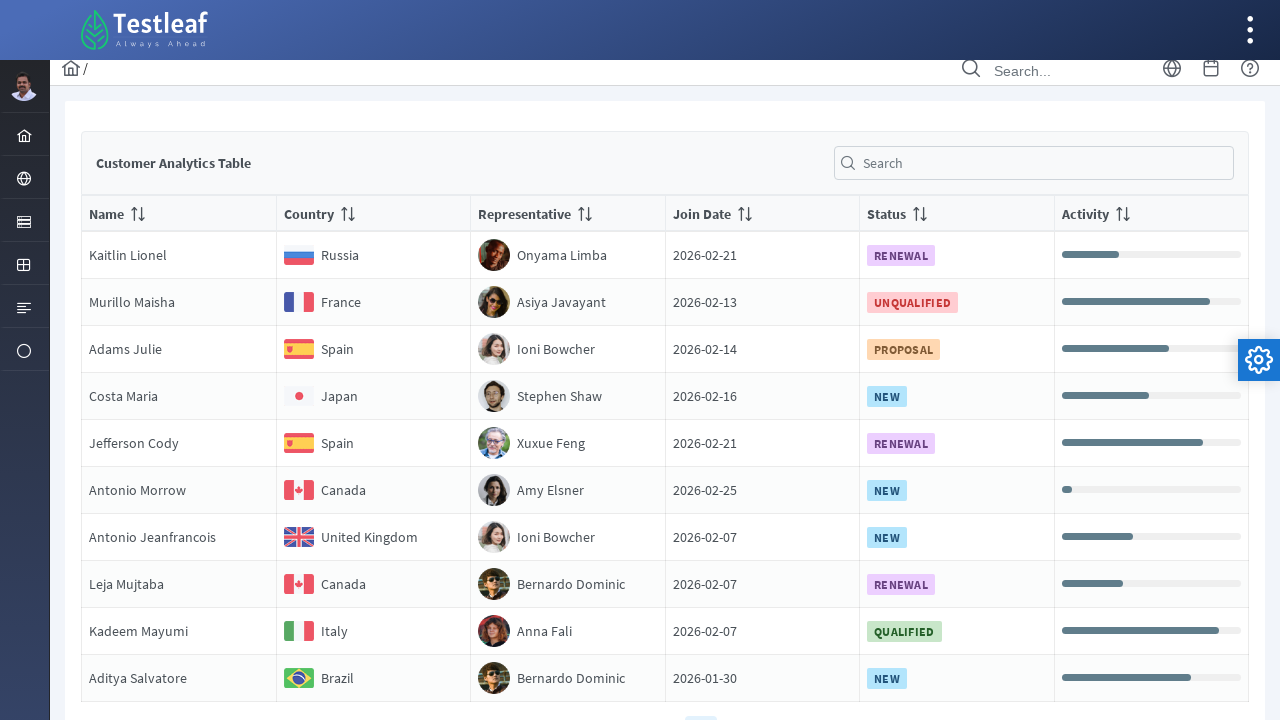

Verified status badge present in row 4 on page 4
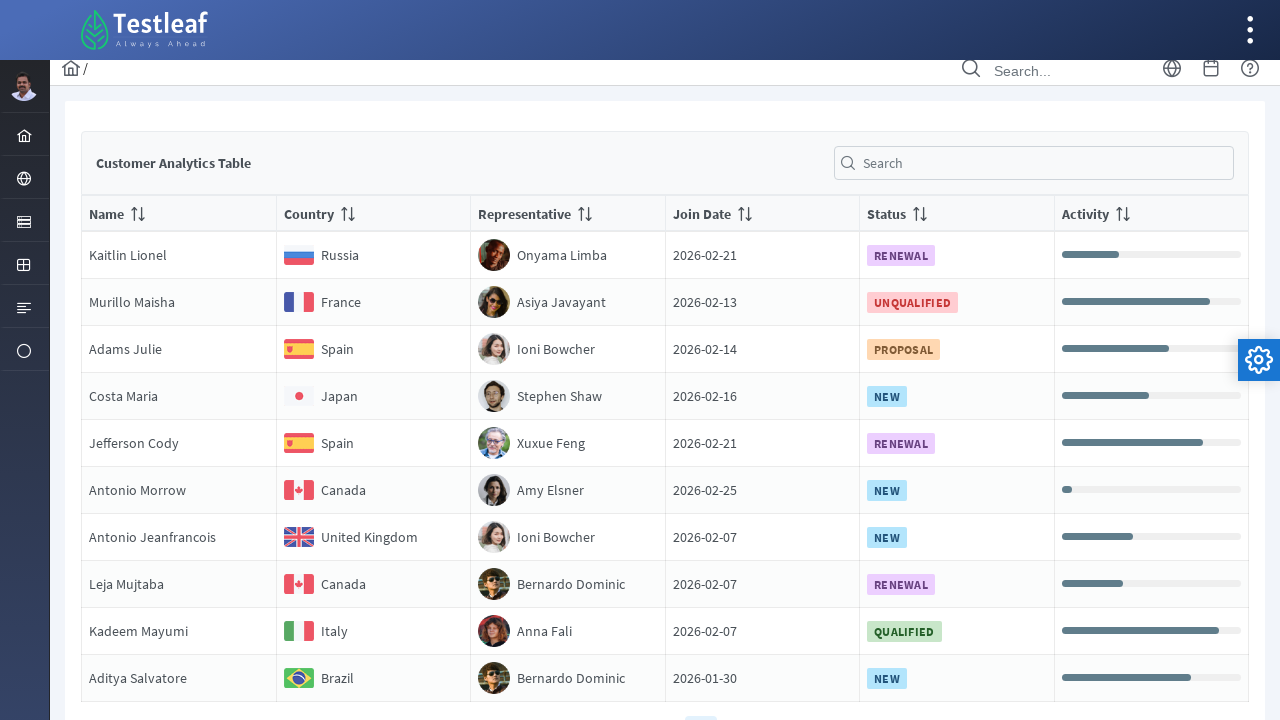

Verified status badge present in row 5 on page 4
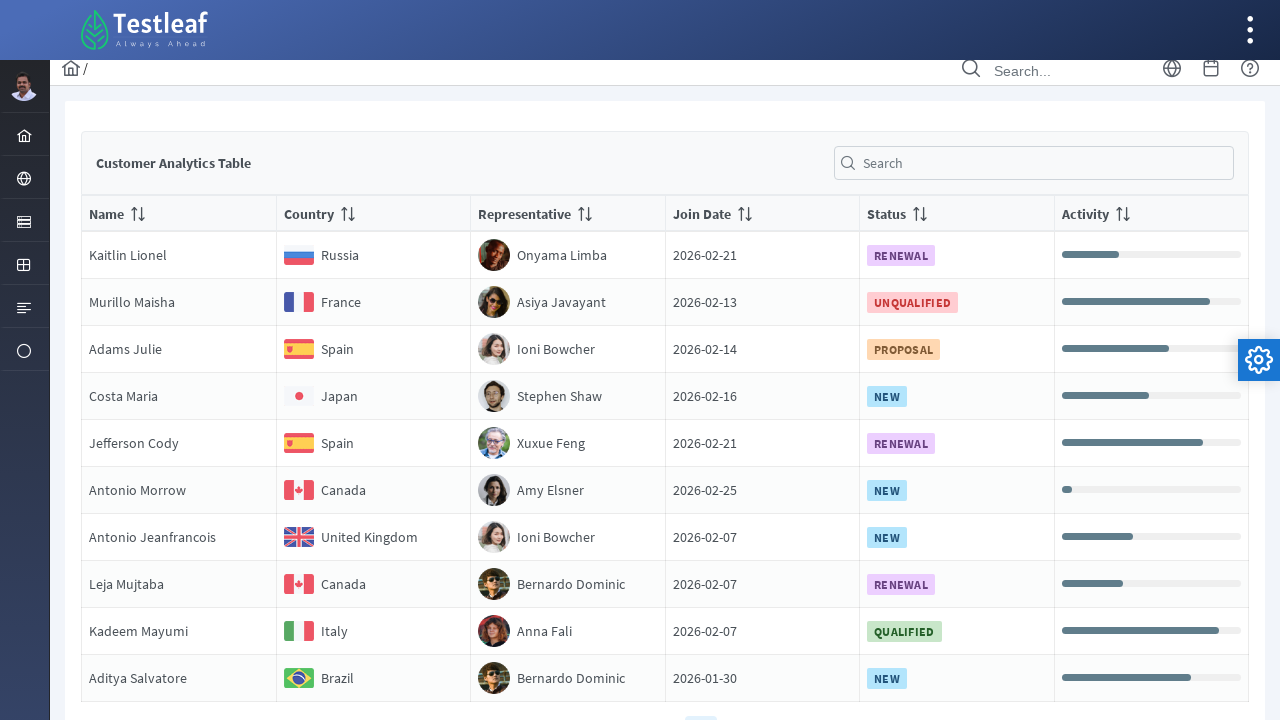

Verified status badge present in row 6 on page 4
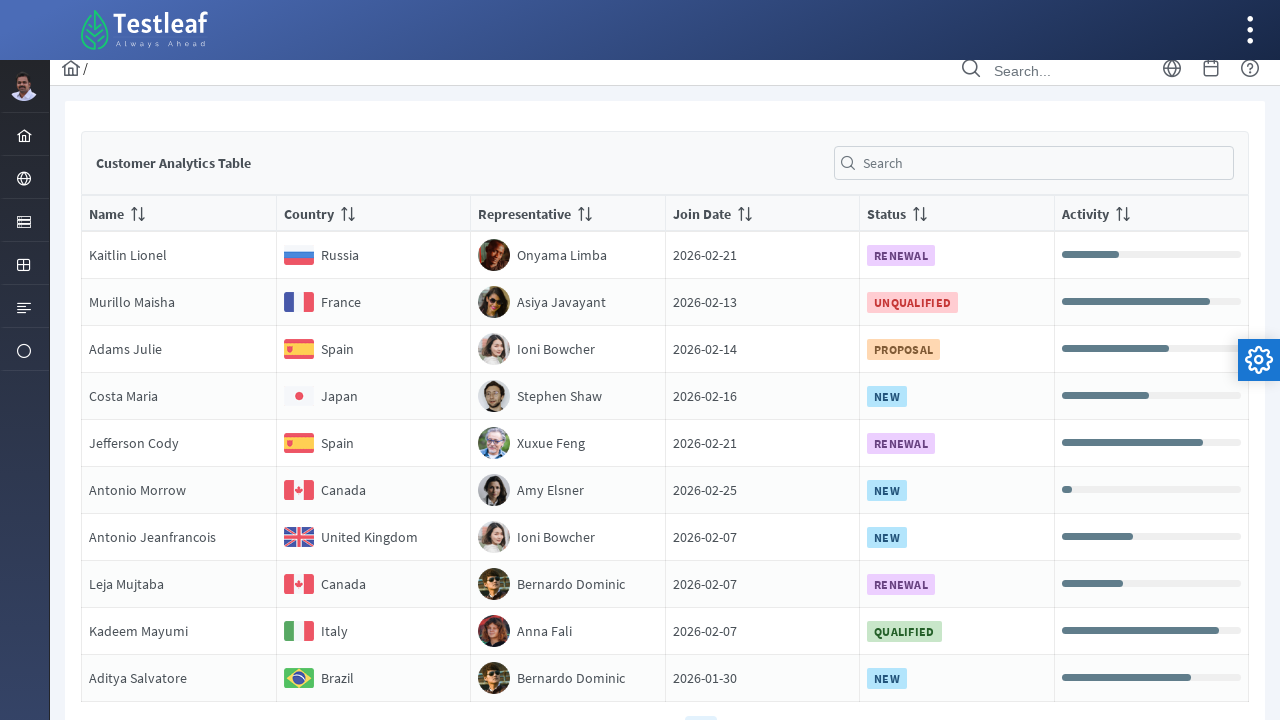

Verified status badge present in row 7 on page 4
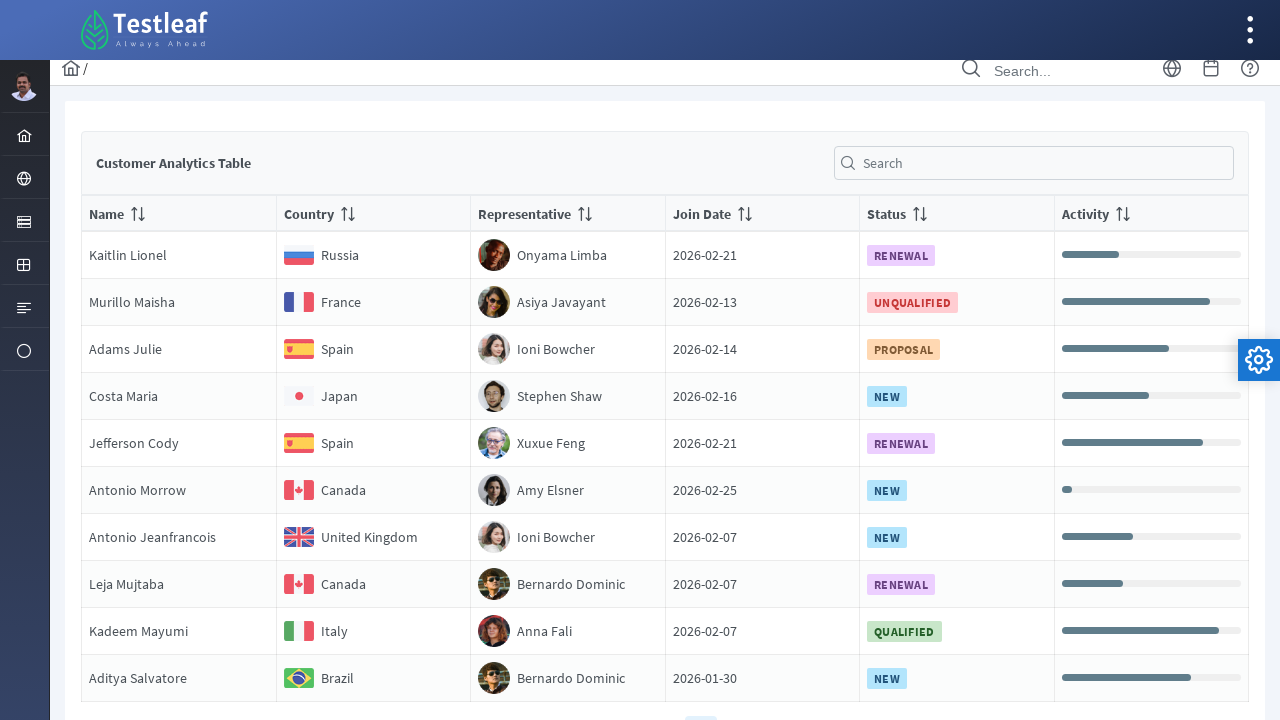

Verified status badge present in row 8 on page 4
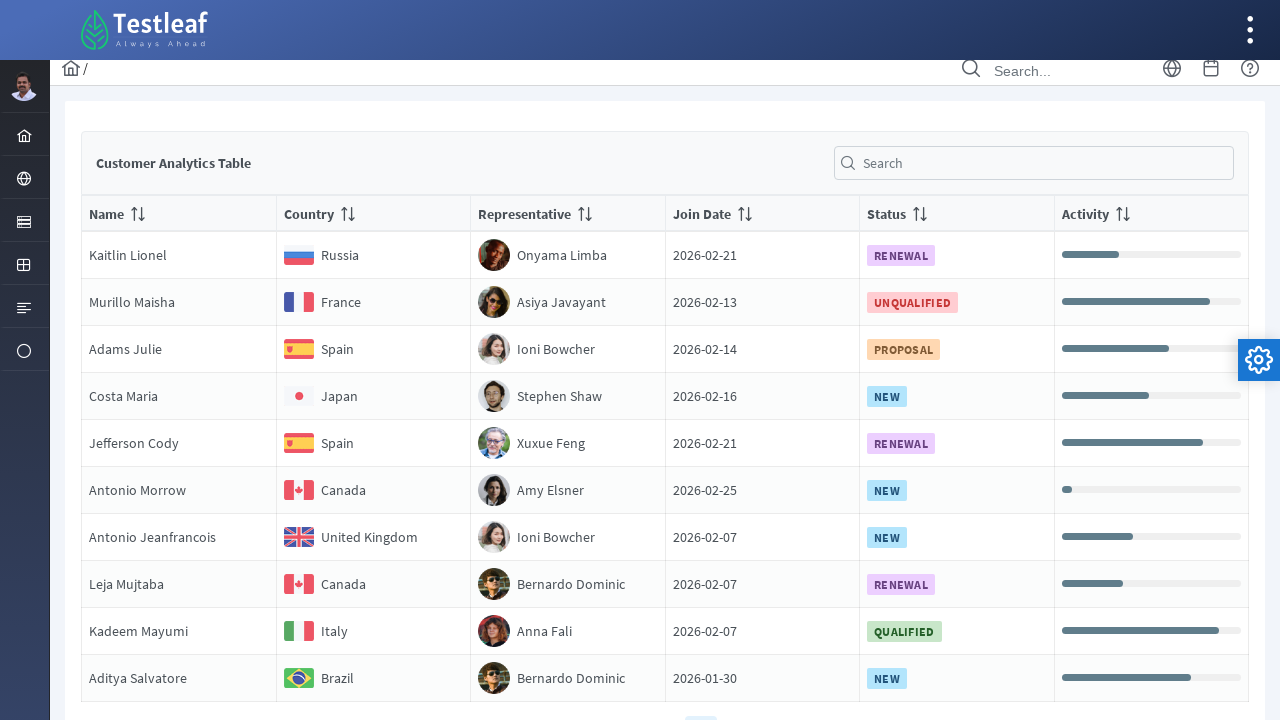

Verified status badge present in row 9 on page 4
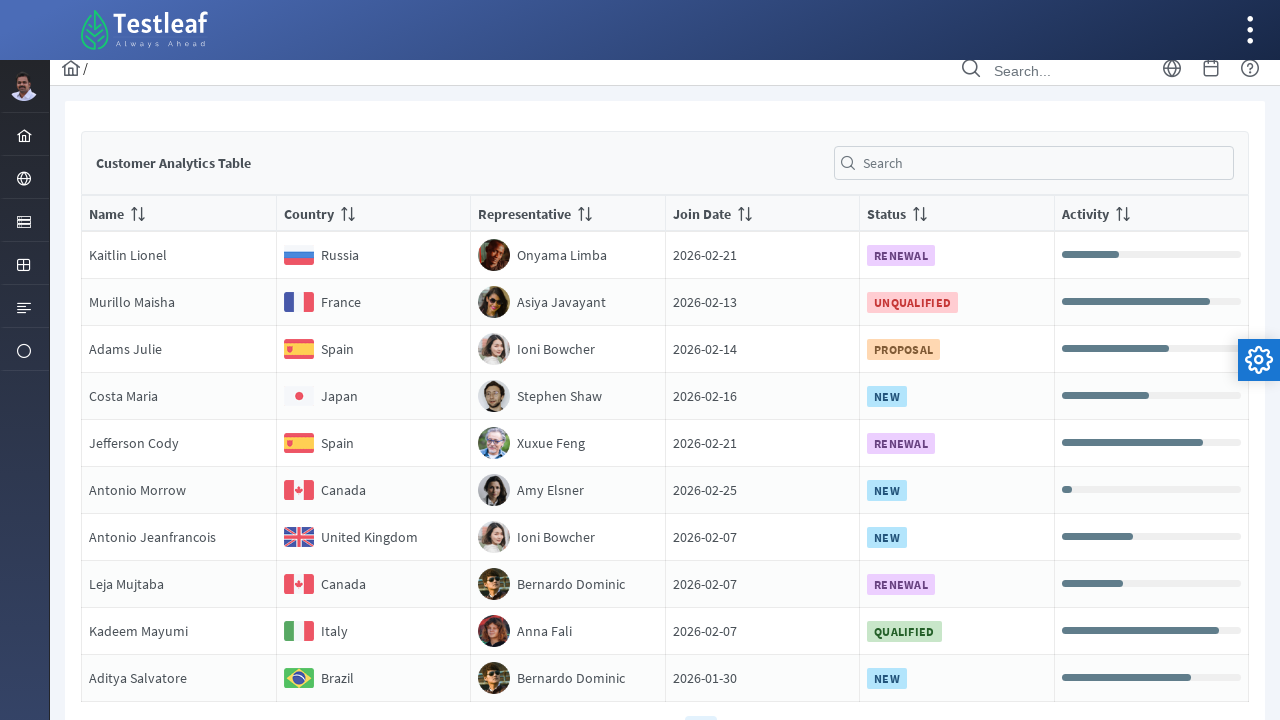

Verified status badge present in row 10 on page 4
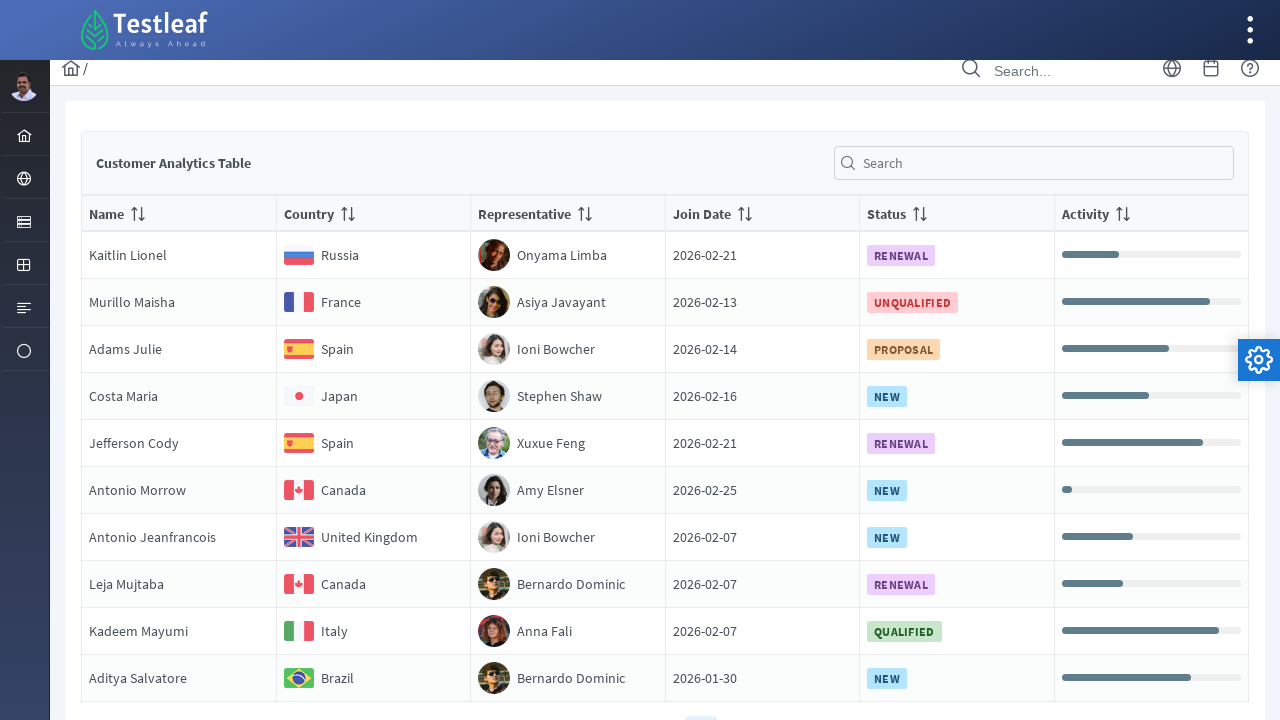

Scrolled page 5 link into view
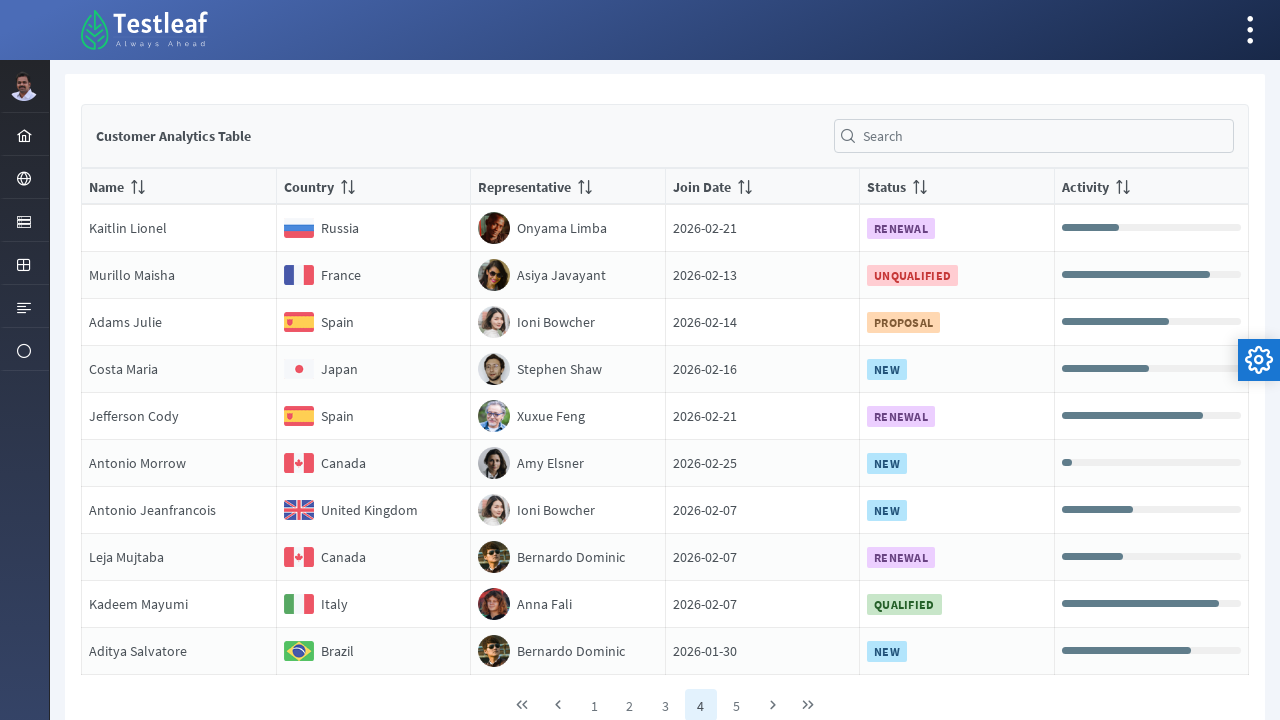

Clicked pagination link for page 5 at (736, 704) on xpath=//*[@class='ui-paginator-pages']//a[5]
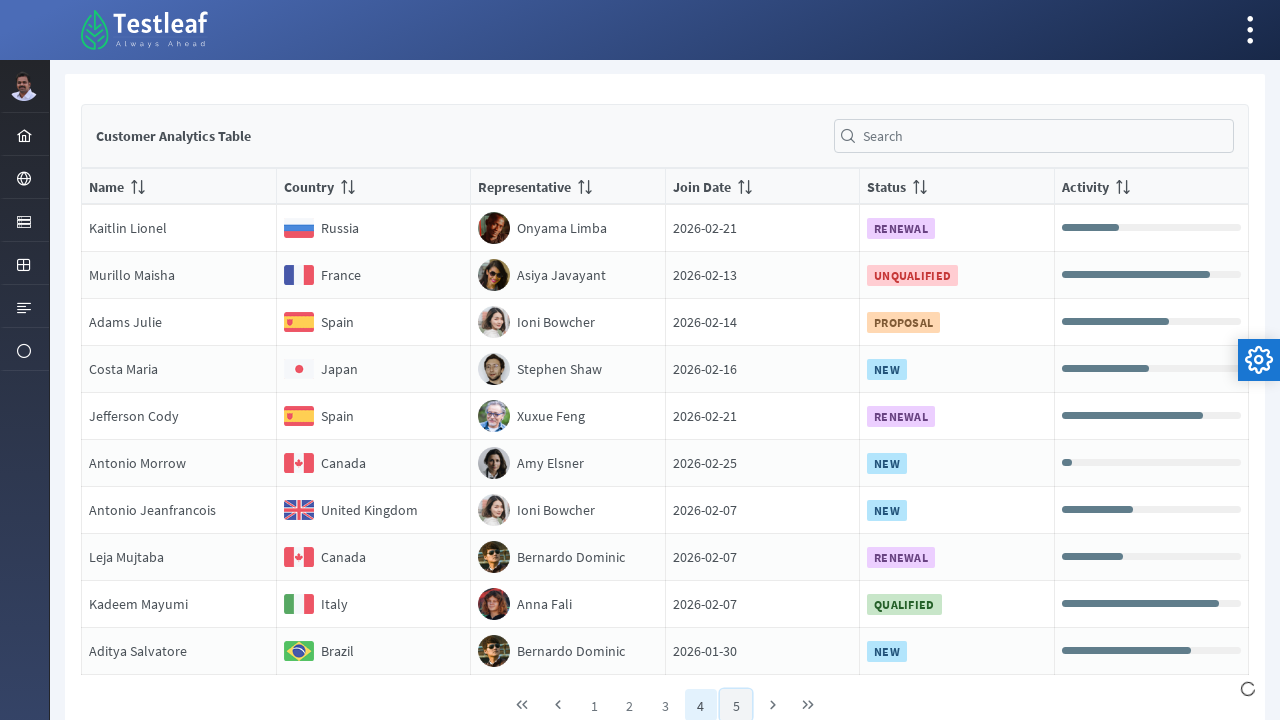

Waited for table content to load on page 5
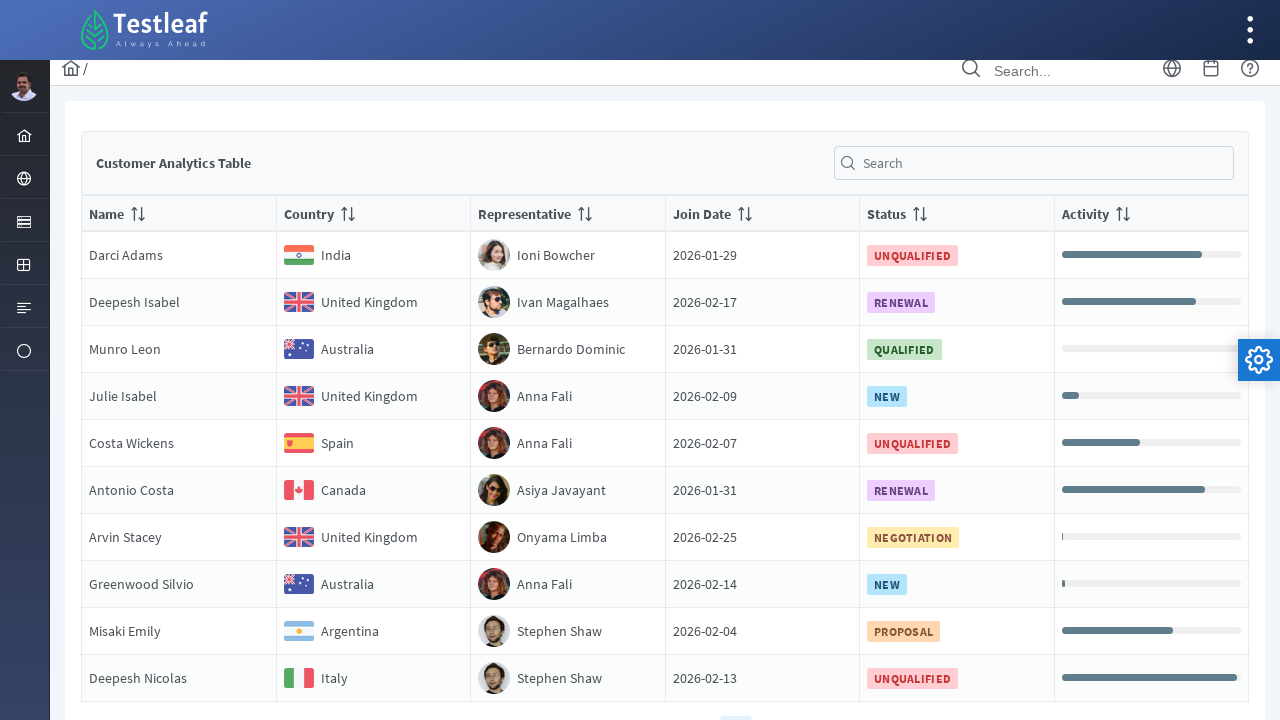

Table rows became visible on page 5
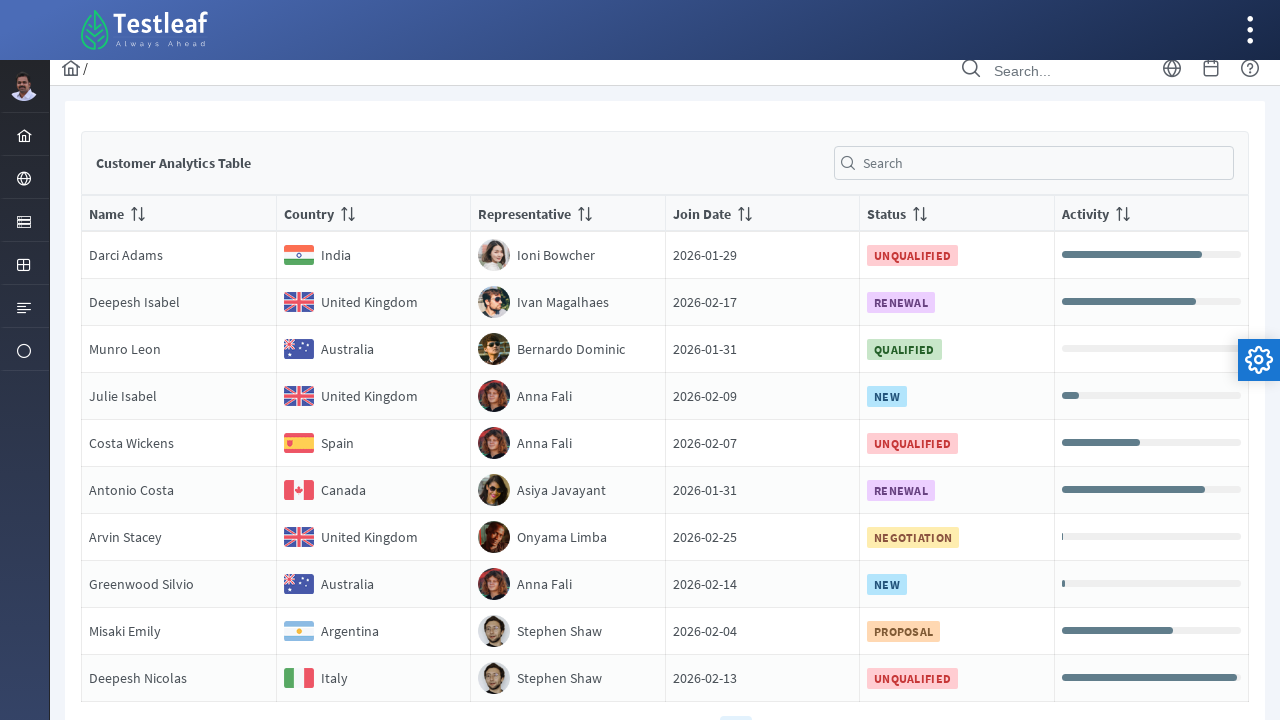

Found 10 rows on page 5
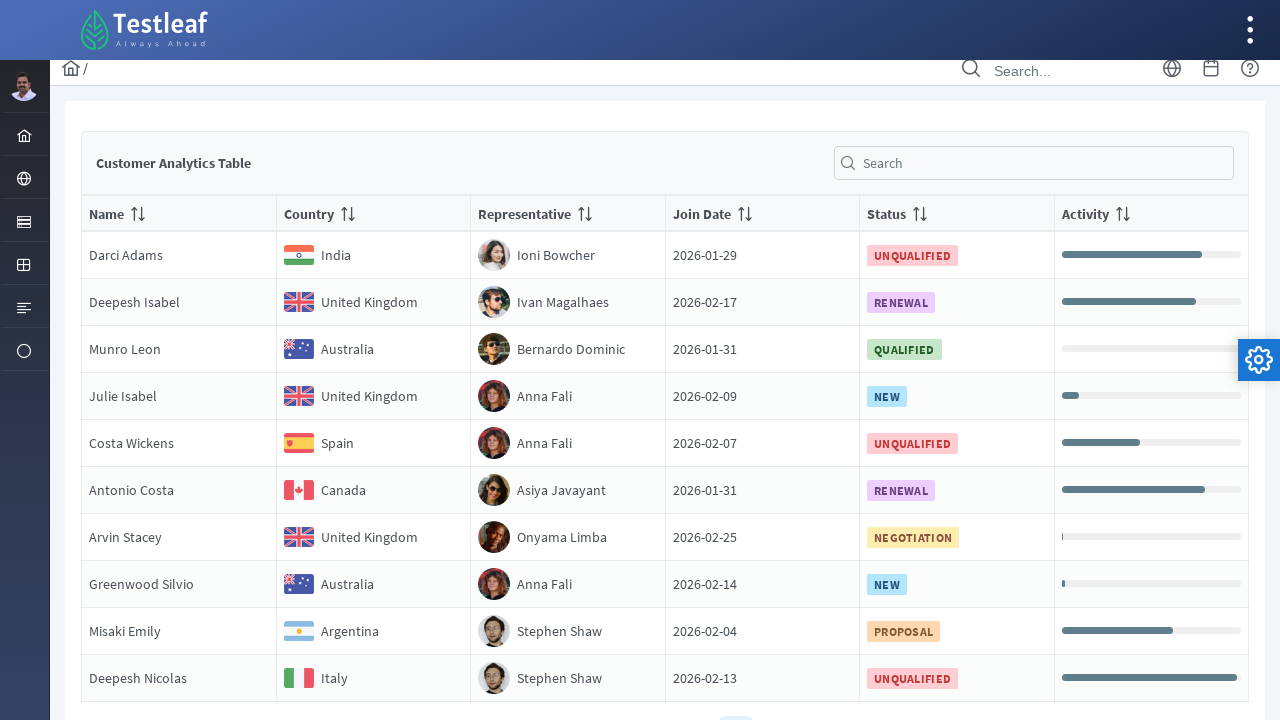

Verified status badge present in row 1 on page 5
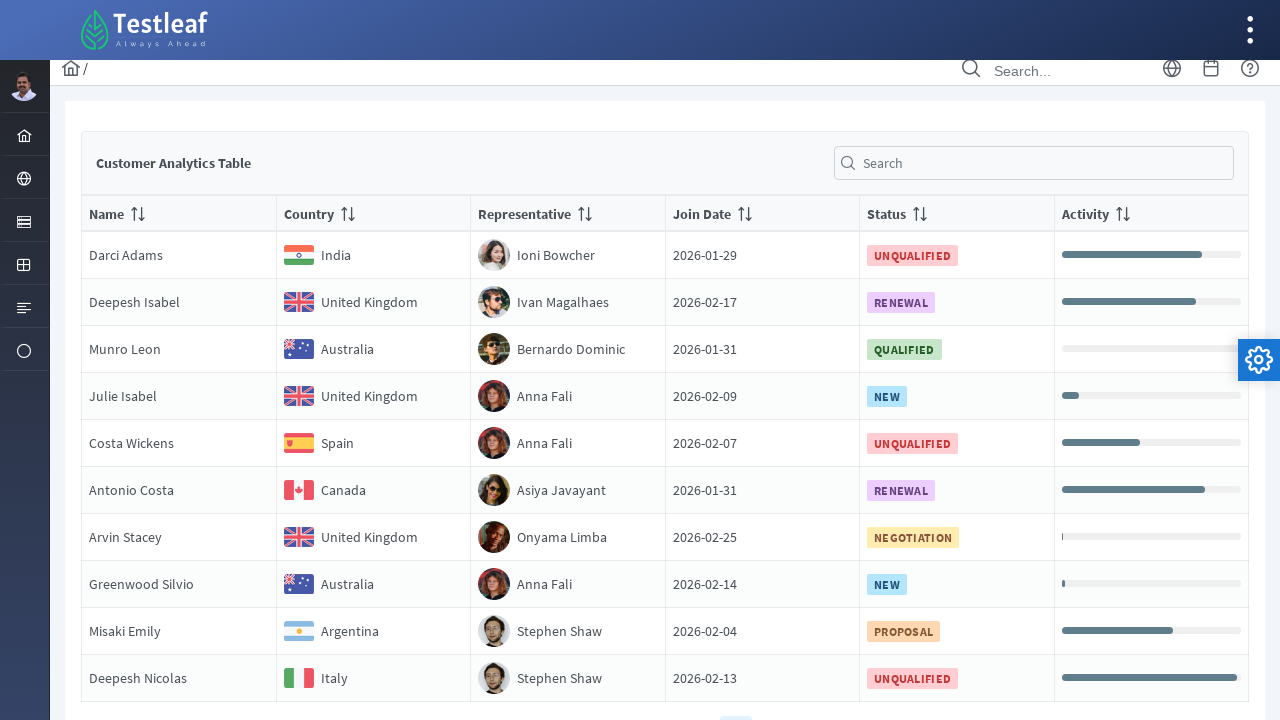

Verified status badge present in row 2 on page 5
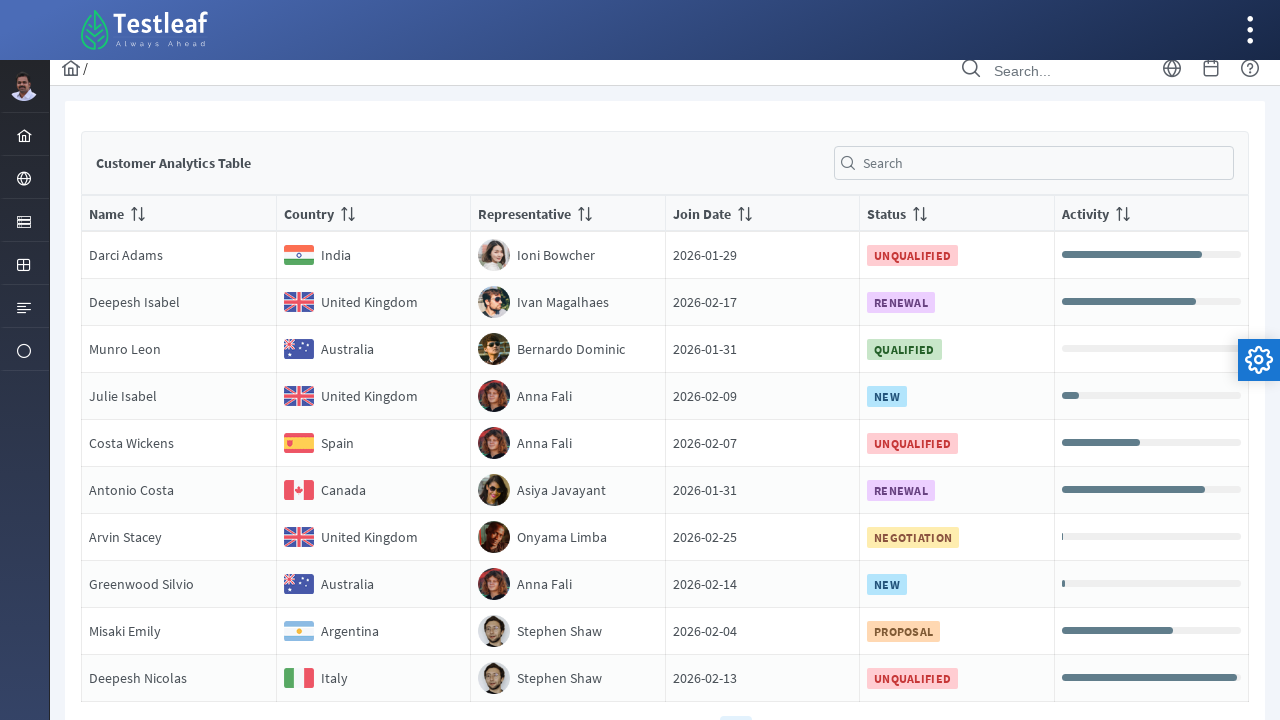

Verified status badge present in row 3 on page 5
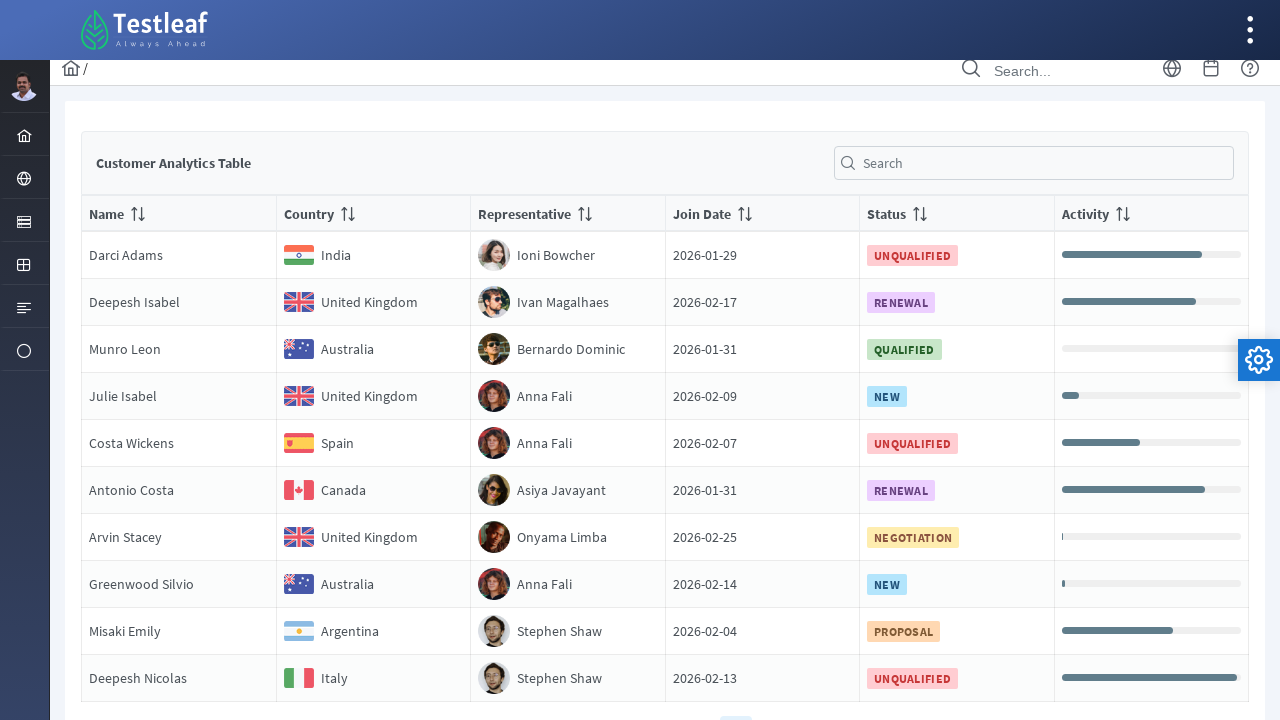

Verified status badge present in row 4 on page 5
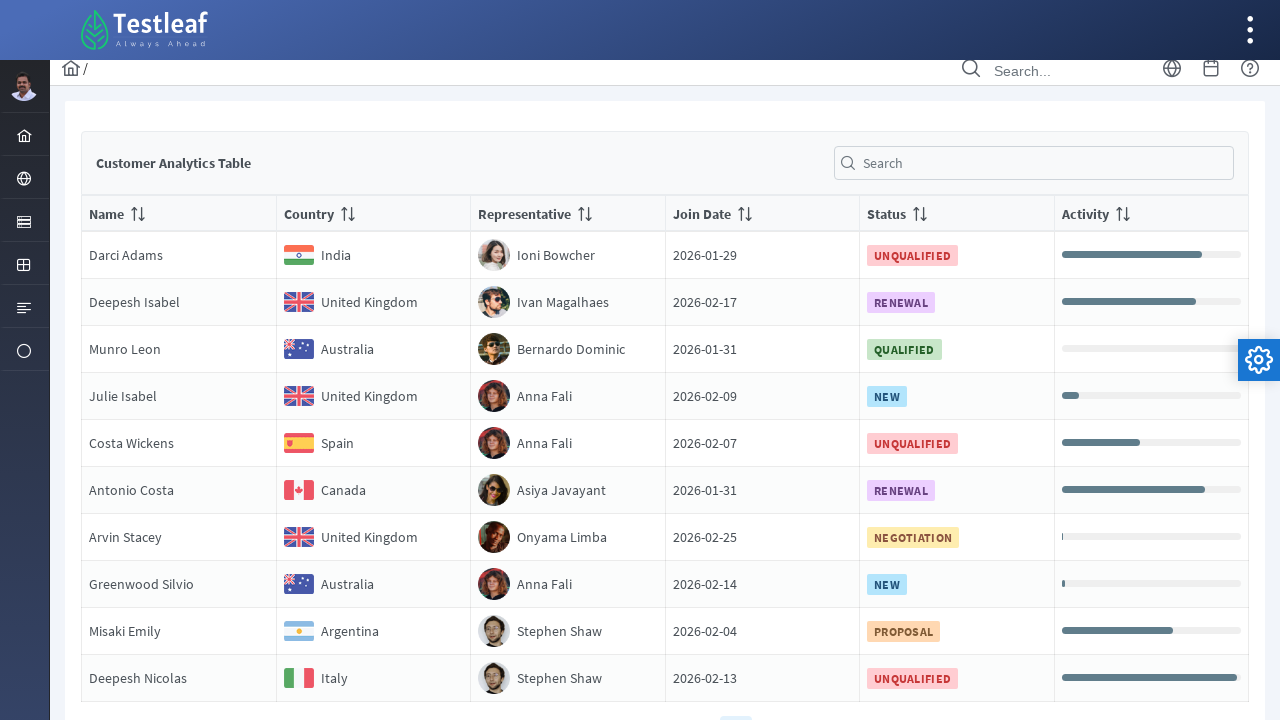

Verified status badge present in row 5 on page 5
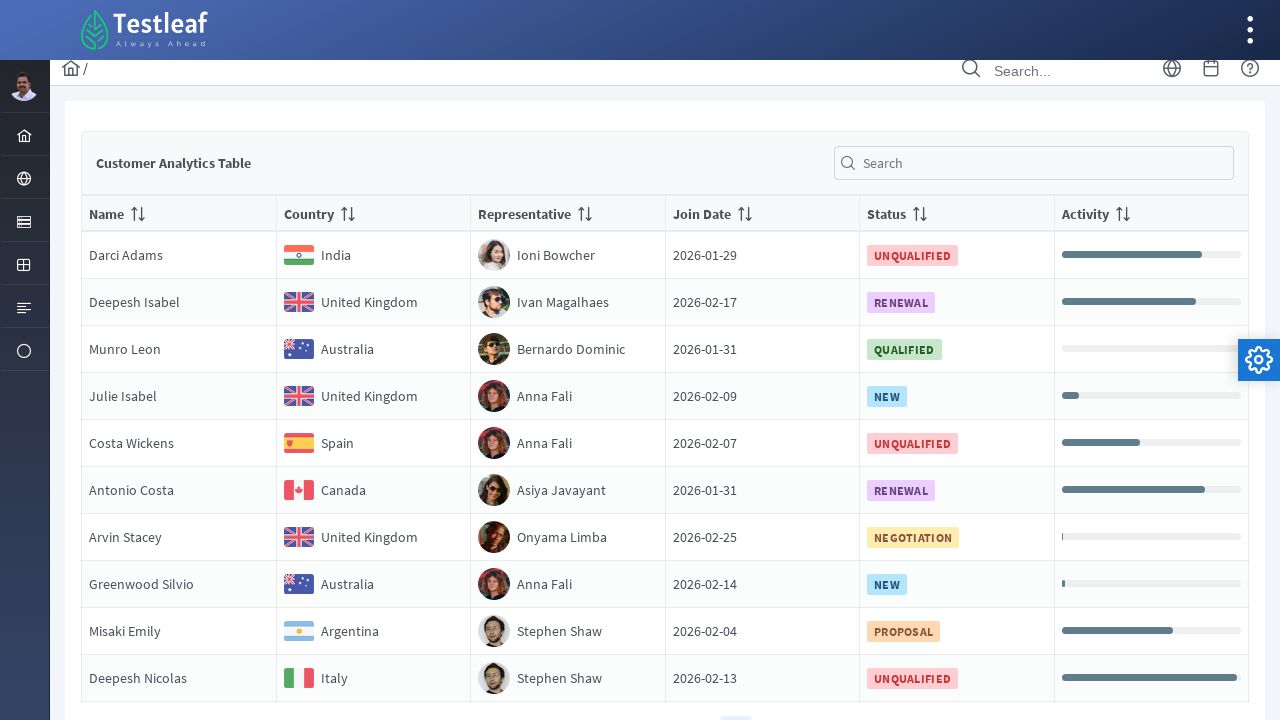

Verified status badge present in row 6 on page 5
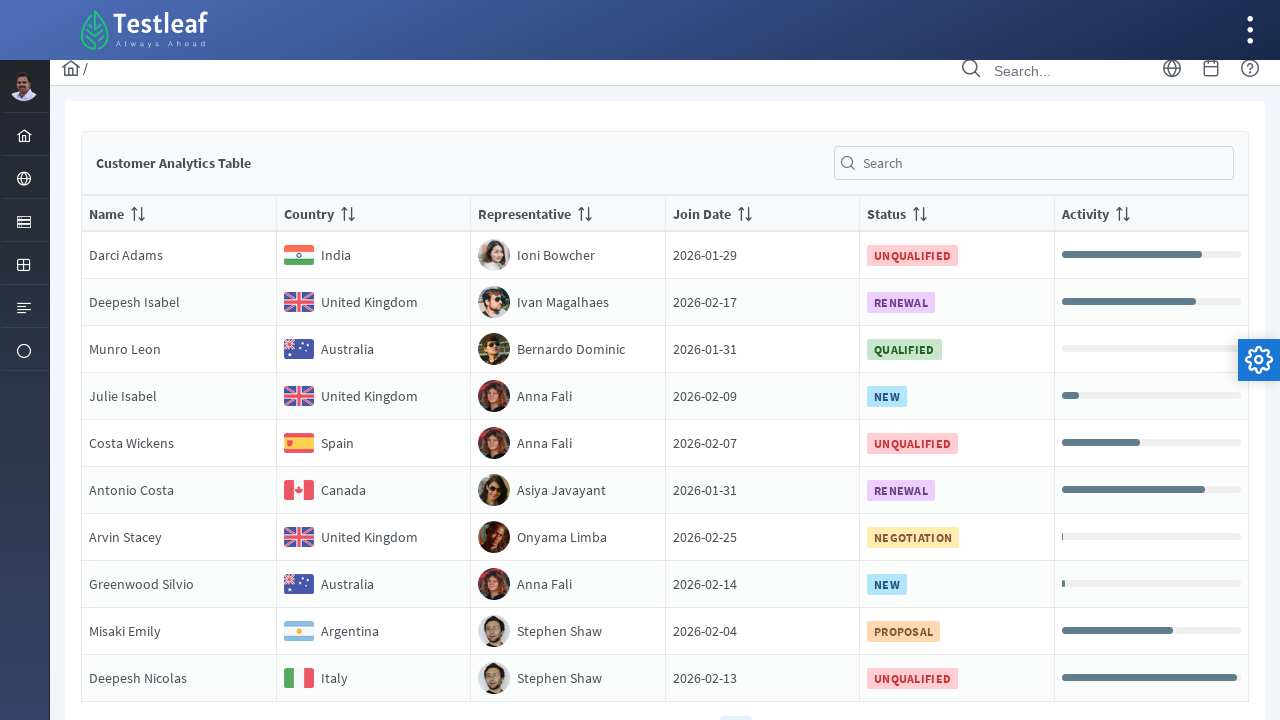

Verified status badge present in row 7 on page 5
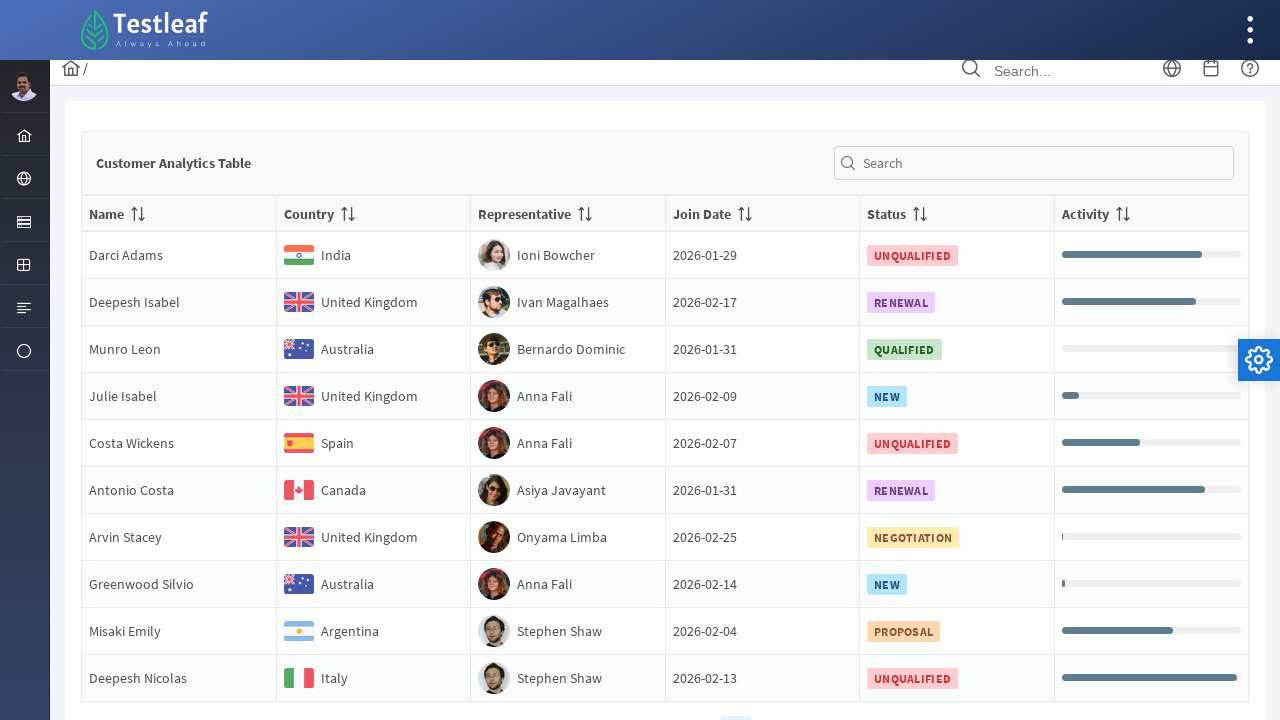

Verified status badge present in row 8 on page 5
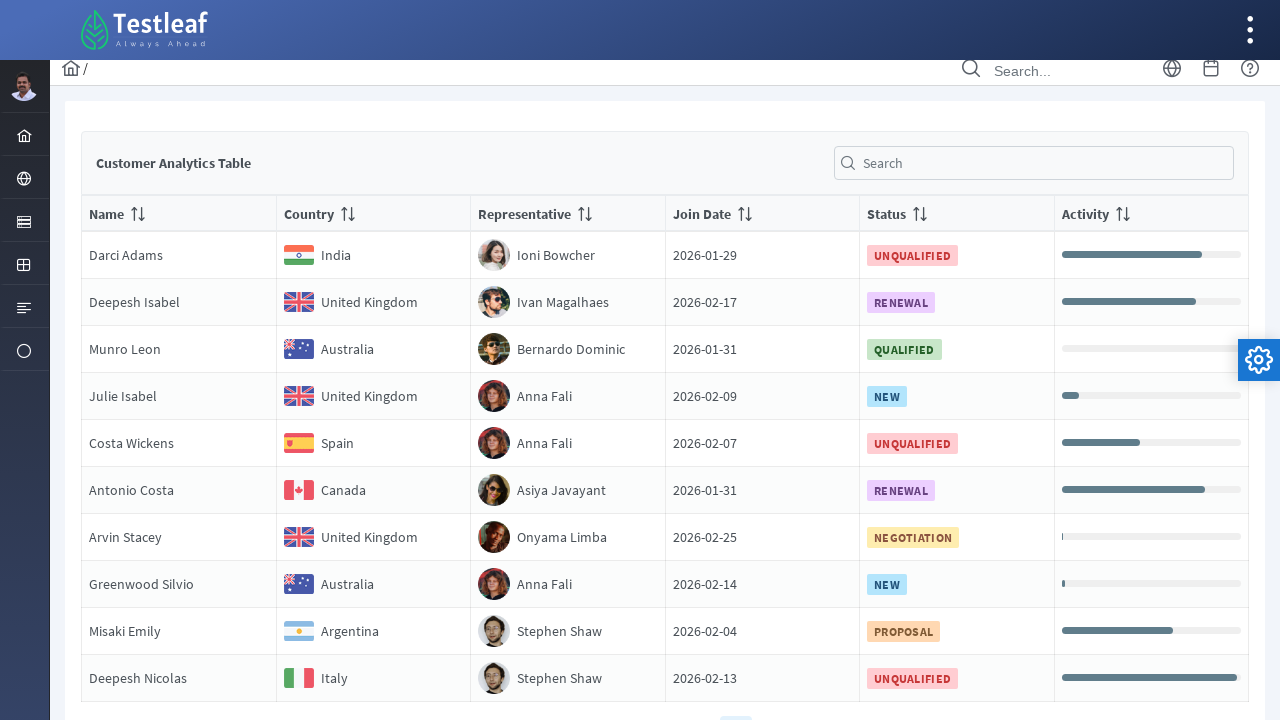

Verified status badge present in row 9 on page 5
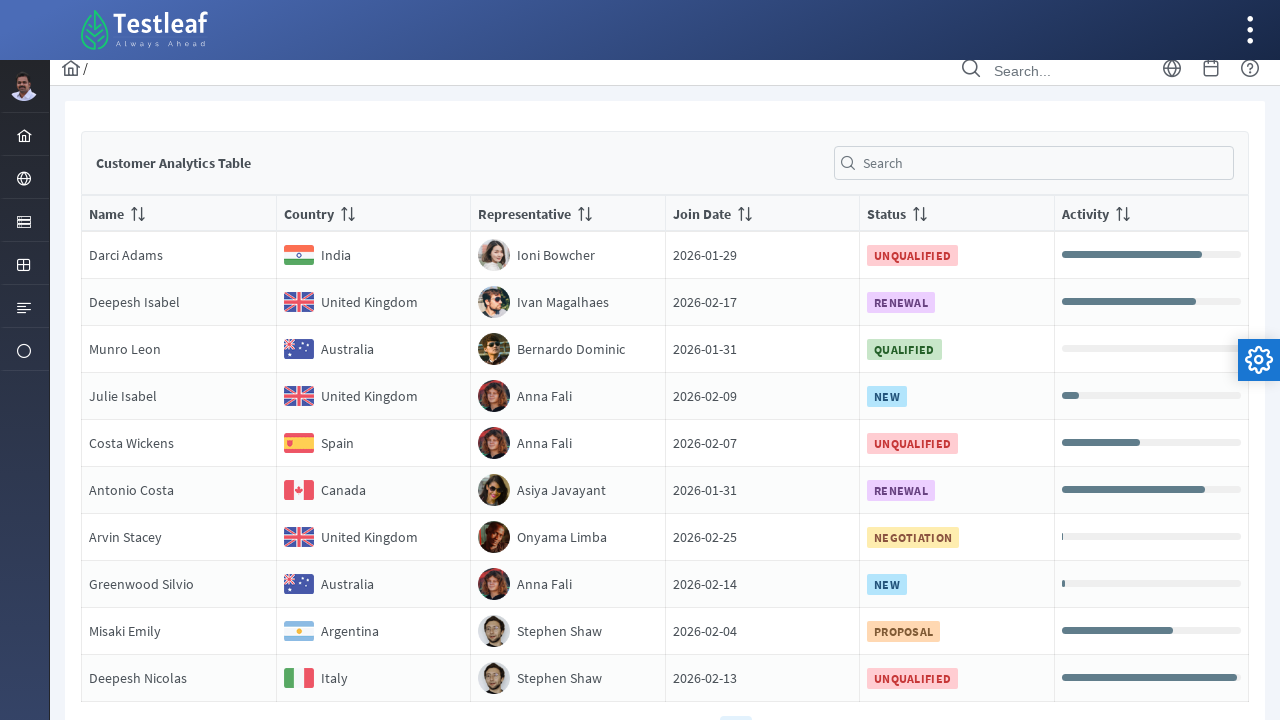

Verified status badge present in row 10 on page 5
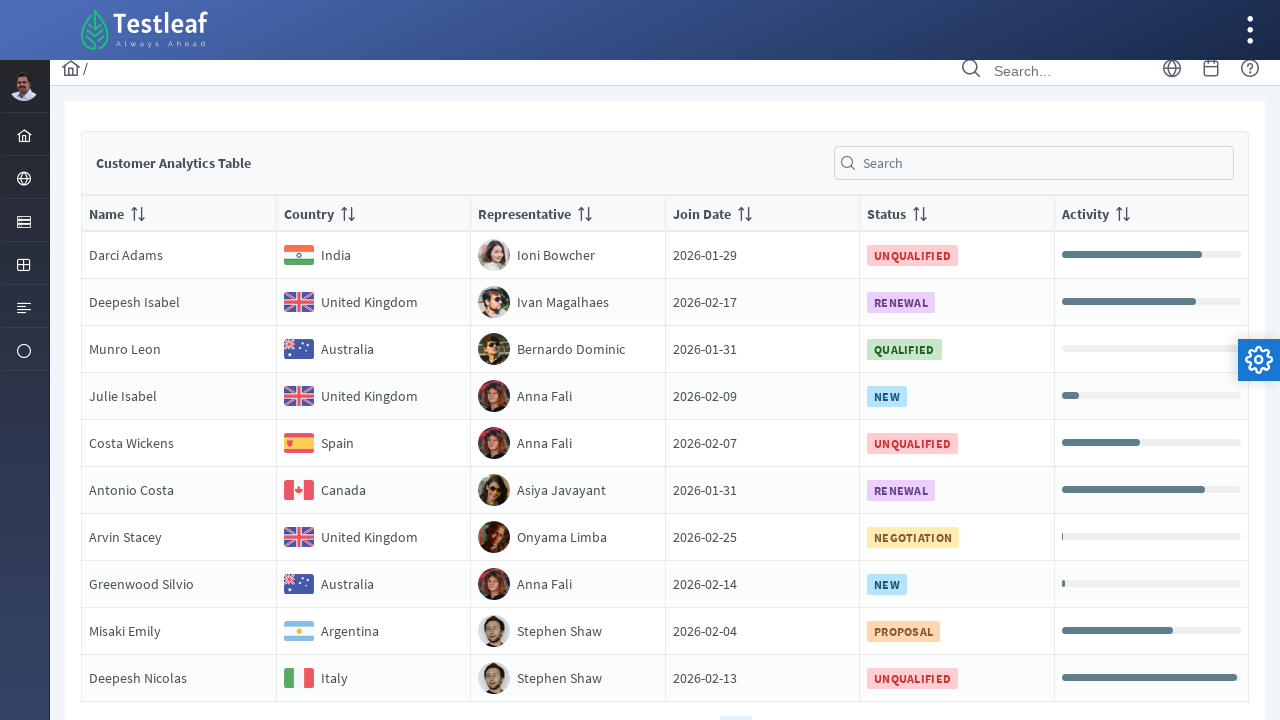

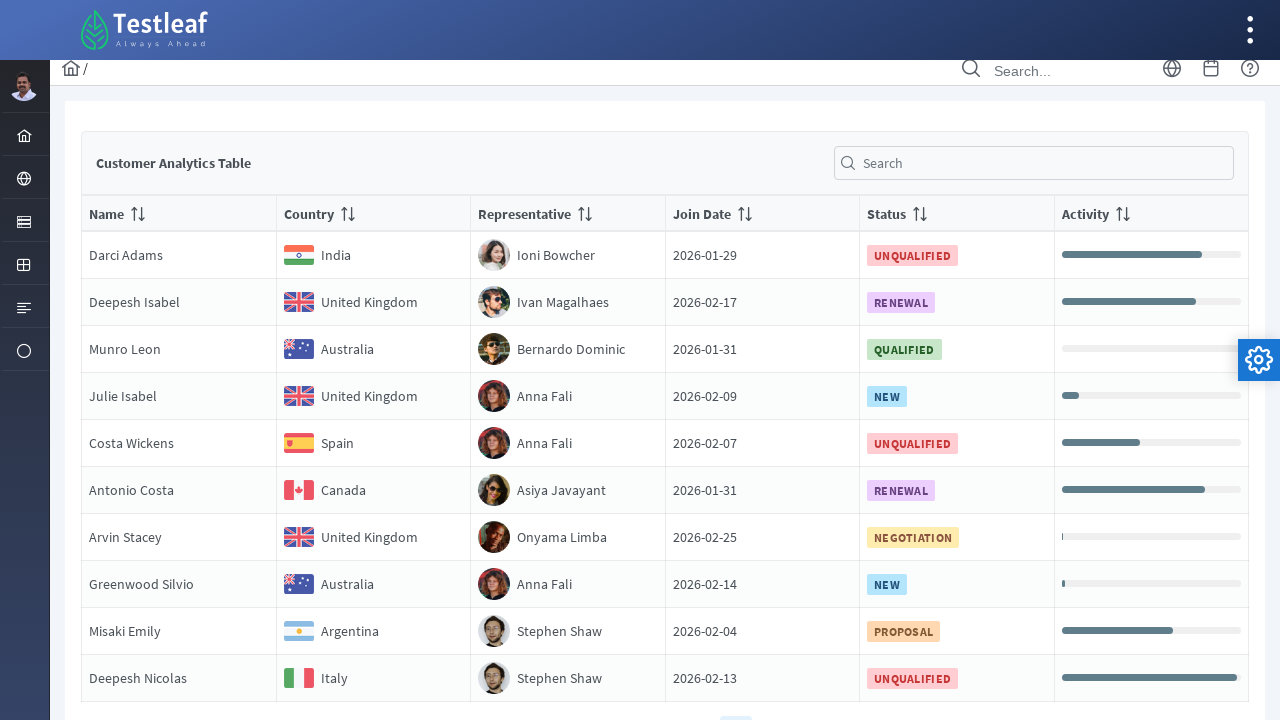